Tests a large form by filling all input fields with text and submitting the form via a button click

Starting URL: http://suninjuly.github.io/huge_form.html

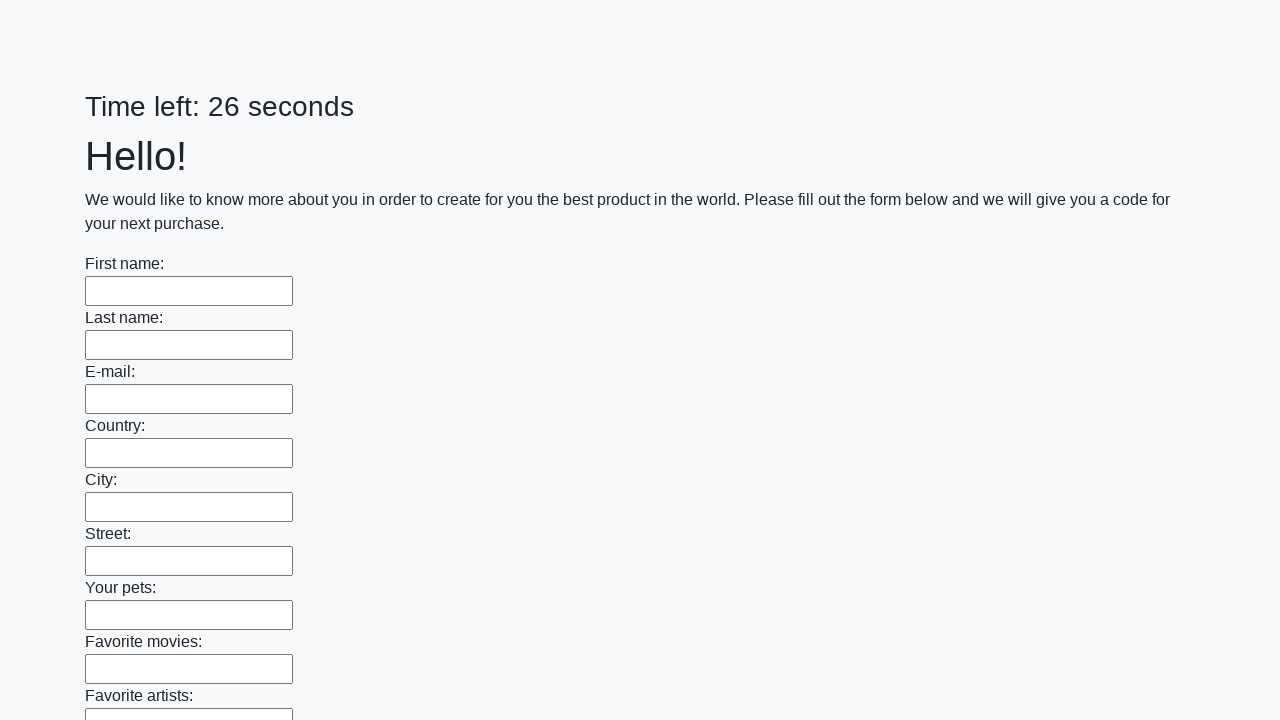

Navigated to huge form page
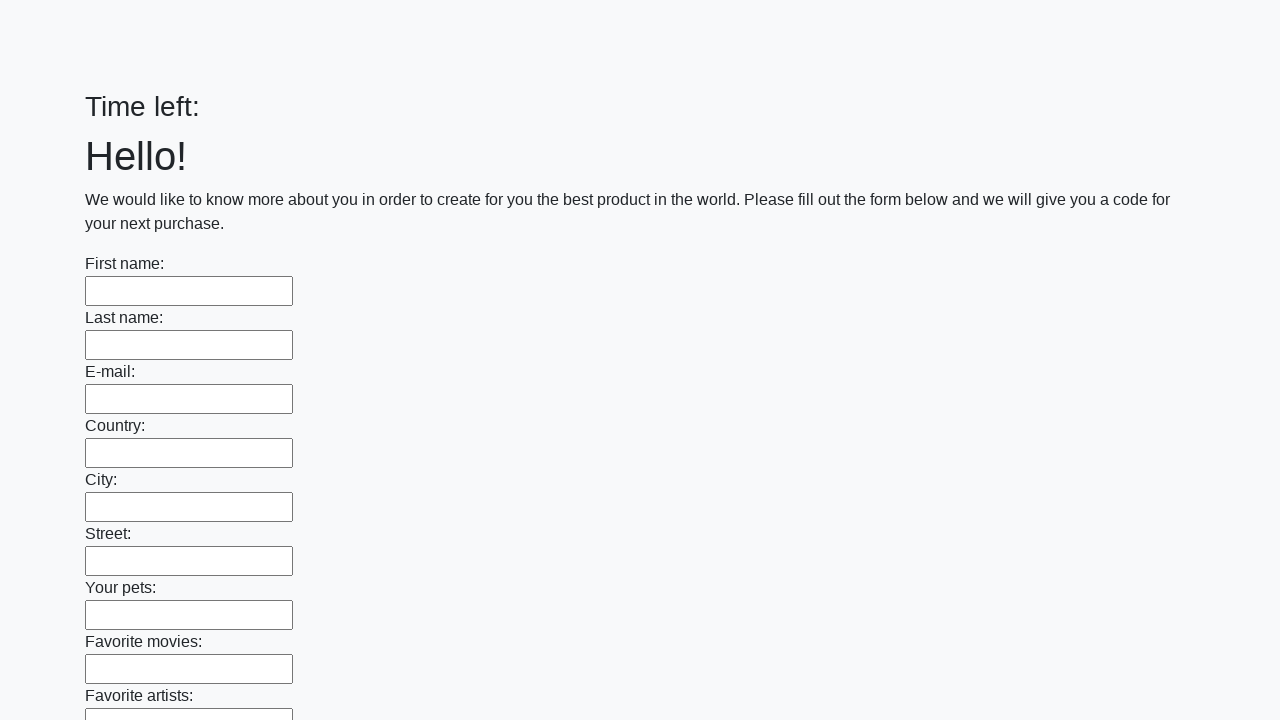

Filled an input field with 'Мой ответ' on input >> nth=0
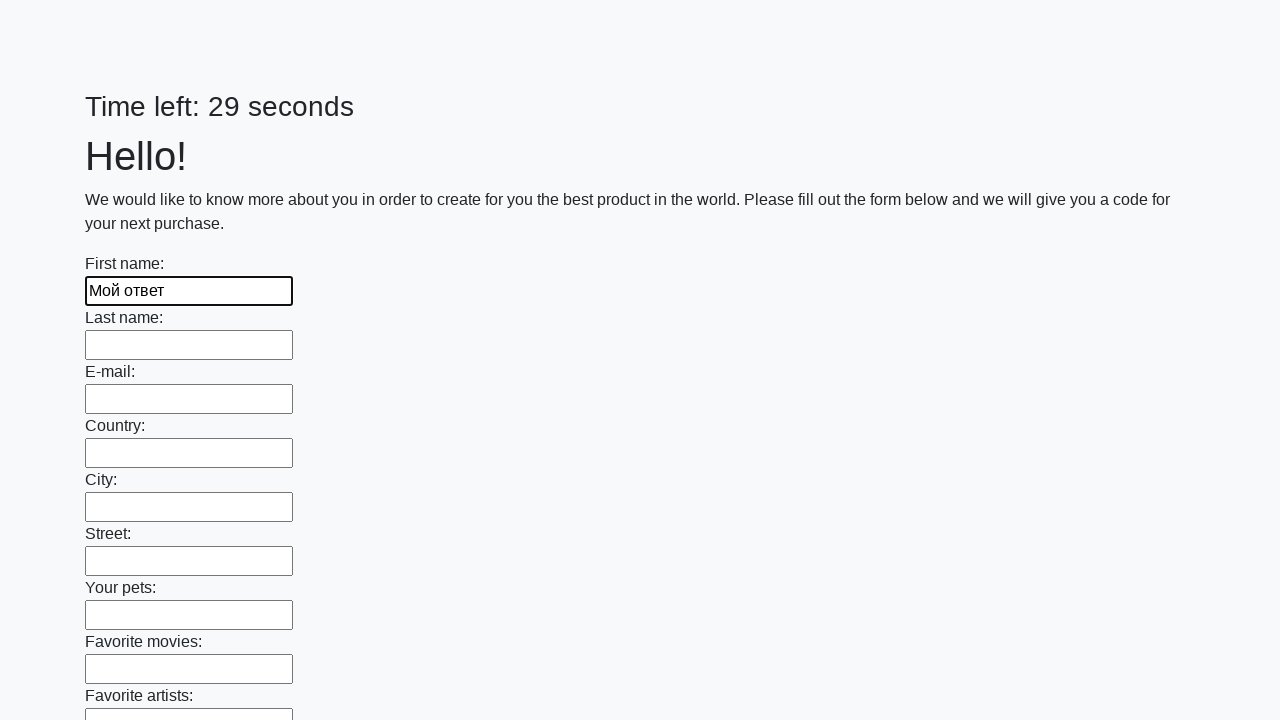

Filled an input field with 'Мой ответ' on input >> nth=1
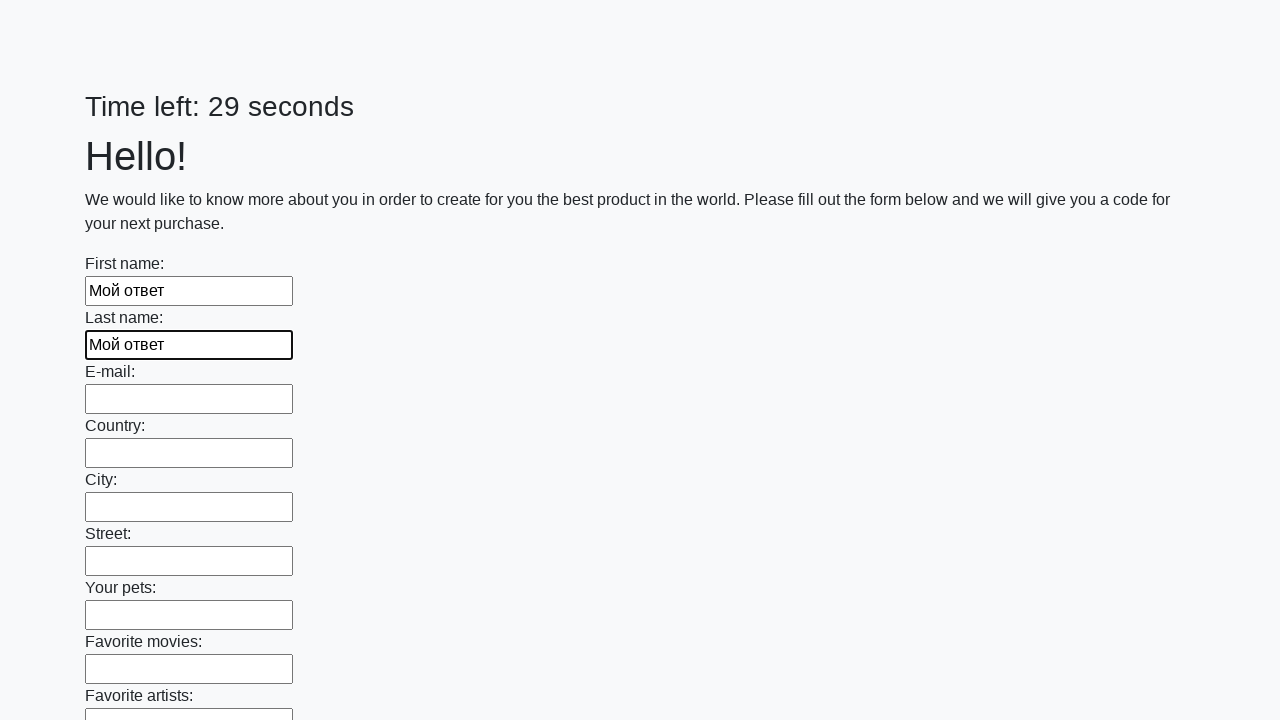

Filled an input field with 'Мой ответ' on input >> nth=2
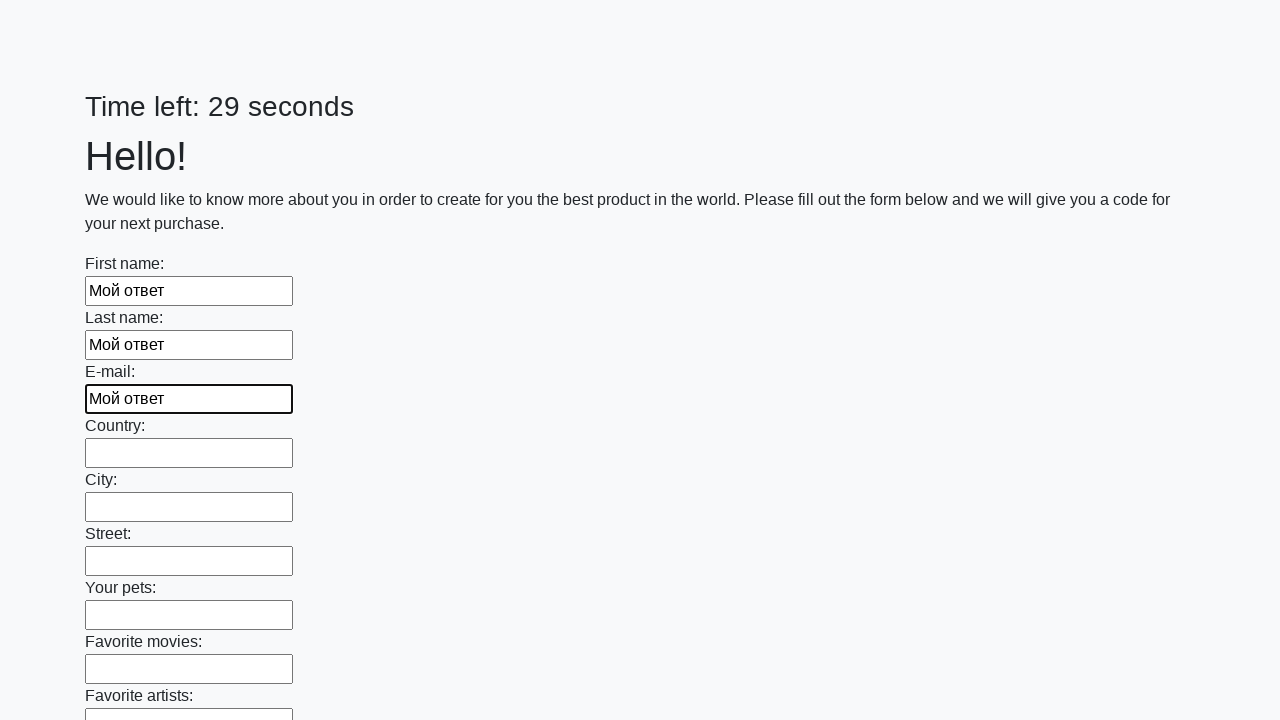

Filled an input field with 'Мой ответ' on input >> nth=3
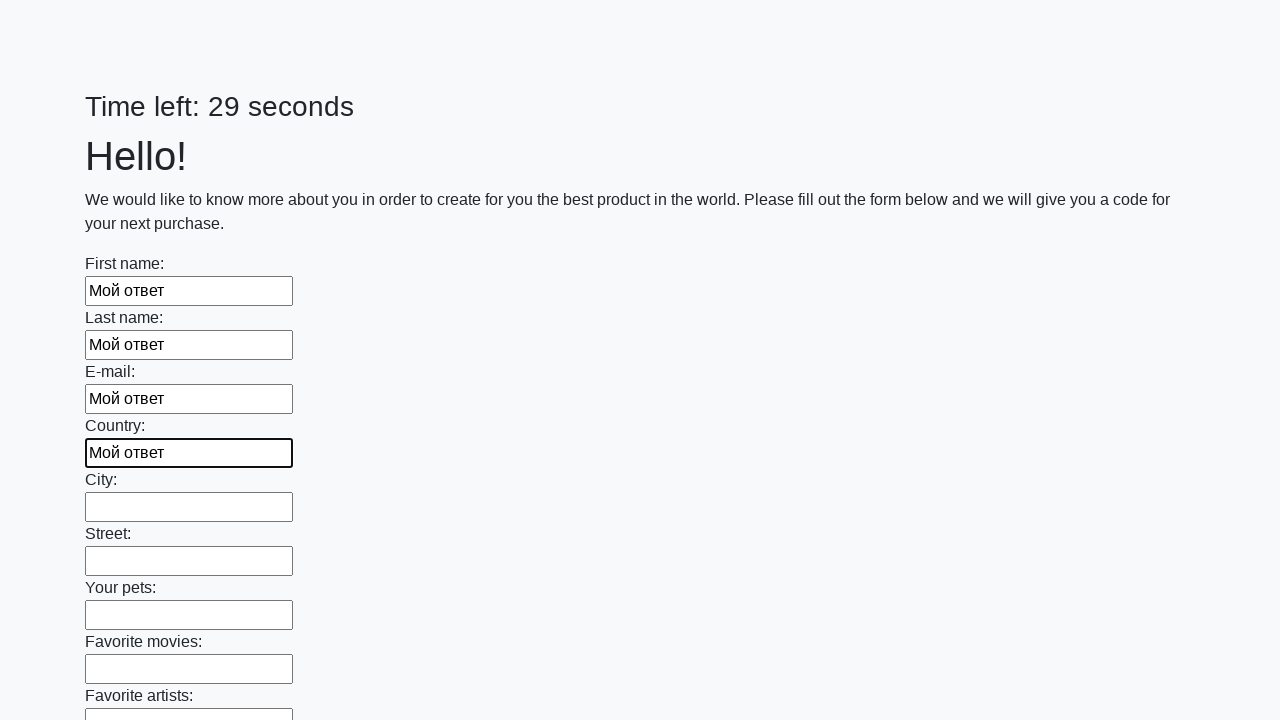

Filled an input field with 'Мой ответ' on input >> nth=4
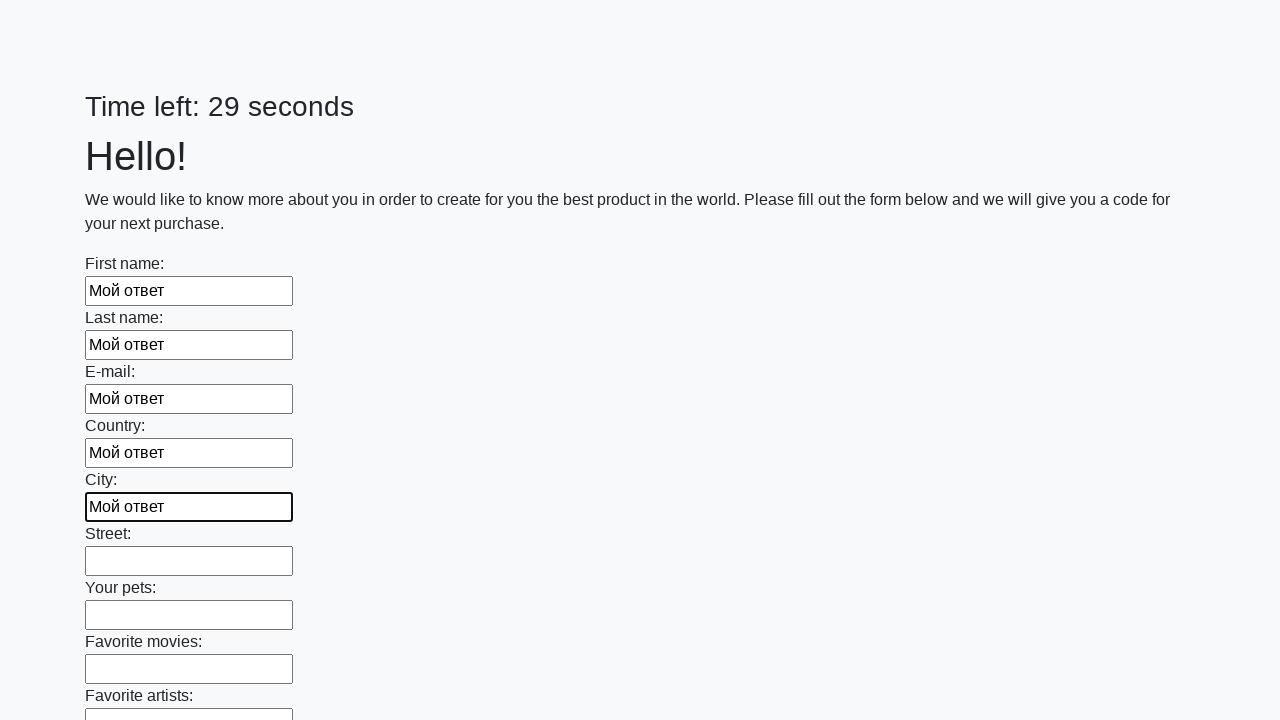

Filled an input field with 'Мой ответ' on input >> nth=5
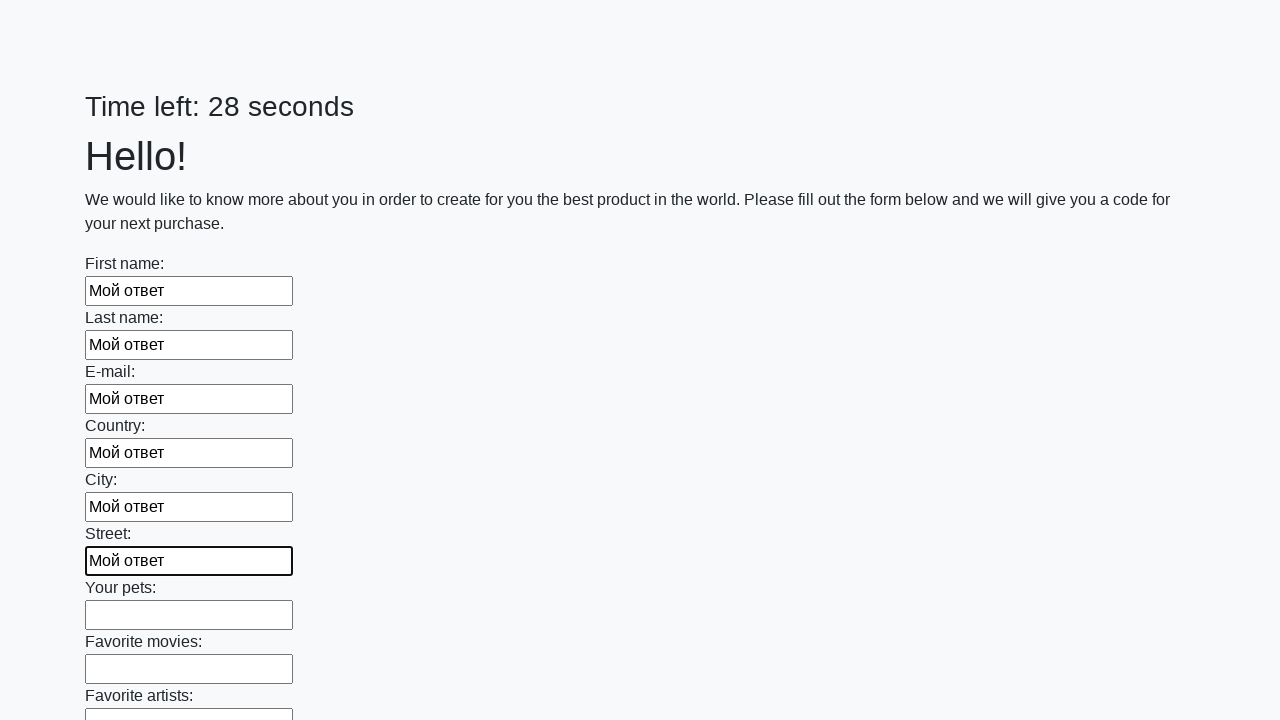

Filled an input field with 'Мой ответ' on input >> nth=6
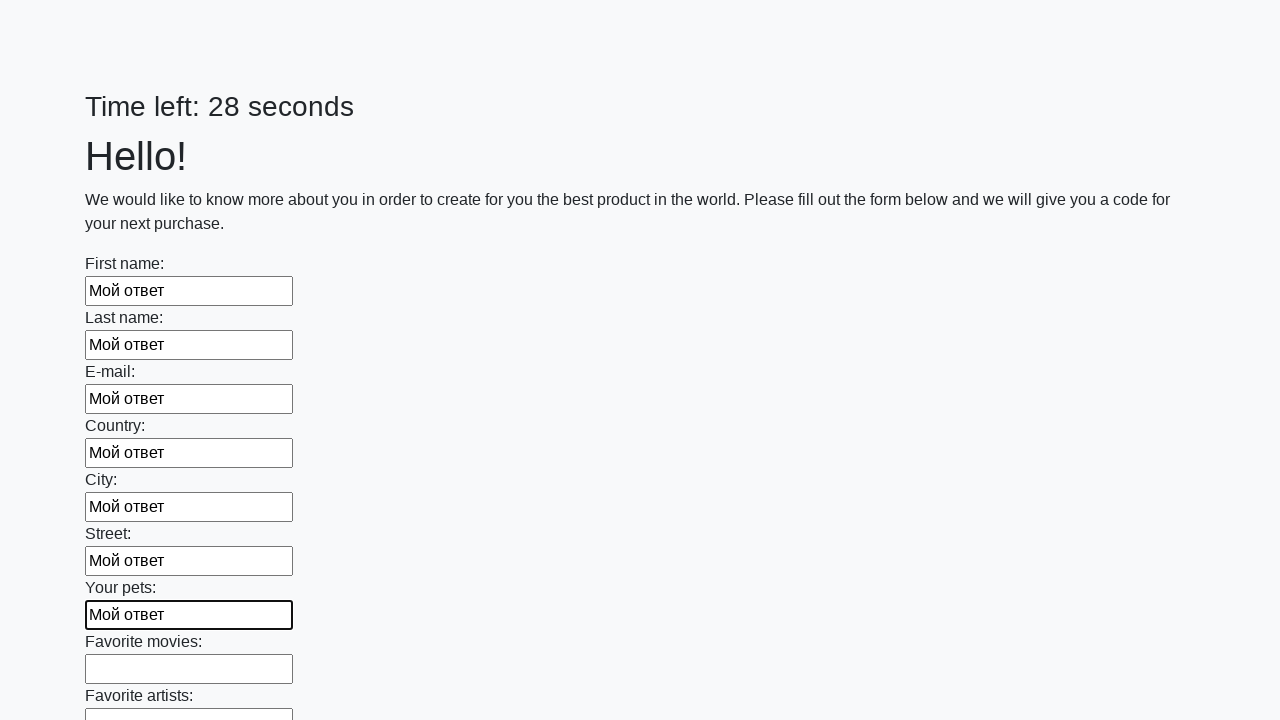

Filled an input field with 'Мой ответ' on input >> nth=7
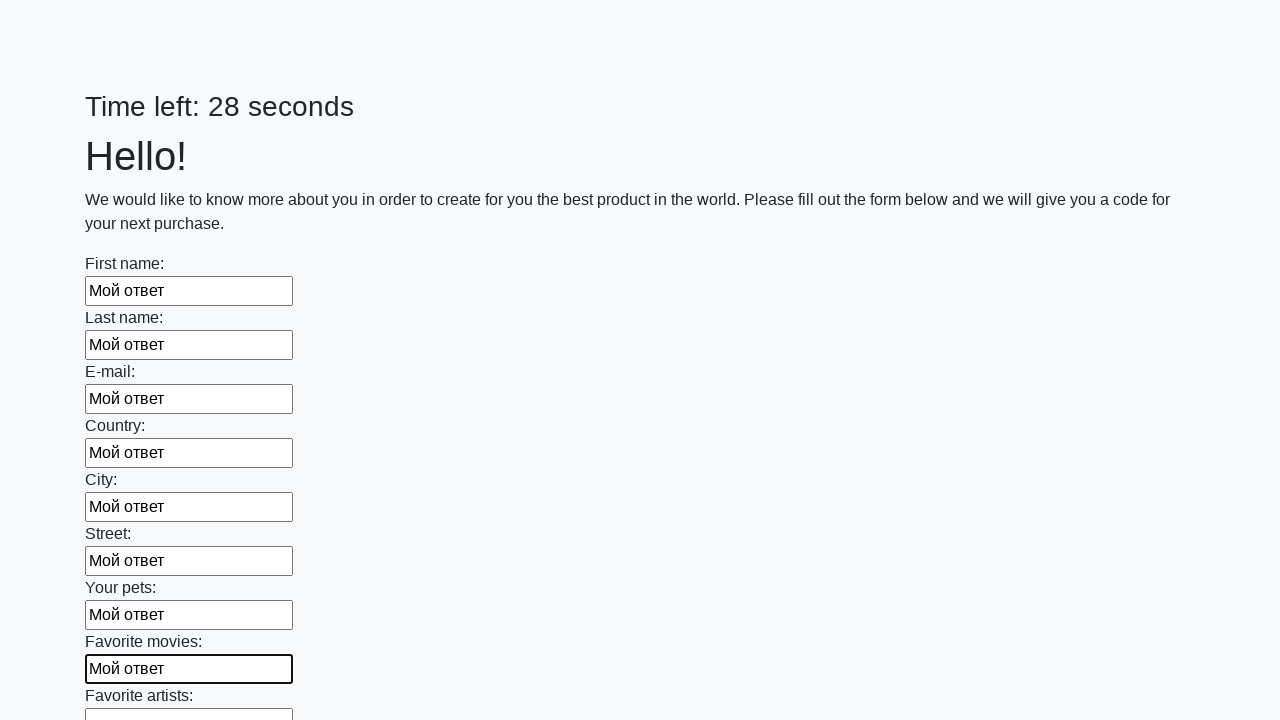

Filled an input field with 'Мой ответ' on input >> nth=8
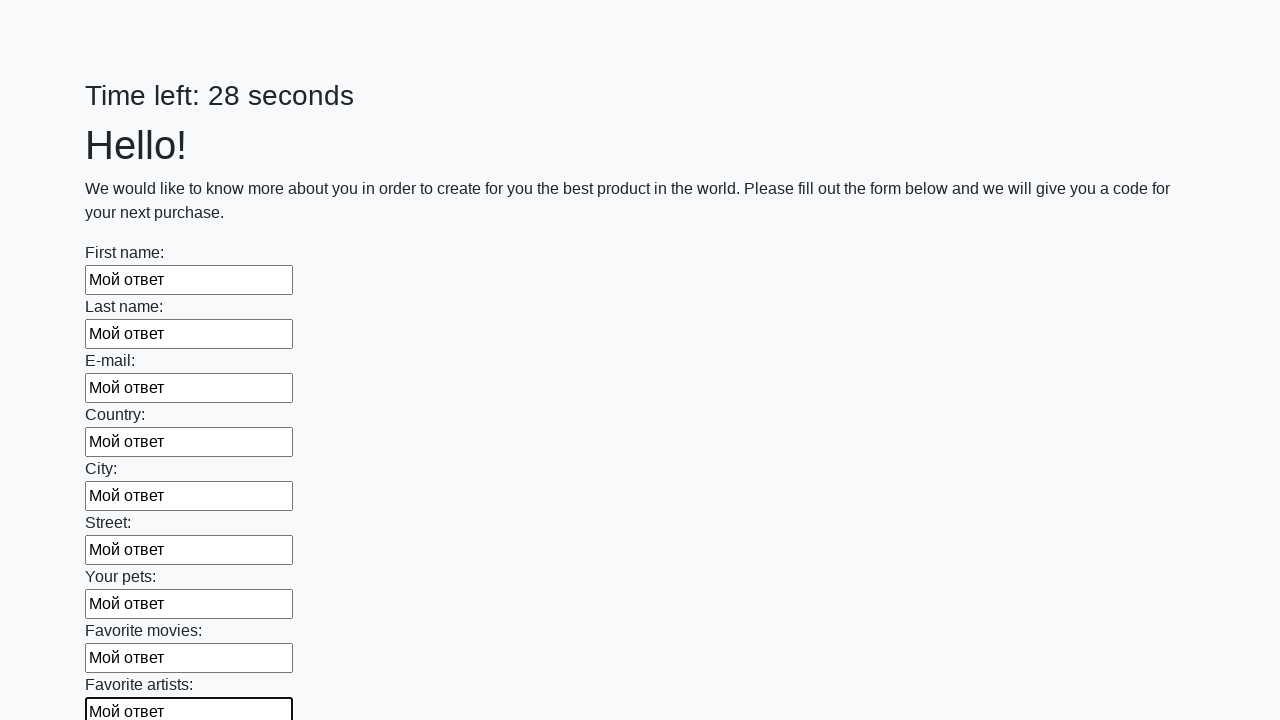

Filled an input field with 'Мой ответ' on input >> nth=9
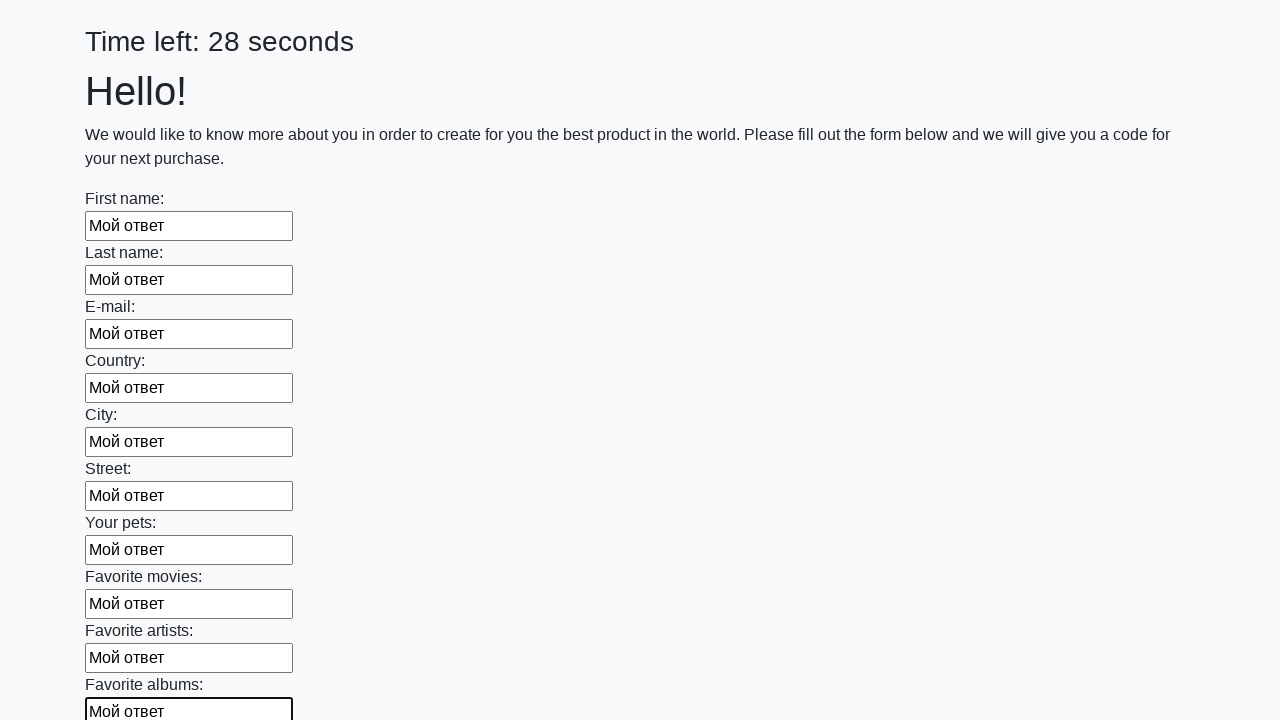

Filled an input field with 'Мой ответ' on input >> nth=10
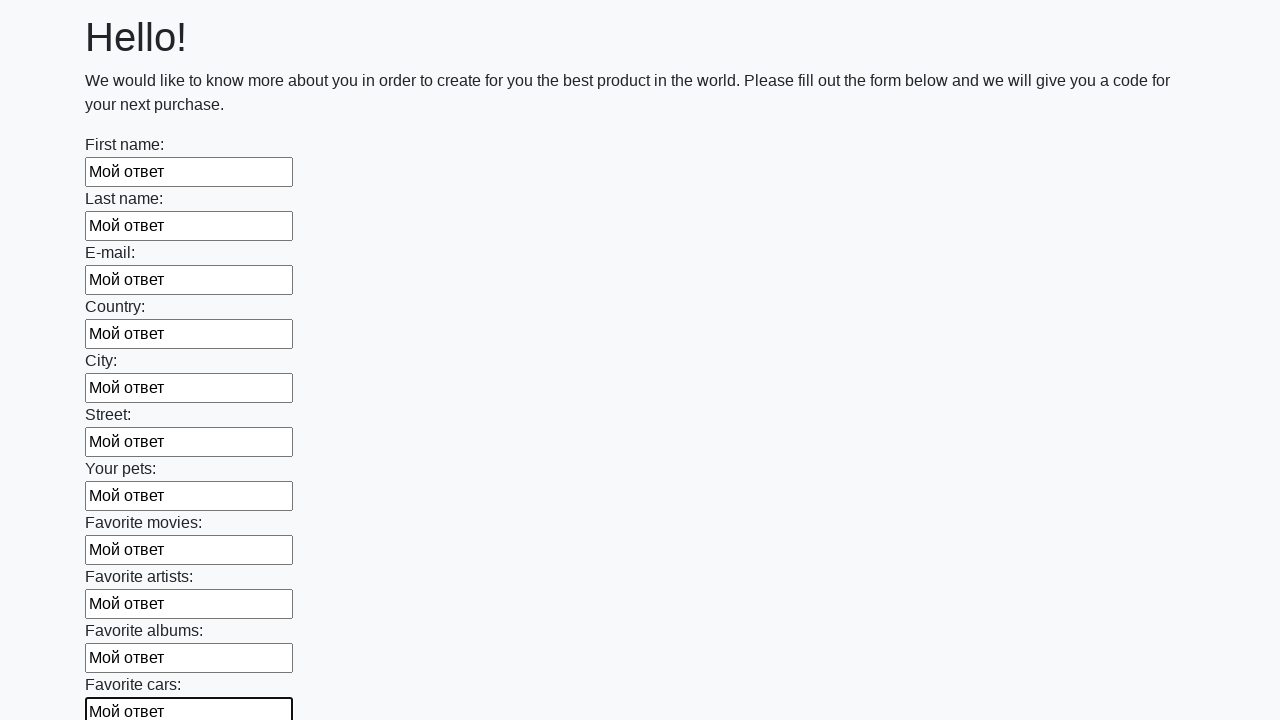

Filled an input field with 'Мой ответ' on input >> nth=11
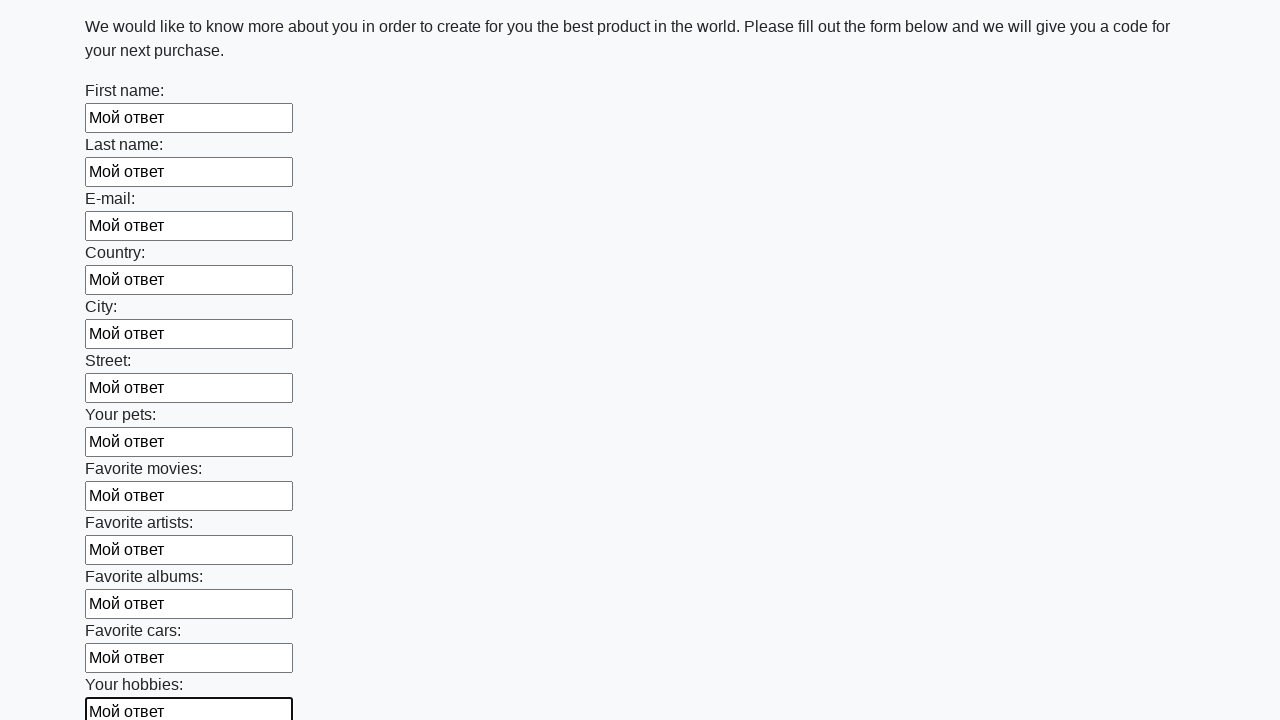

Filled an input field with 'Мой ответ' on input >> nth=12
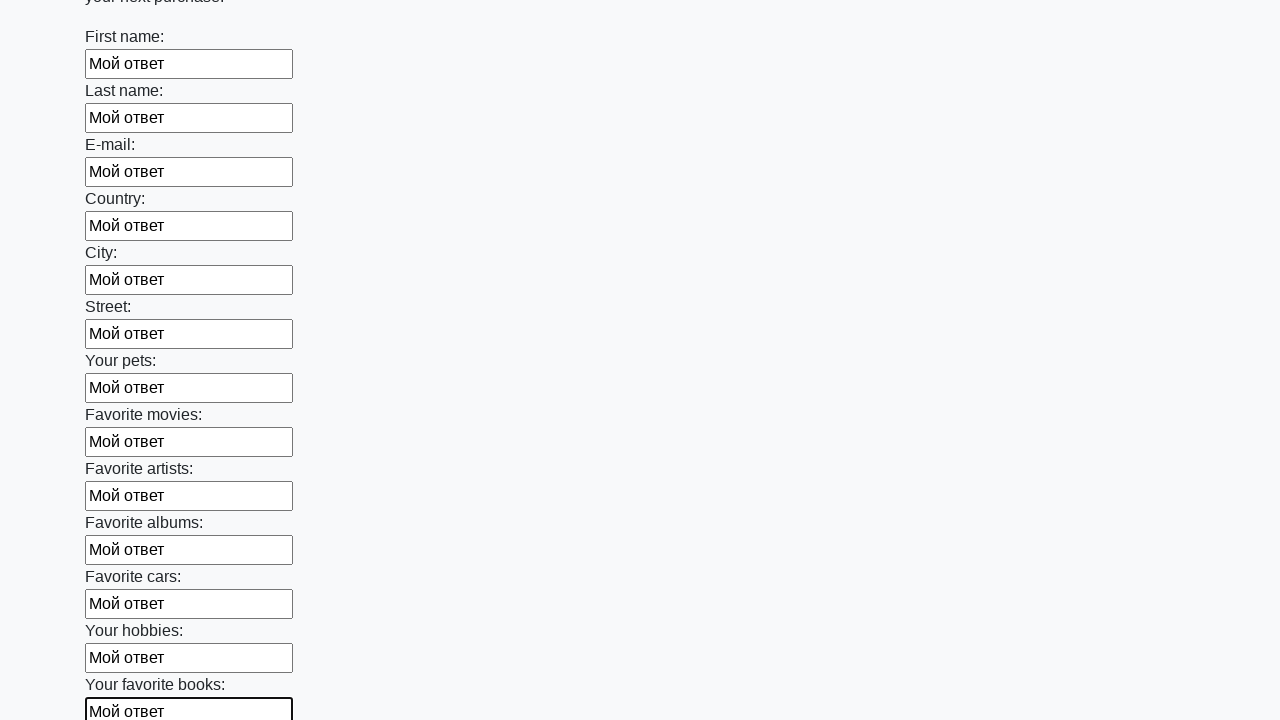

Filled an input field with 'Мой ответ' on input >> nth=13
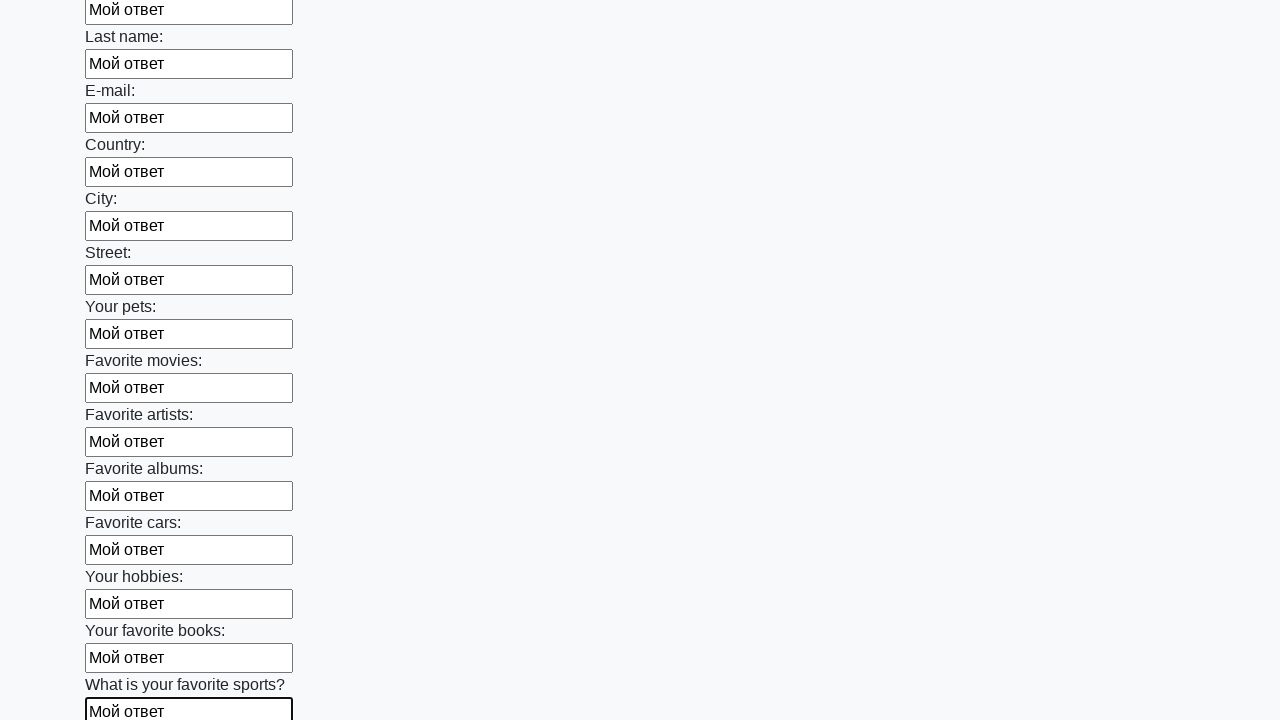

Filled an input field with 'Мой ответ' on input >> nth=14
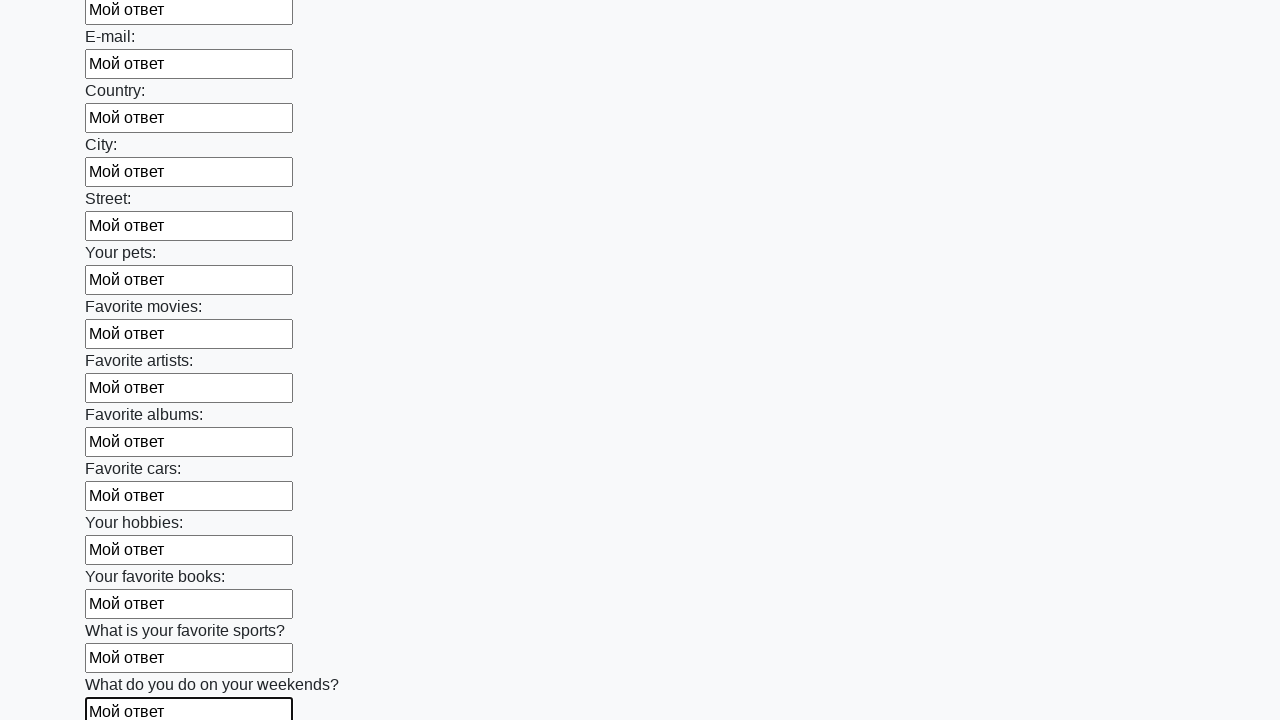

Filled an input field with 'Мой ответ' on input >> nth=15
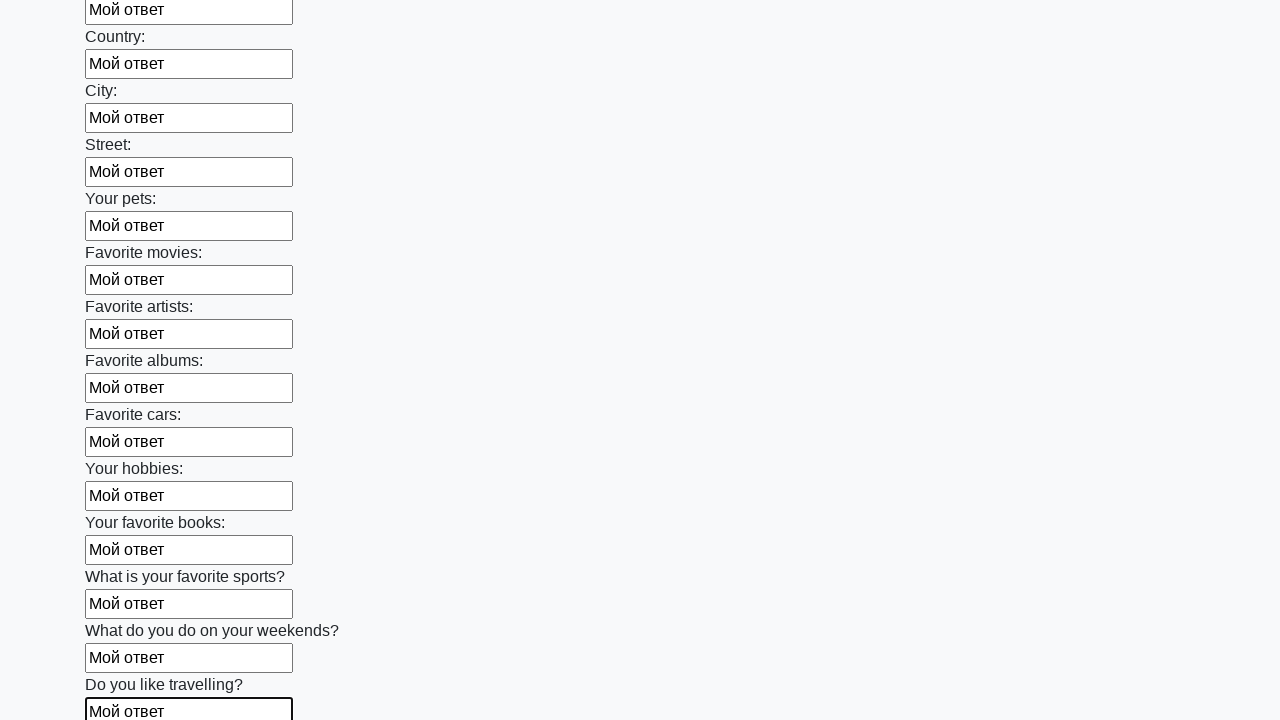

Filled an input field with 'Мой ответ' on input >> nth=16
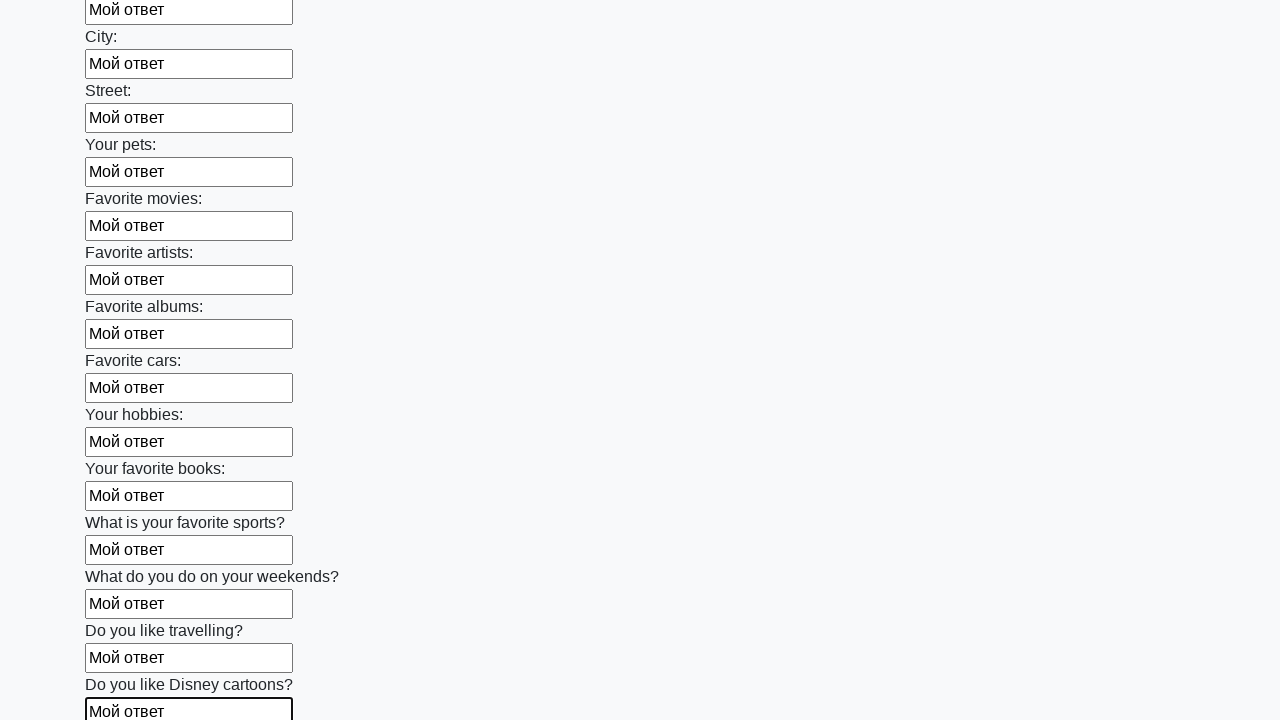

Filled an input field with 'Мой ответ' on input >> nth=17
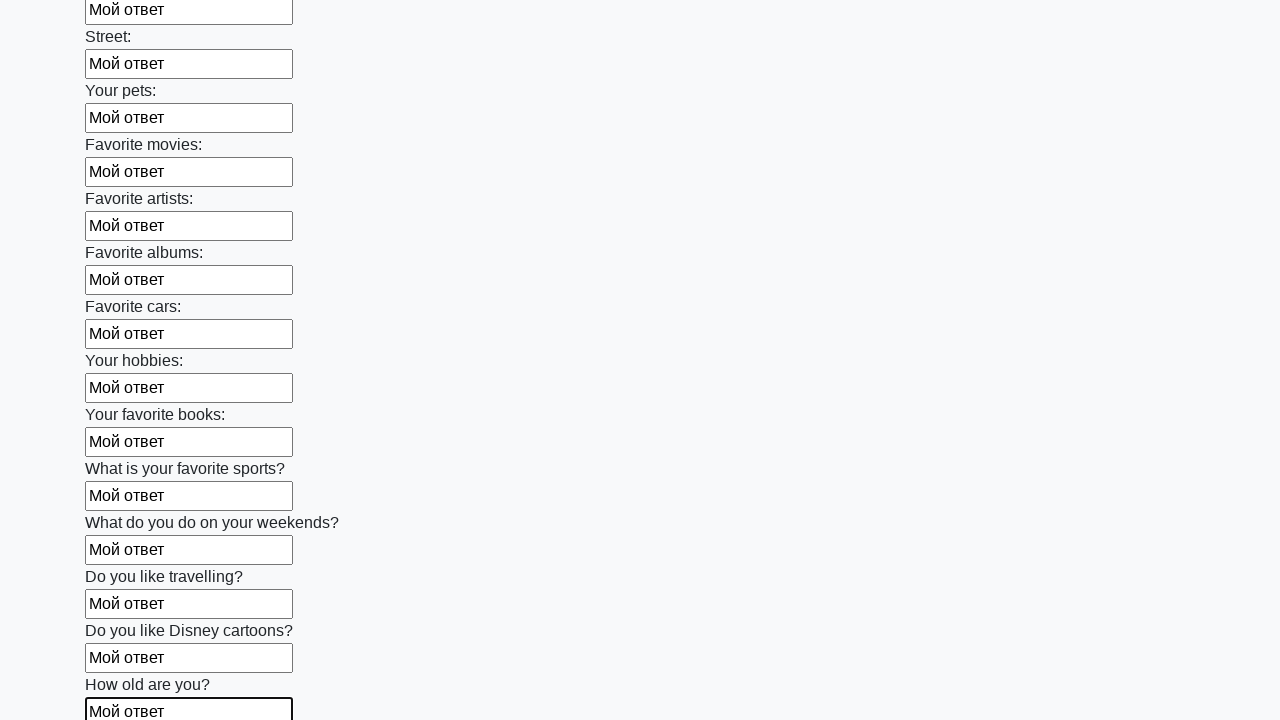

Filled an input field with 'Мой ответ' on input >> nth=18
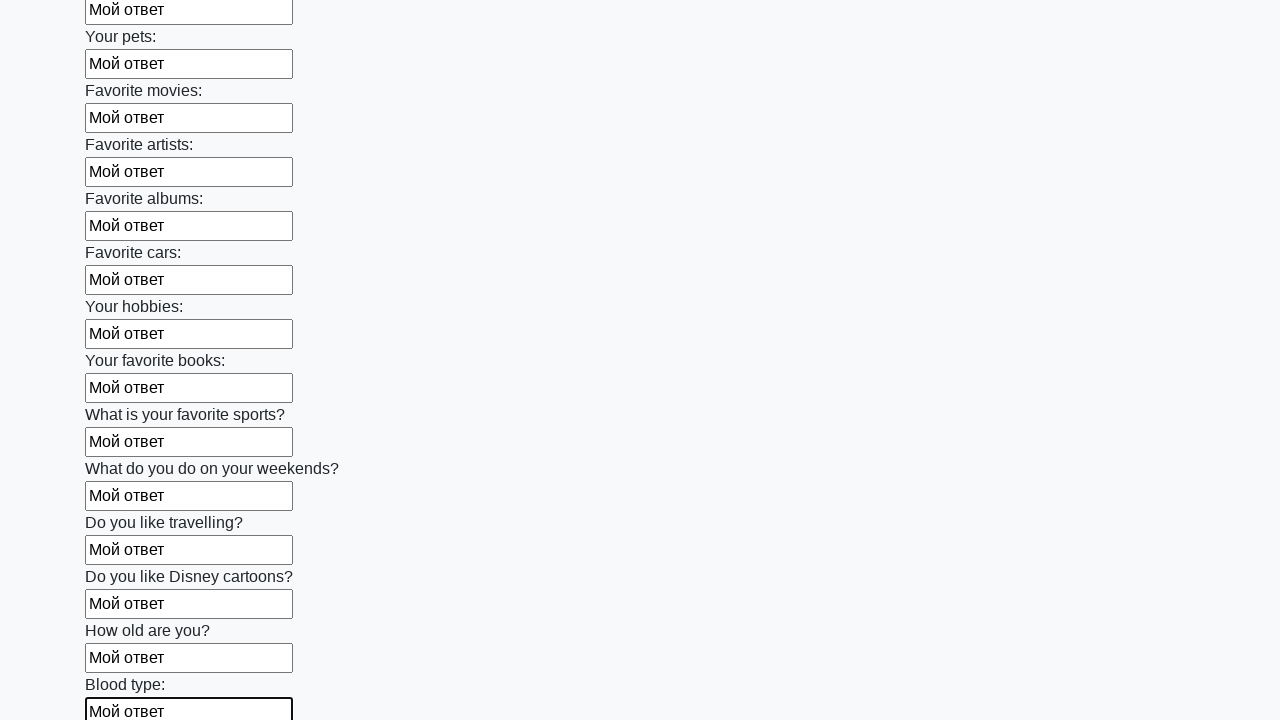

Filled an input field with 'Мой ответ' on input >> nth=19
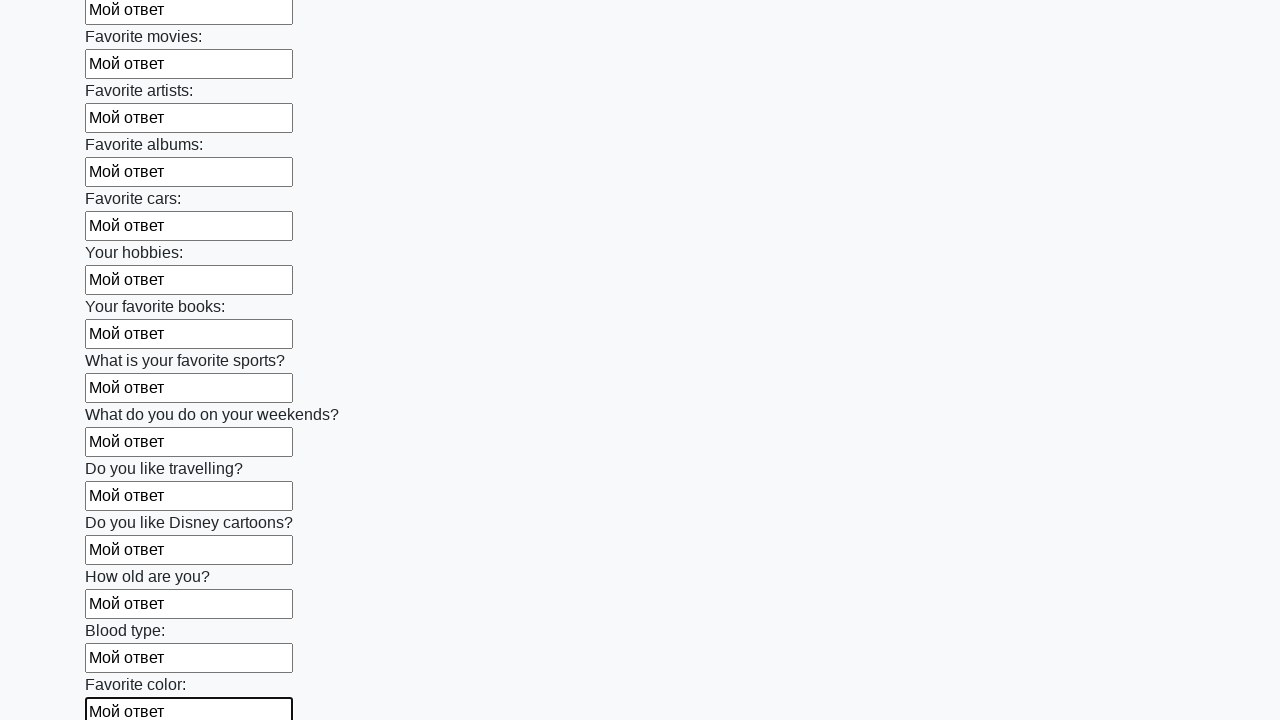

Filled an input field with 'Мой ответ' on input >> nth=20
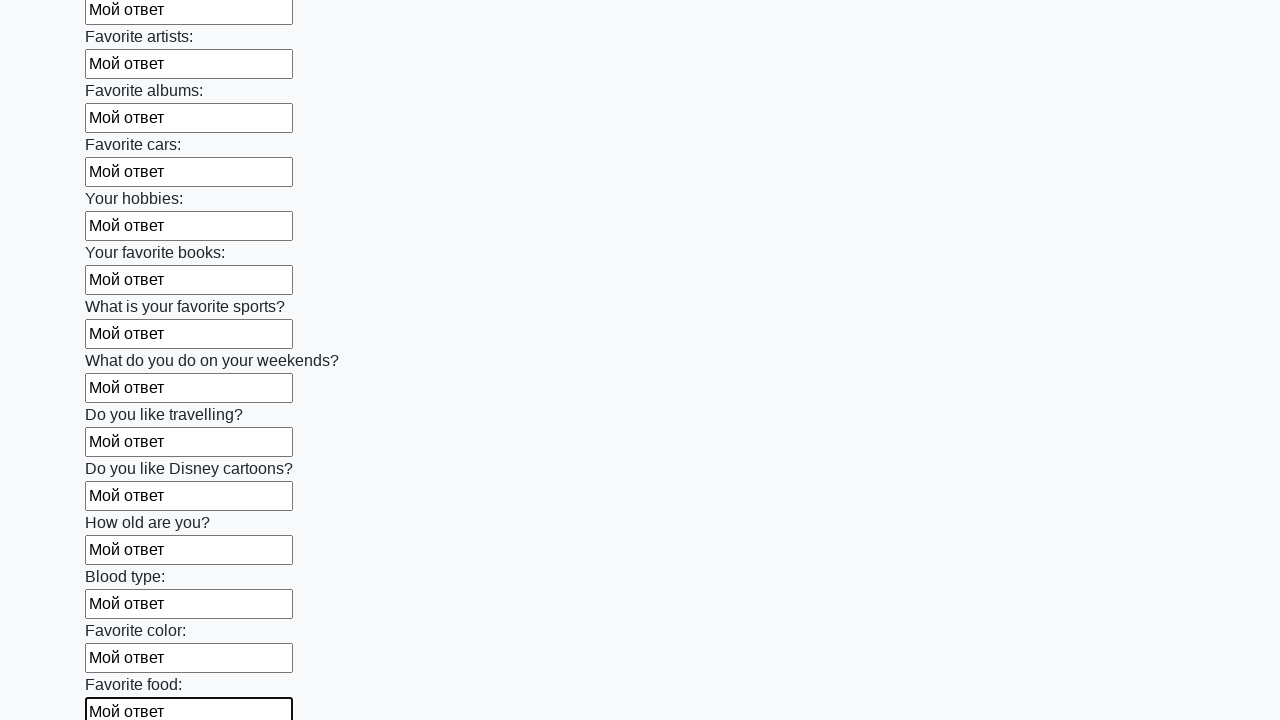

Filled an input field with 'Мой ответ' on input >> nth=21
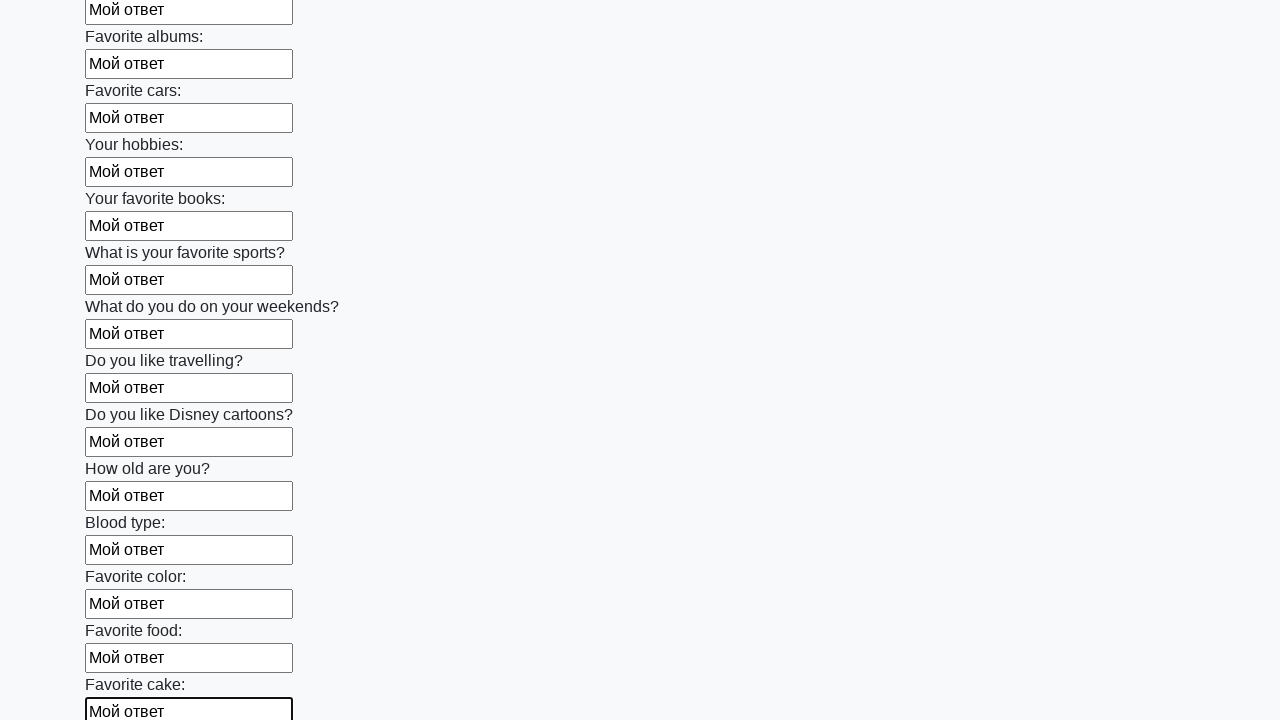

Filled an input field with 'Мой ответ' on input >> nth=22
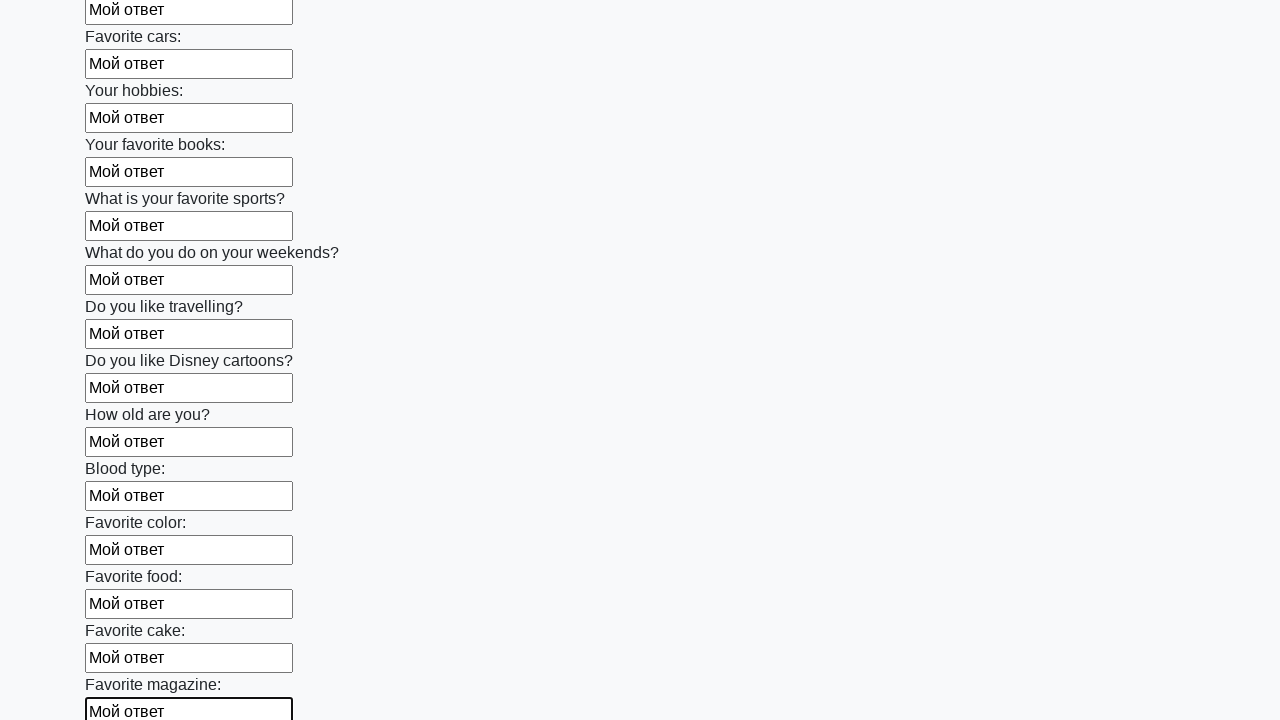

Filled an input field with 'Мой ответ' on input >> nth=23
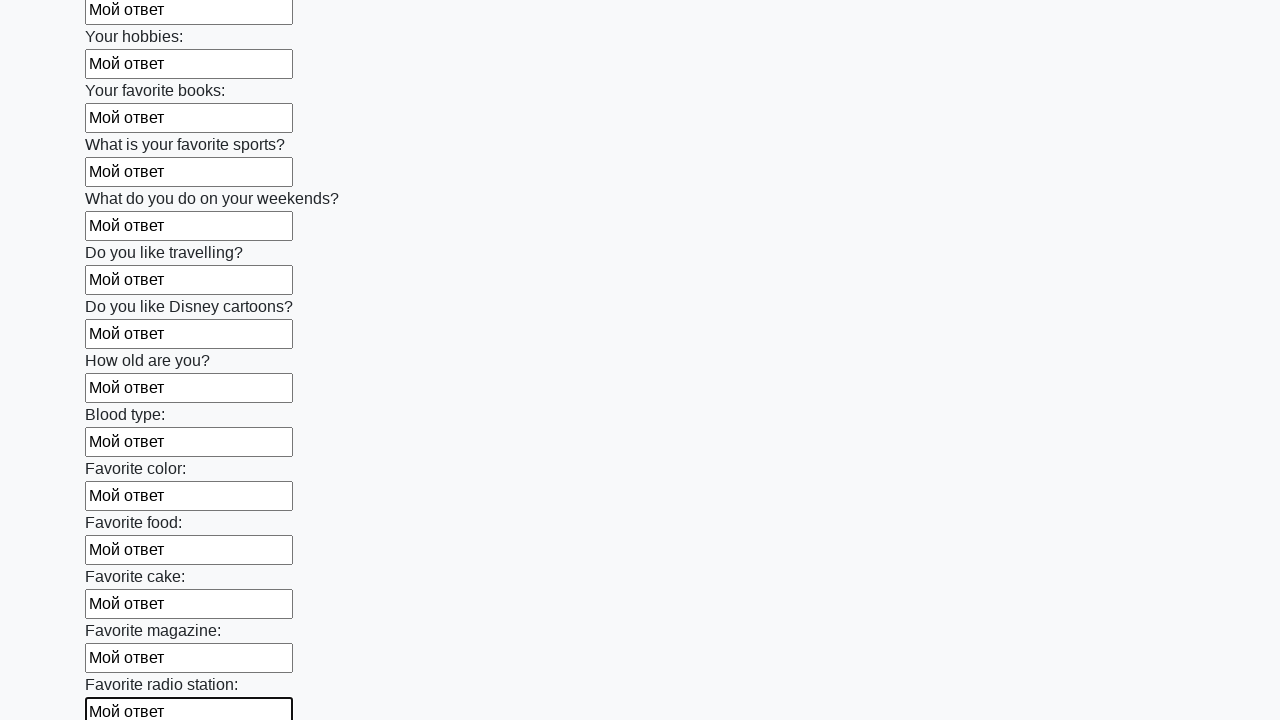

Filled an input field with 'Мой ответ' on input >> nth=24
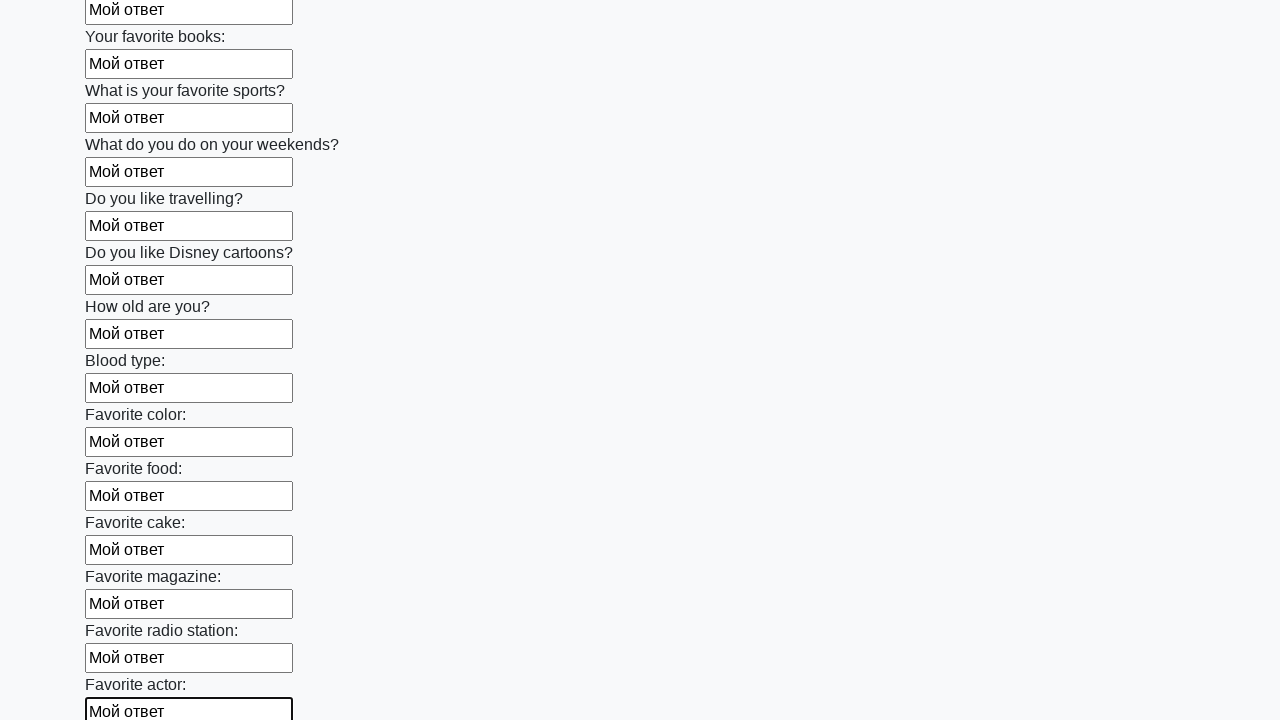

Filled an input field with 'Мой ответ' on input >> nth=25
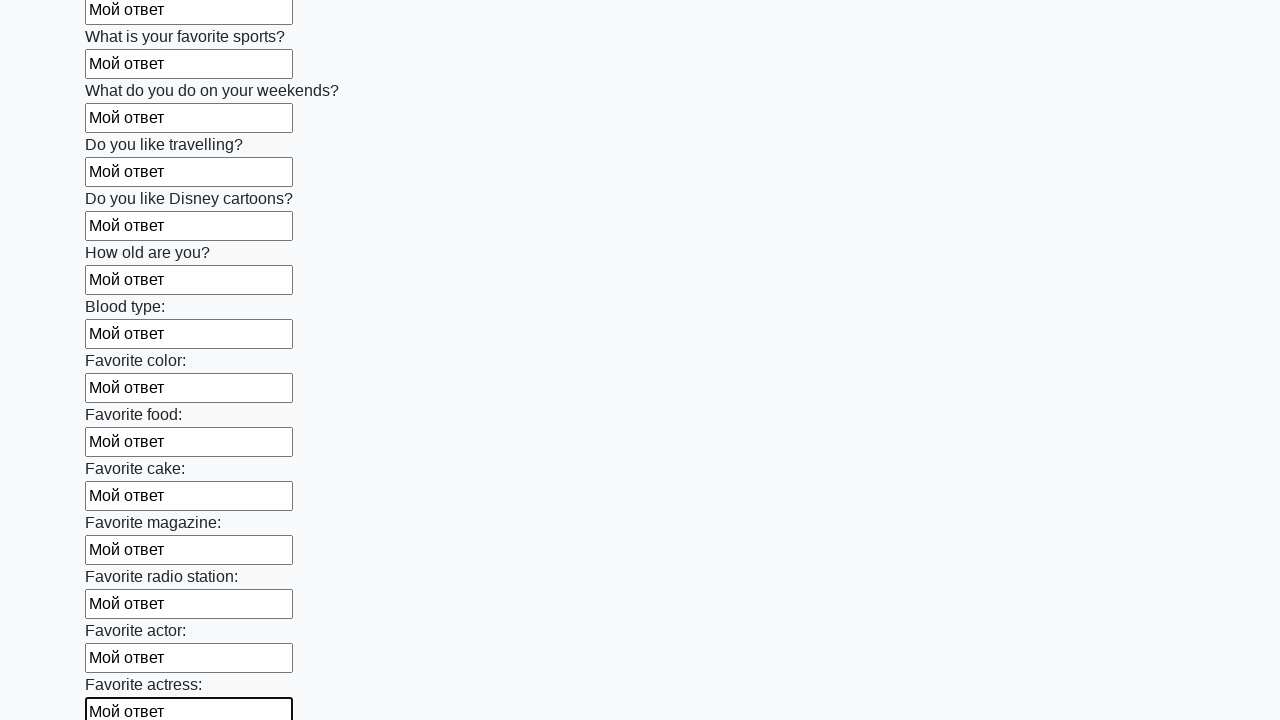

Filled an input field with 'Мой ответ' on input >> nth=26
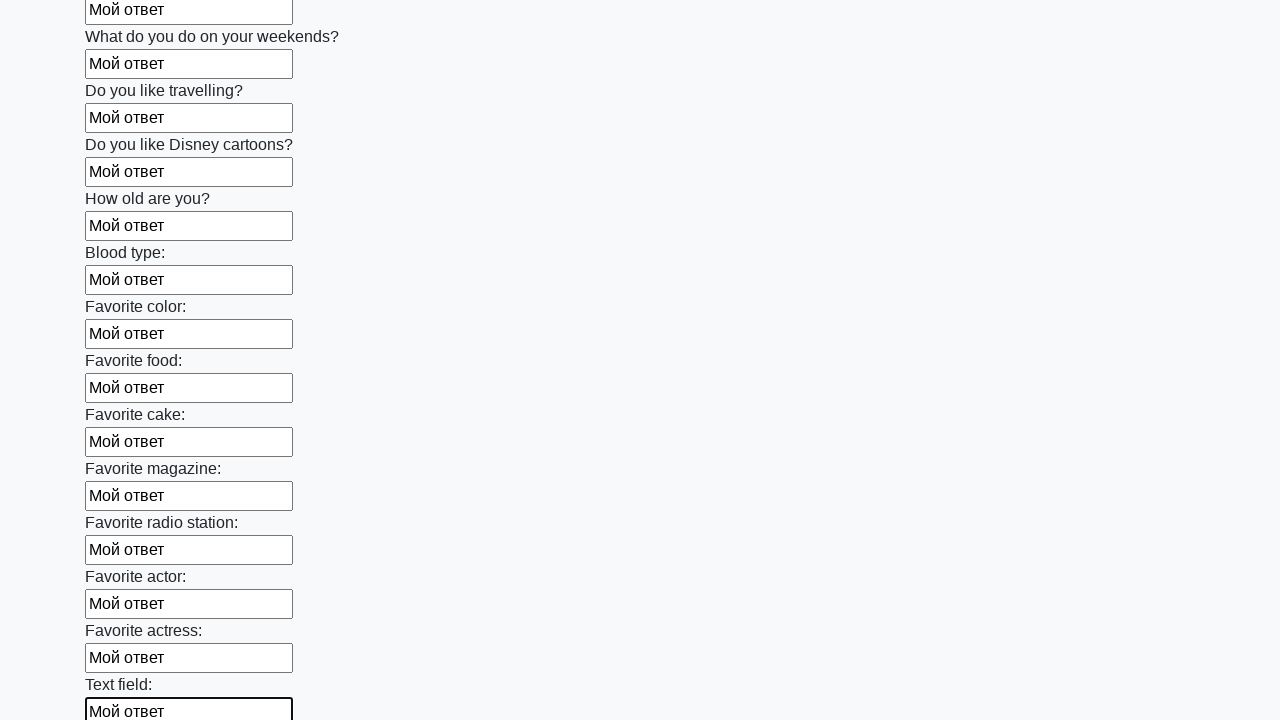

Filled an input field with 'Мой ответ' on input >> nth=27
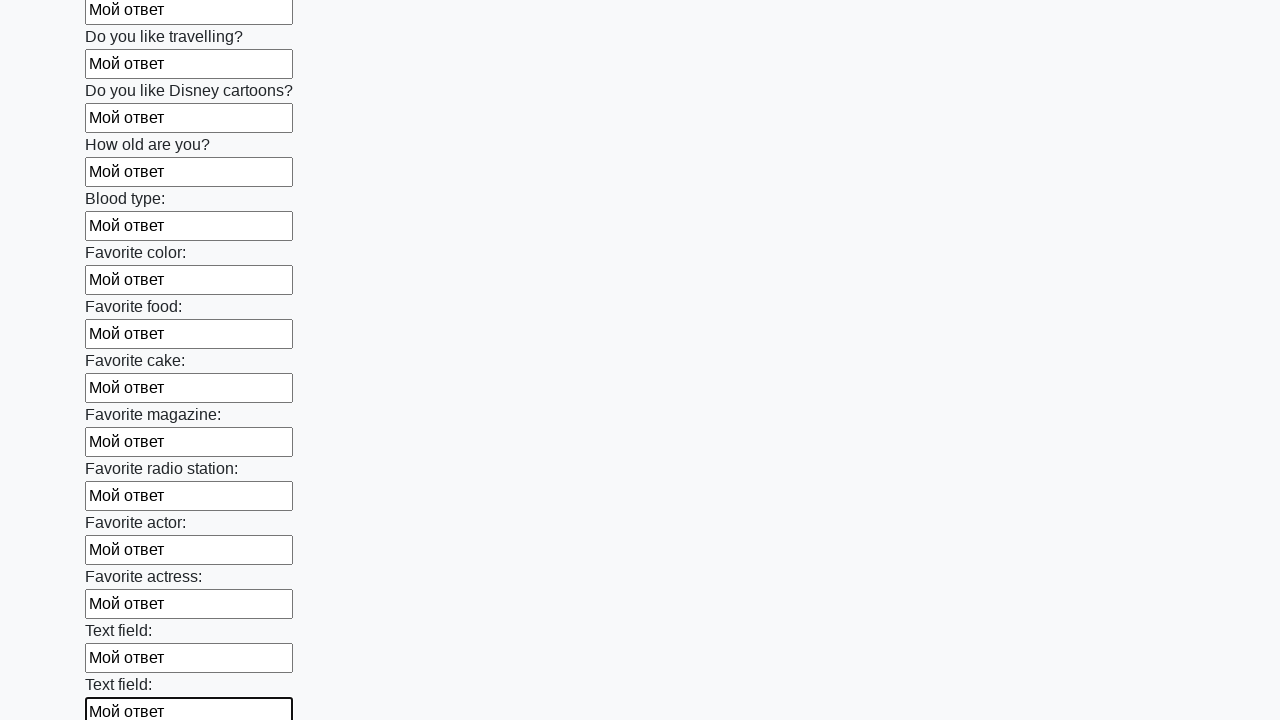

Filled an input field with 'Мой ответ' on input >> nth=28
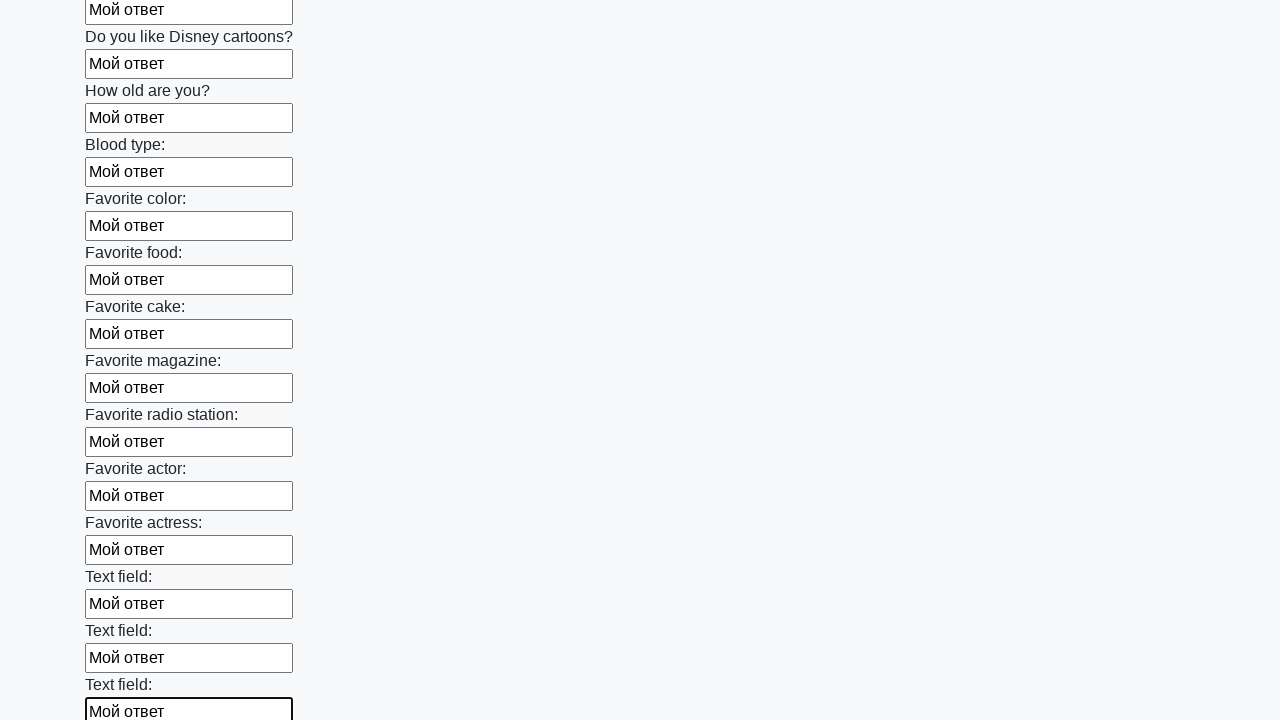

Filled an input field with 'Мой ответ' on input >> nth=29
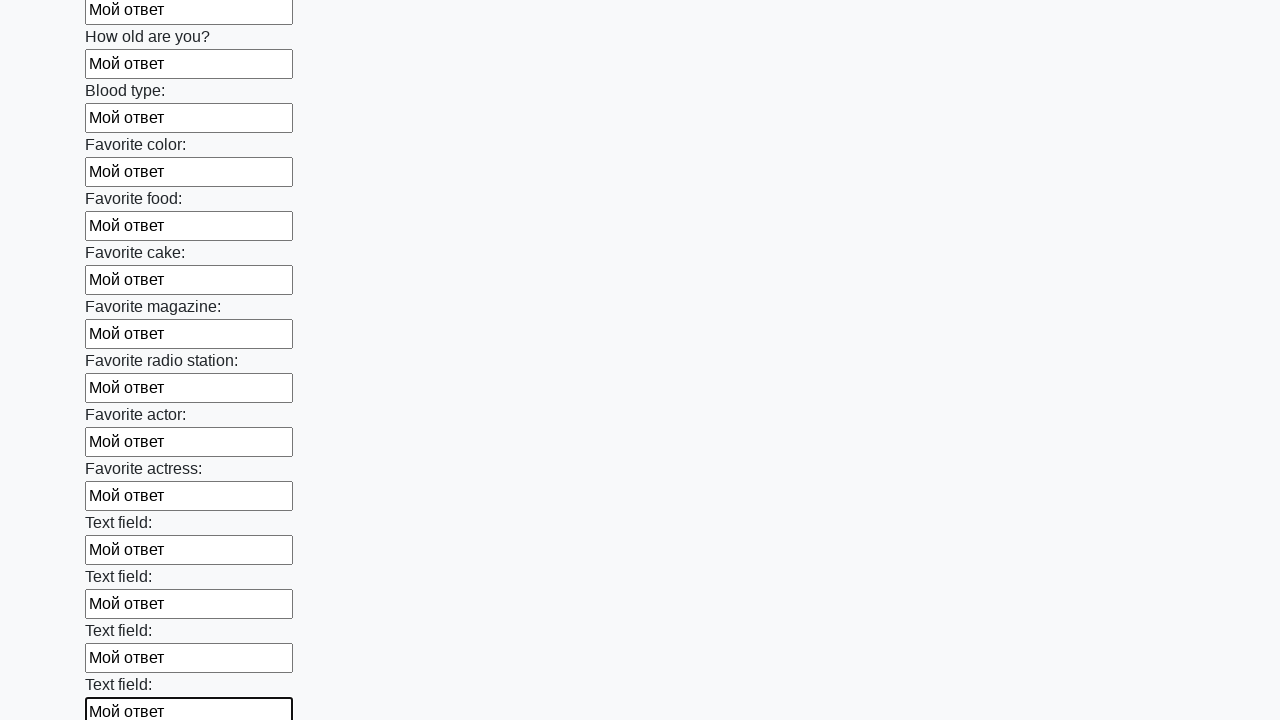

Filled an input field with 'Мой ответ' on input >> nth=30
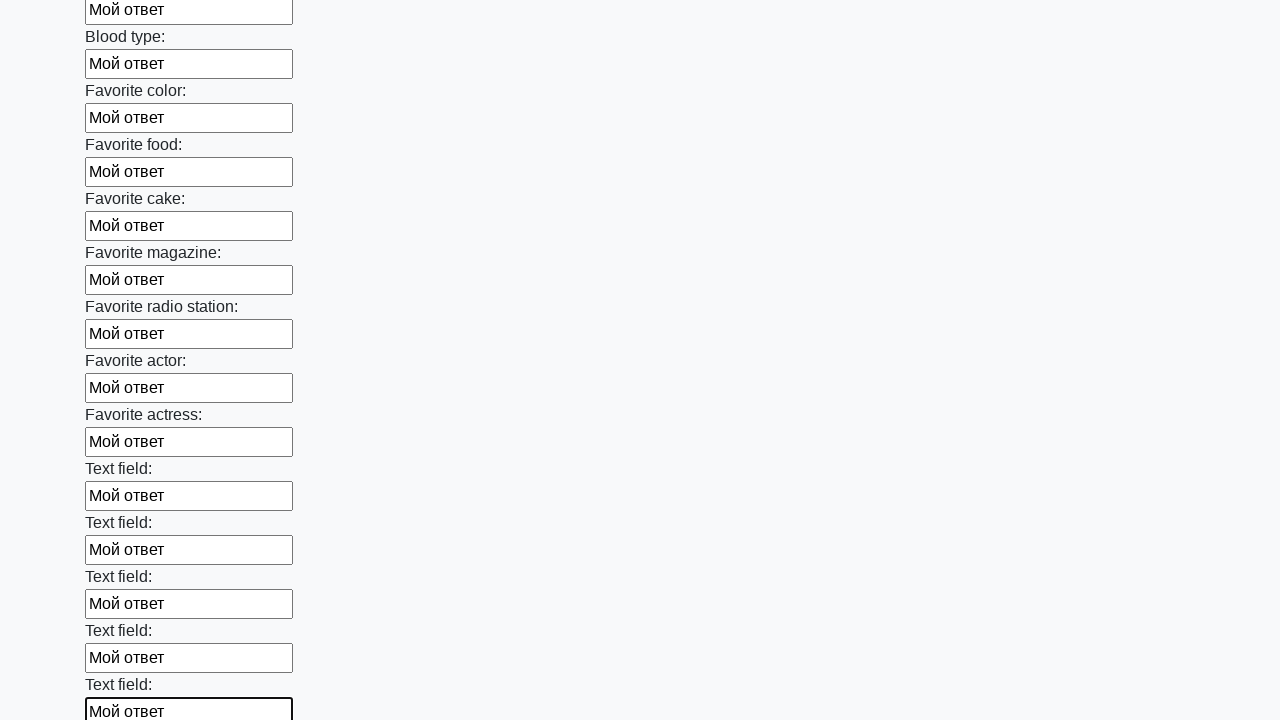

Filled an input field with 'Мой ответ' on input >> nth=31
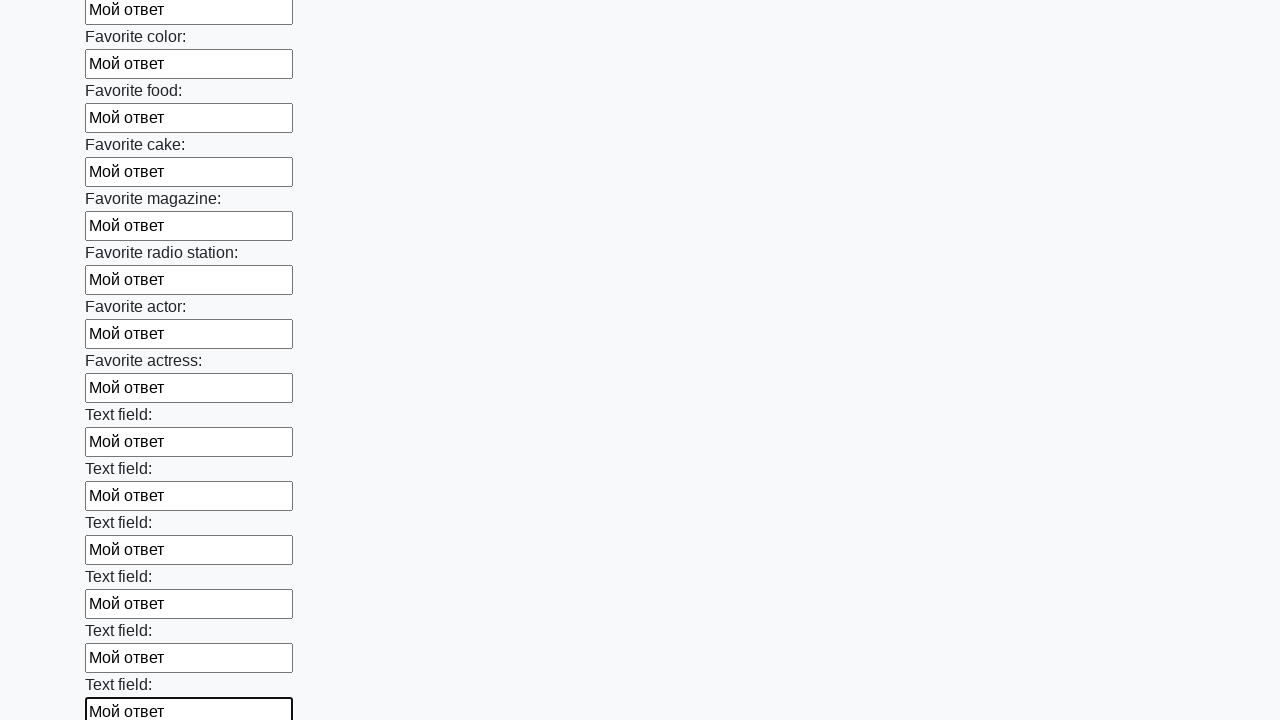

Filled an input field with 'Мой ответ' on input >> nth=32
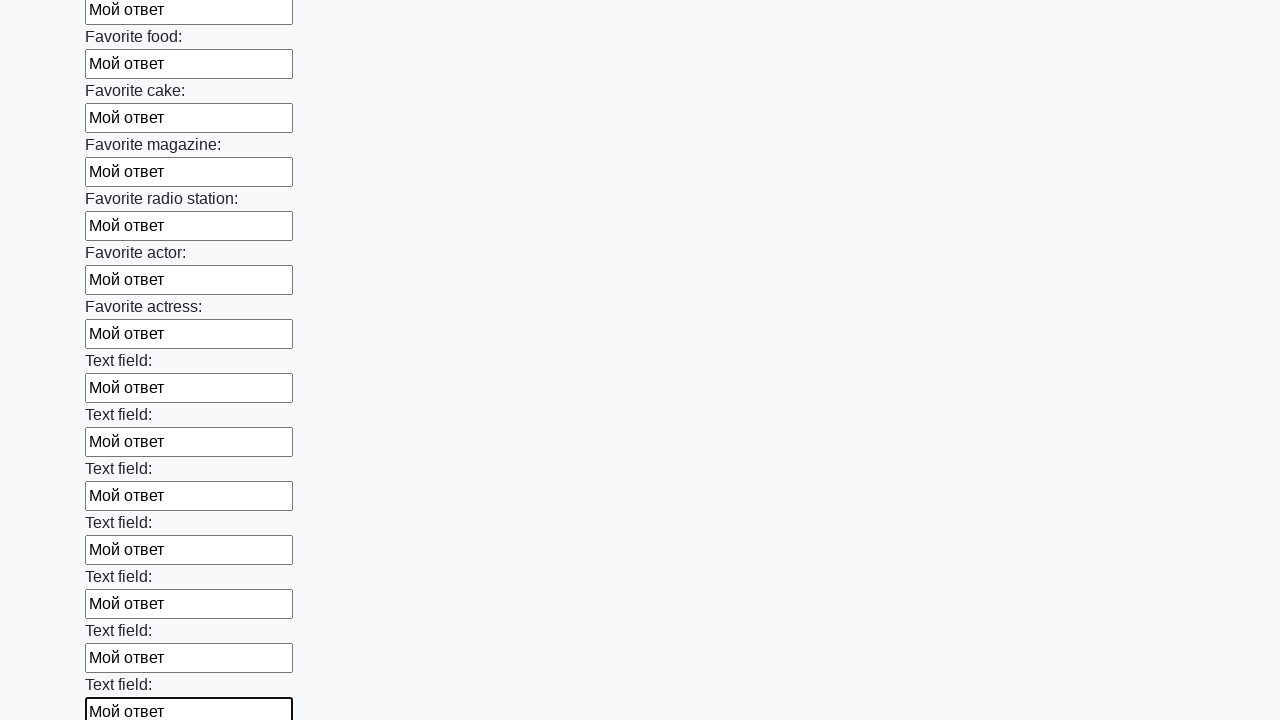

Filled an input field with 'Мой ответ' on input >> nth=33
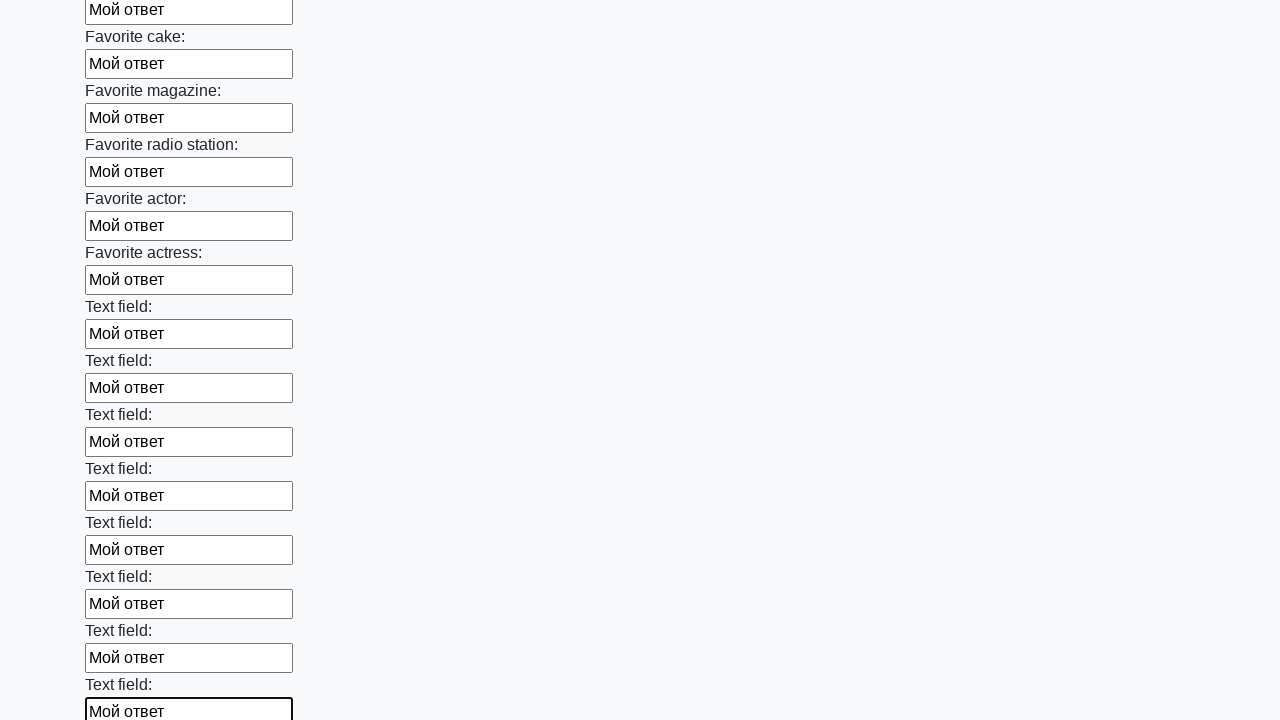

Filled an input field with 'Мой ответ' on input >> nth=34
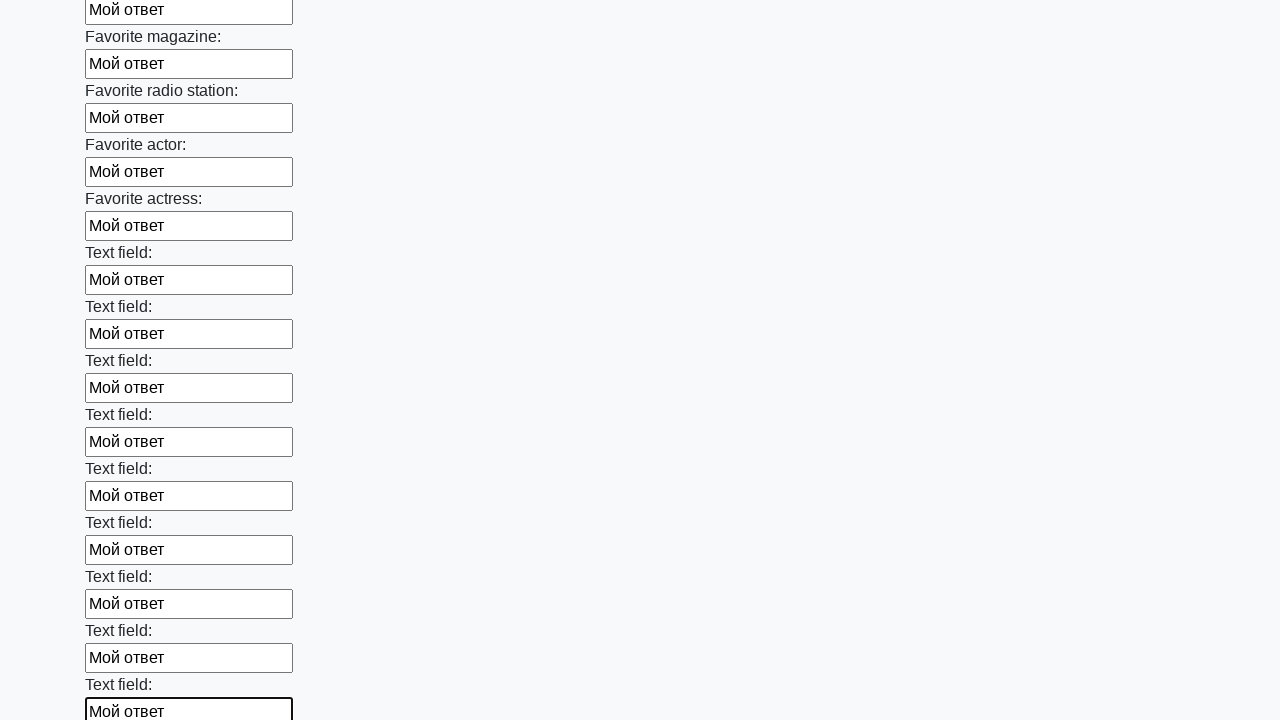

Filled an input field with 'Мой ответ' on input >> nth=35
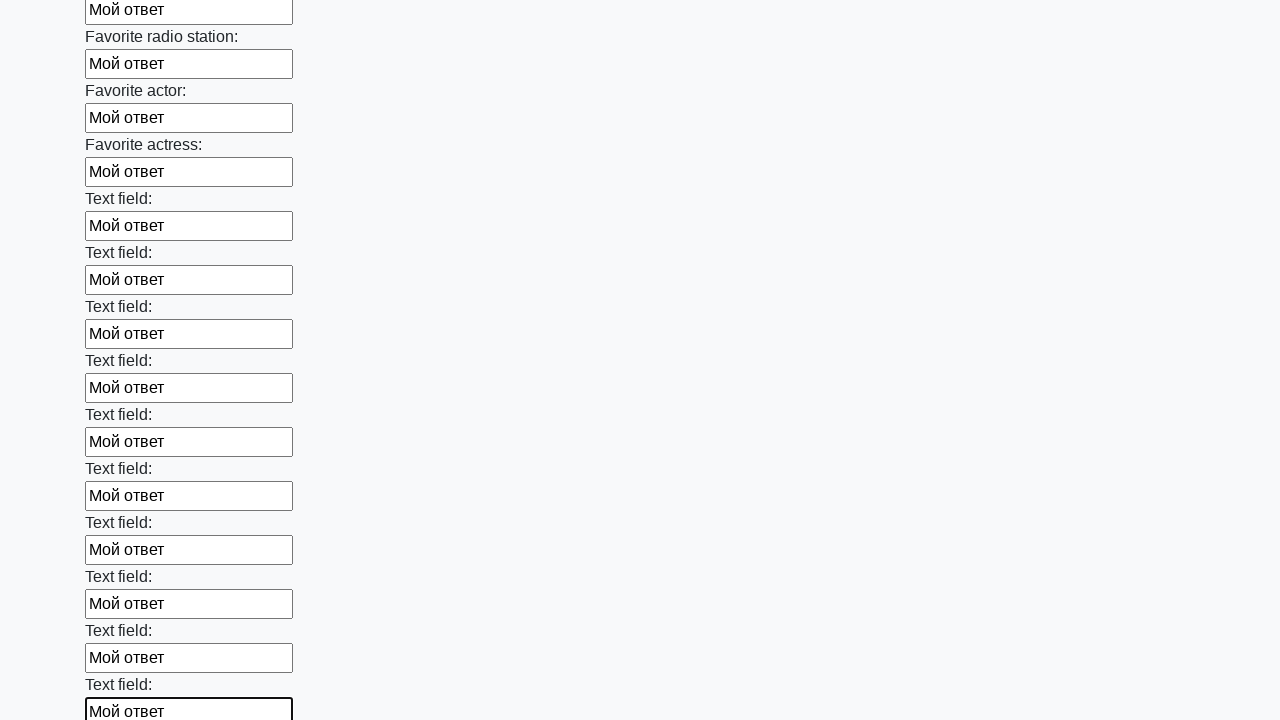

Filled an input field with 'Мой ответ' on input >> nth=36
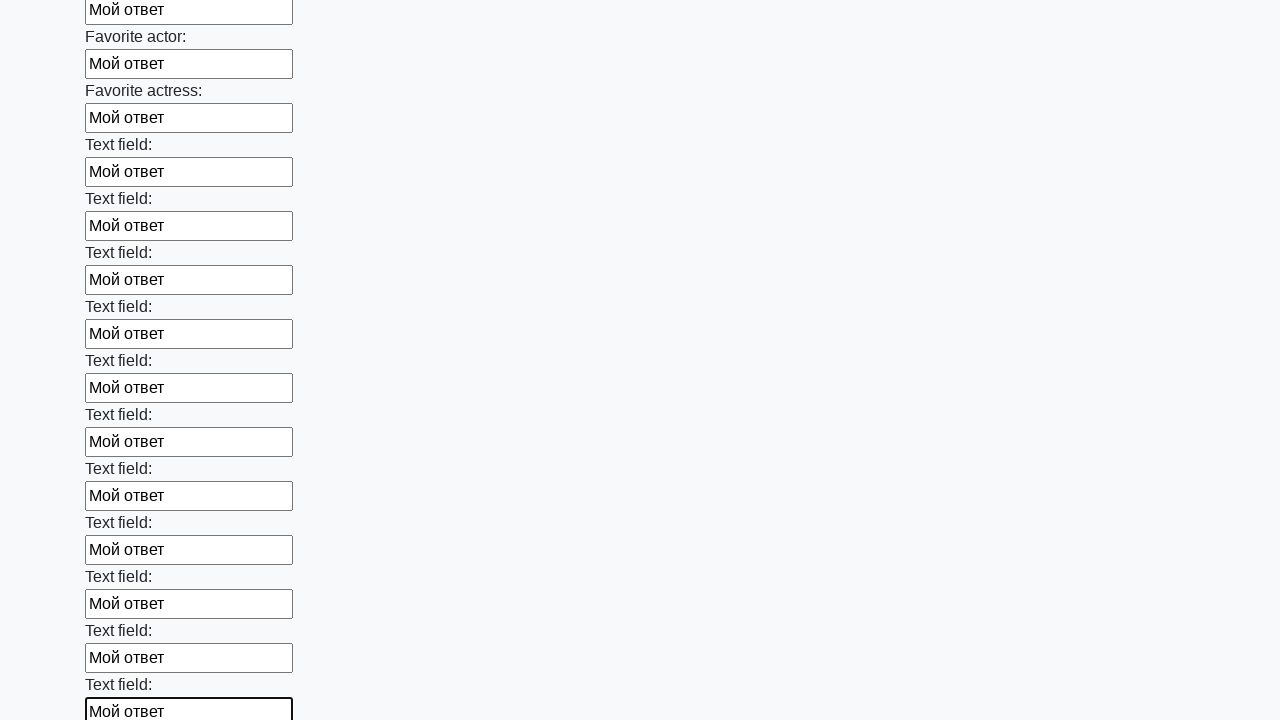

Filled an input field with 'Мой ответ' on input >> nth=37
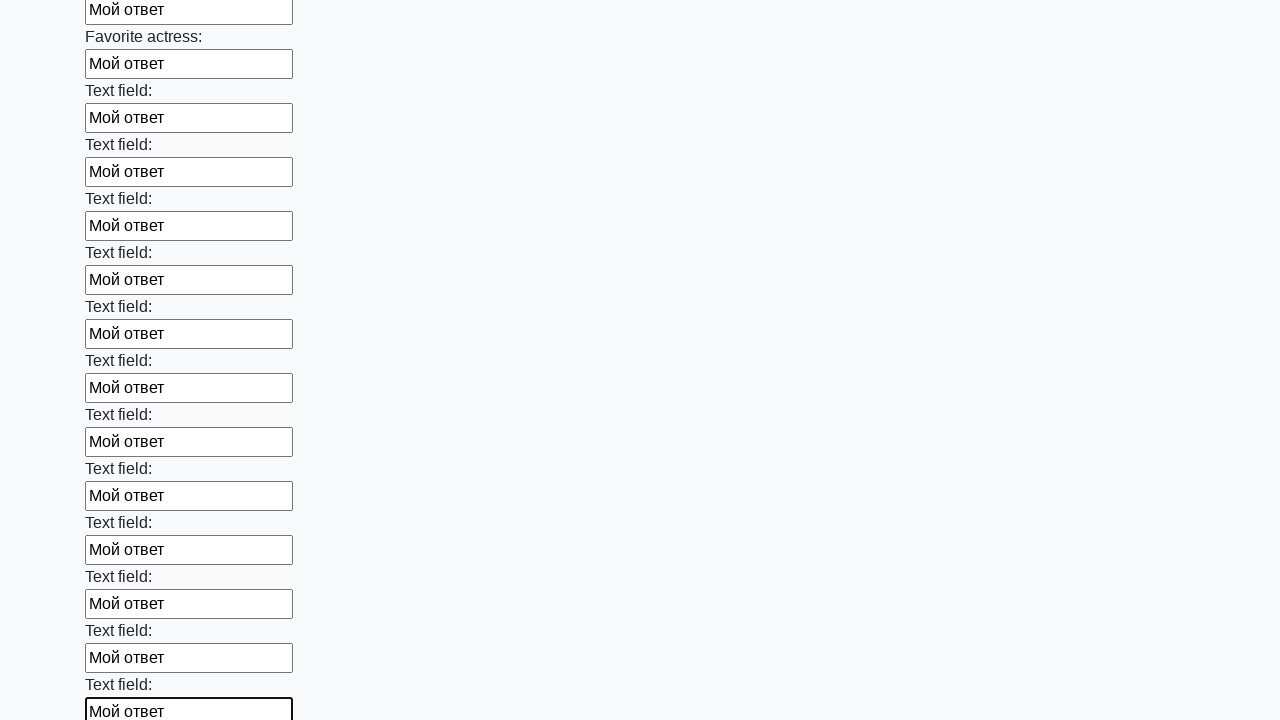

Filled an input field with 'Мой ответ' on input >> nth=38
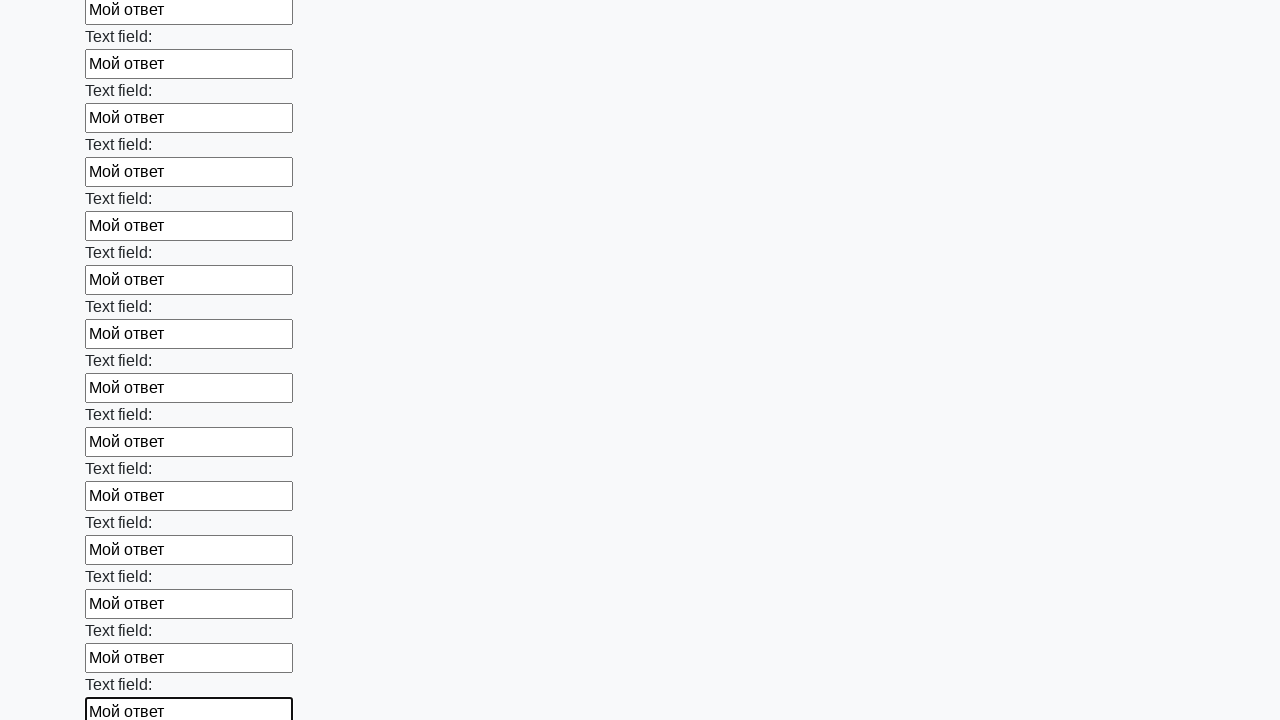

Filled an input field with 'Мой ответ' on input >> nth=39
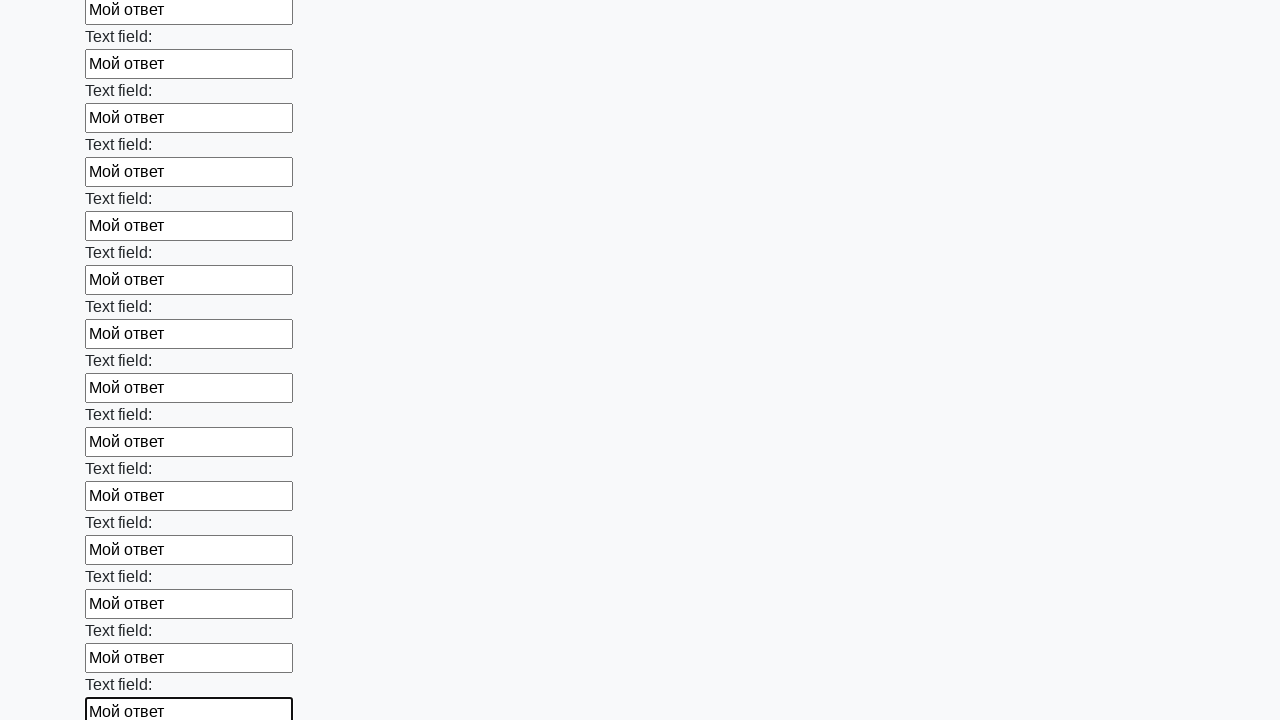

Filled an input field with 'Мой ответ' on input >> nth=40
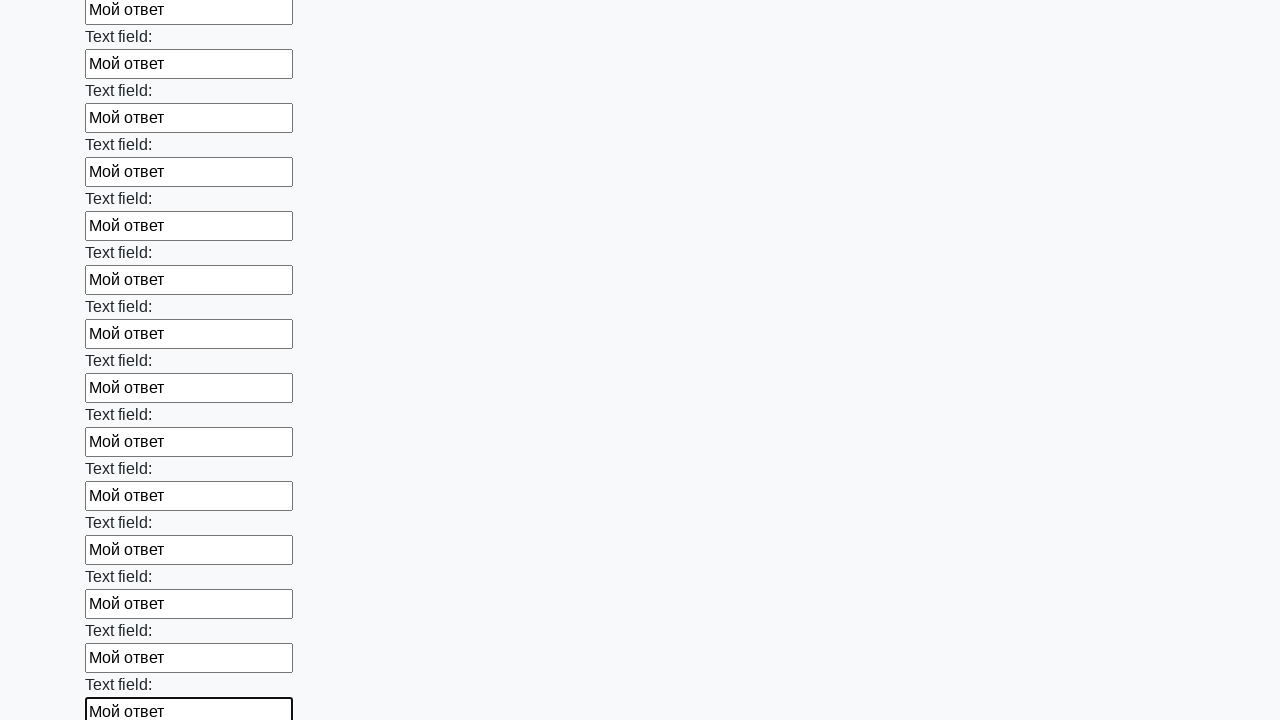

Filled an input field with 'Мой ответ' on input >> nth=41
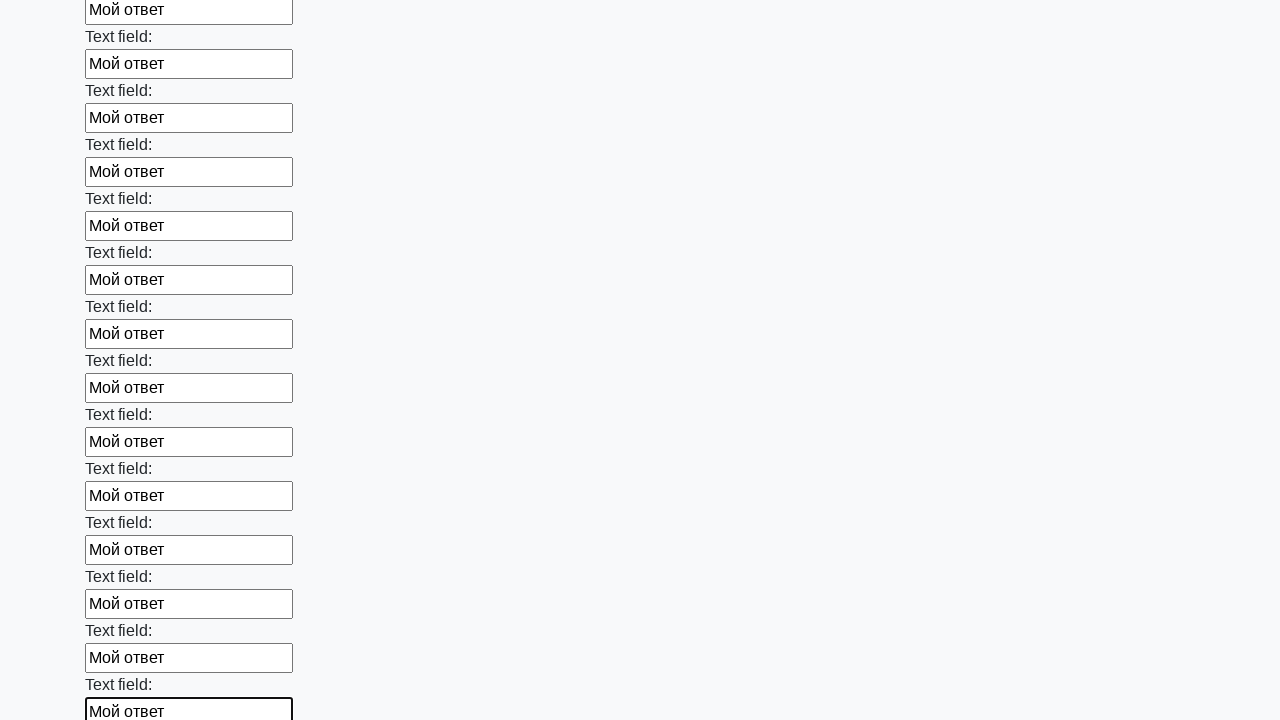

Filled an input field with 'Мой ответ' on input >> nth=42
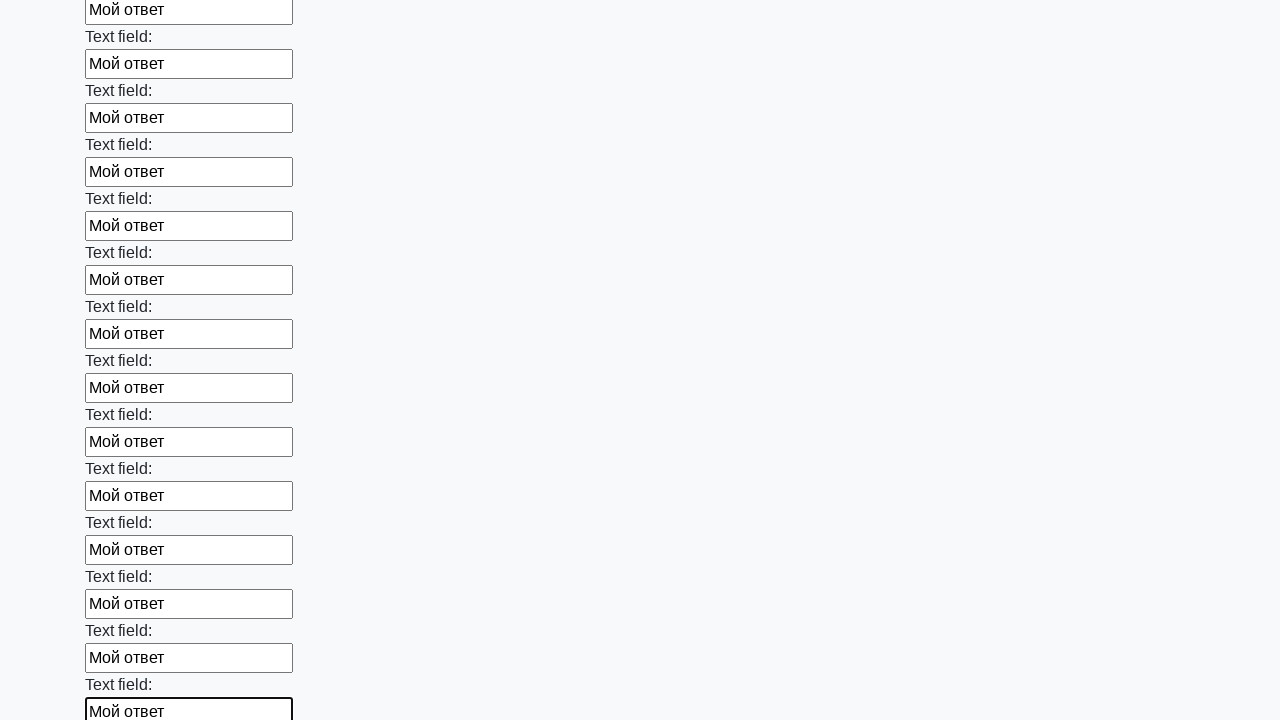

Filled an input field with 'Мой ответ' on input >> nth=43
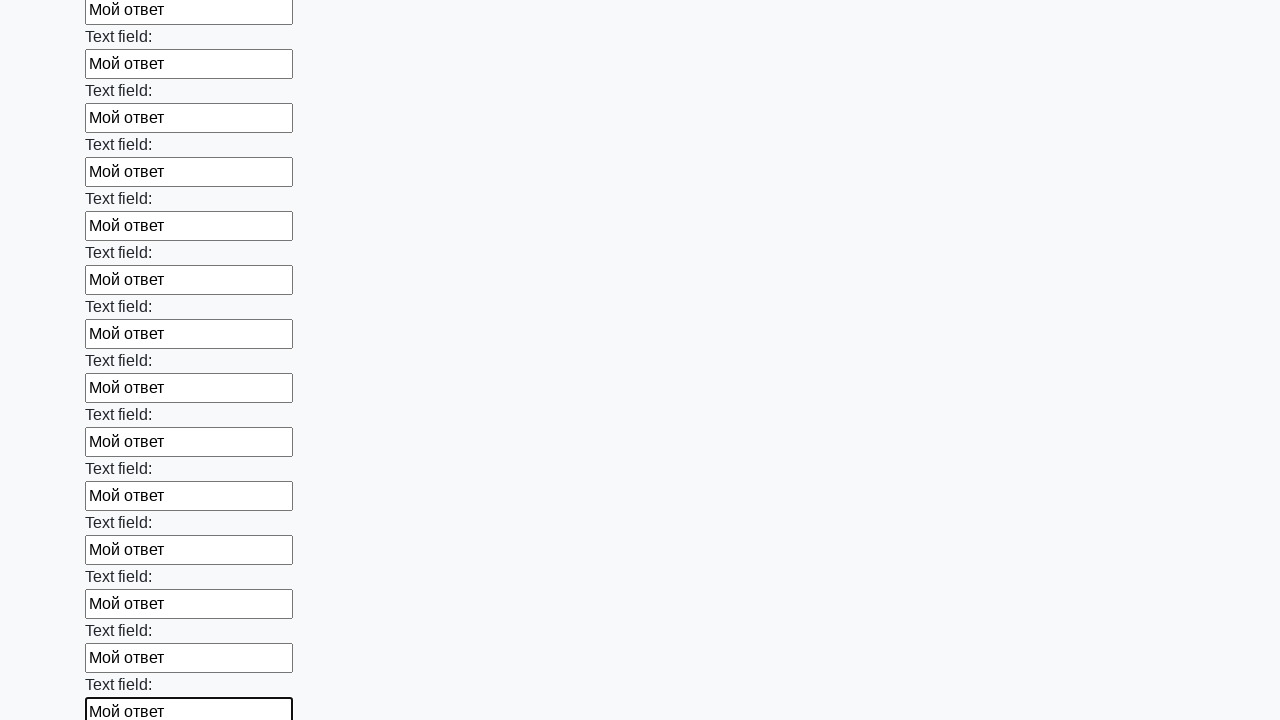

Filled an input field with 'Мой ответ' on input >> nth=44
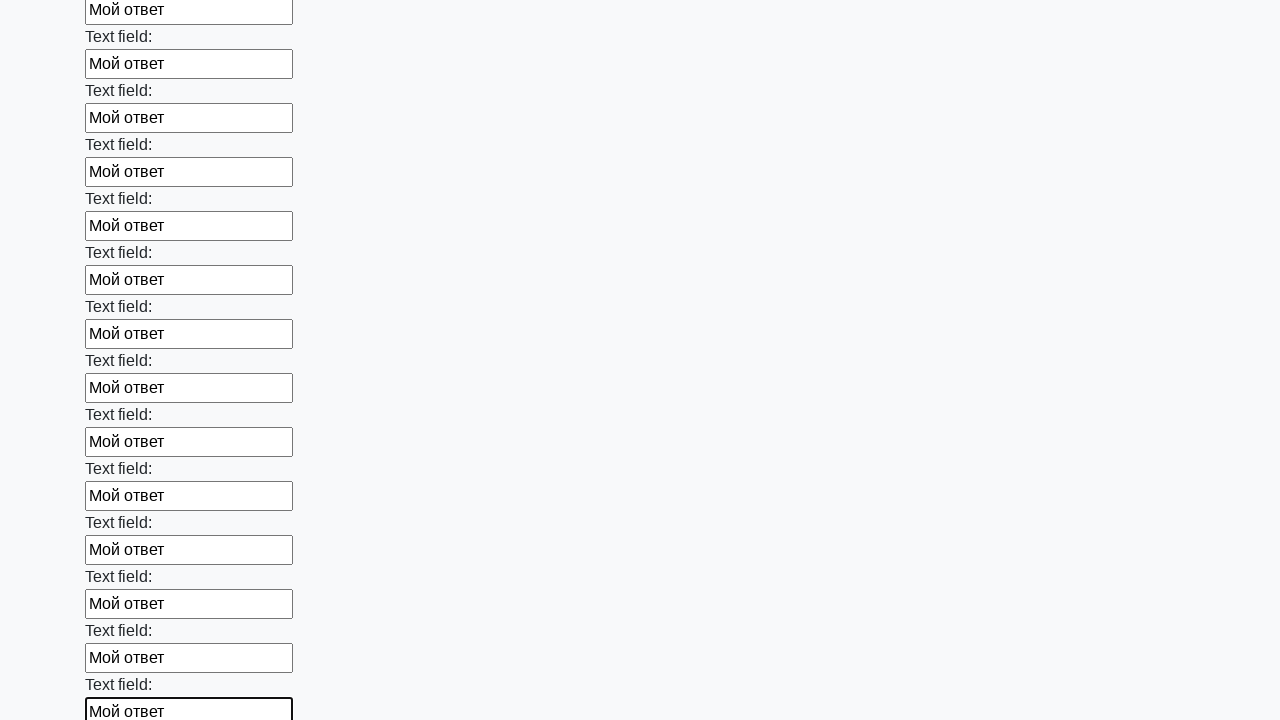

Filled an input field with 'Мой ответ' on input >> nth=45
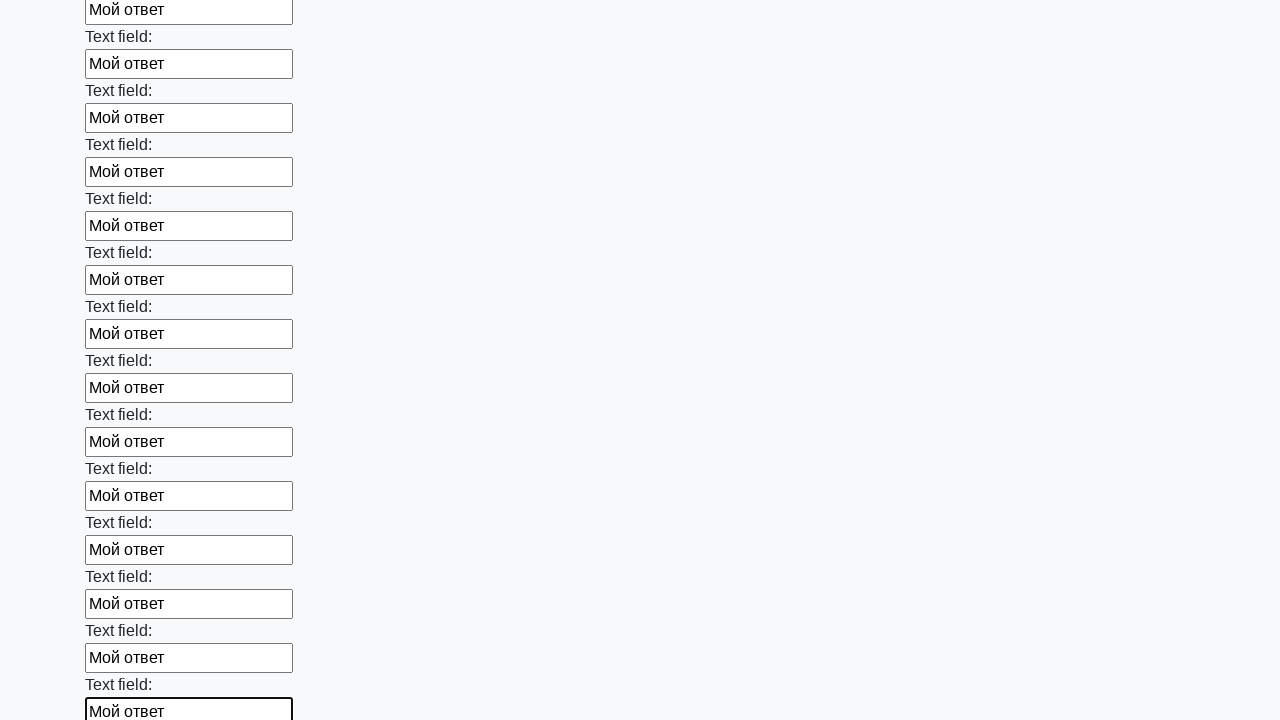

Filled an input field with 'Мой ответ' on input >> nth=46
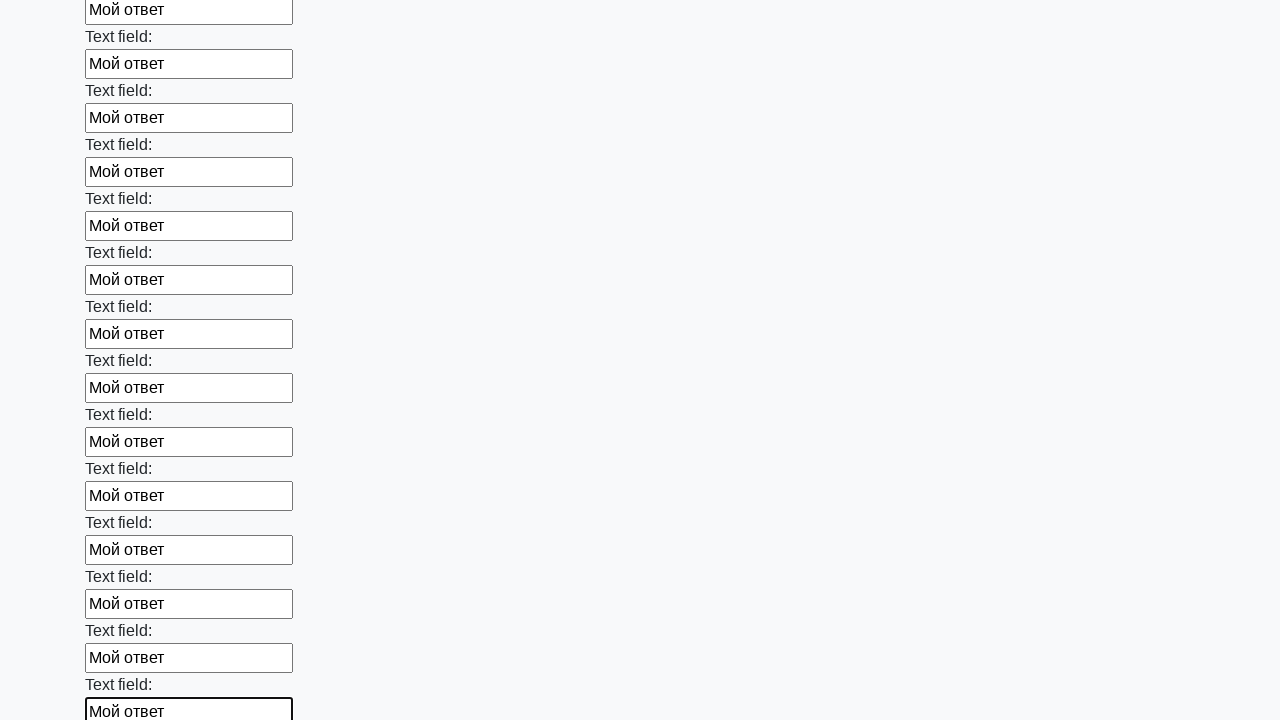

Filled an input field with 'Мой ответ' on input >> nth=47
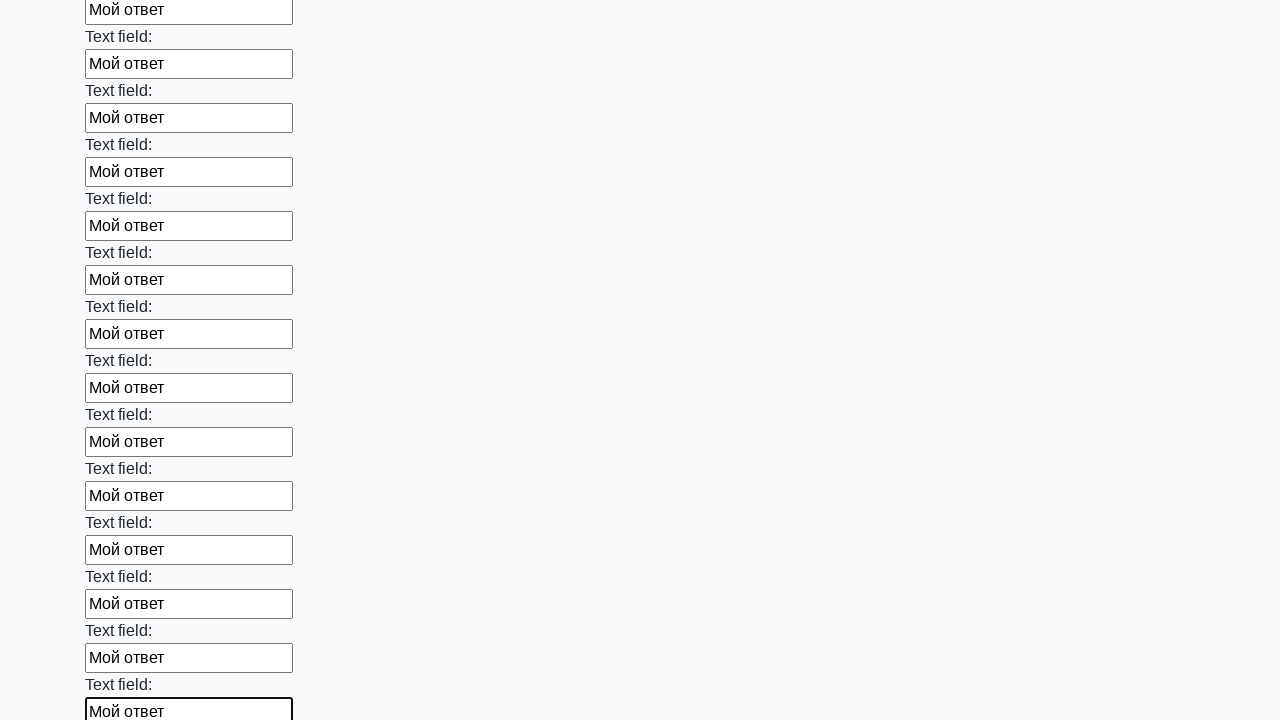

Filled an input field with 'Мой ответ' on input >> nth=48
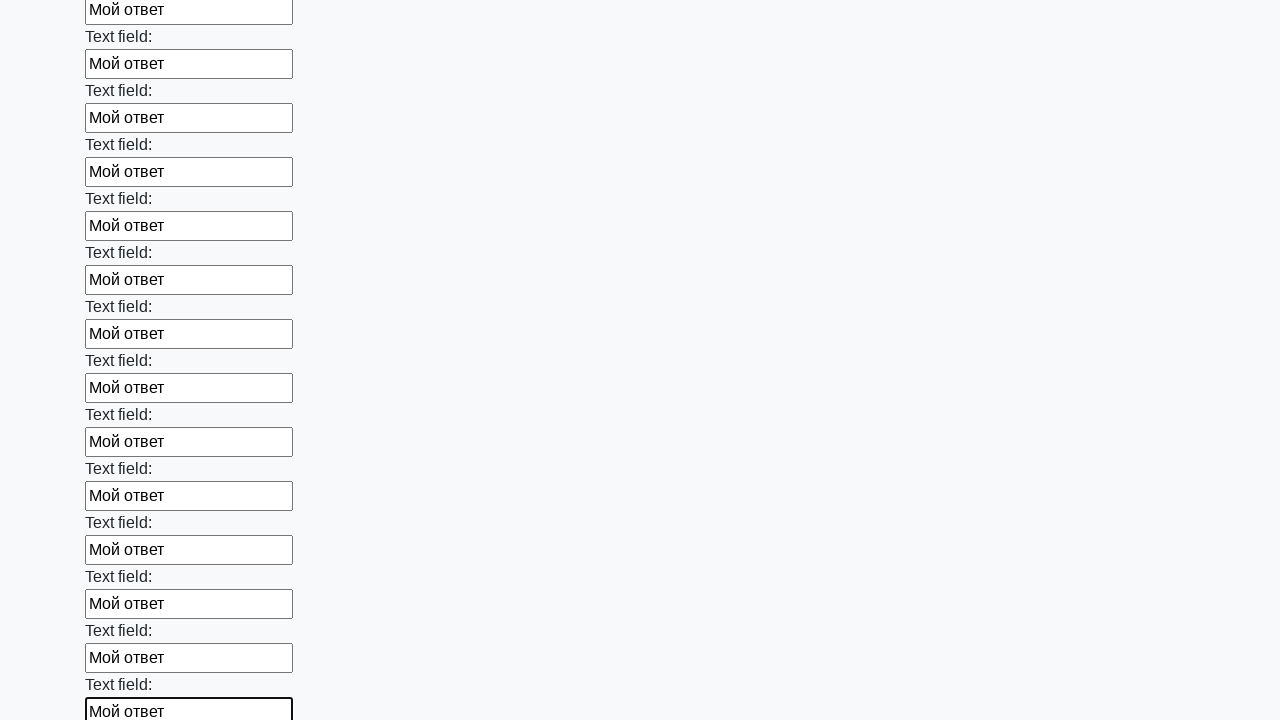

Filled an input field with 'Мой ответ' on input >> nth=49
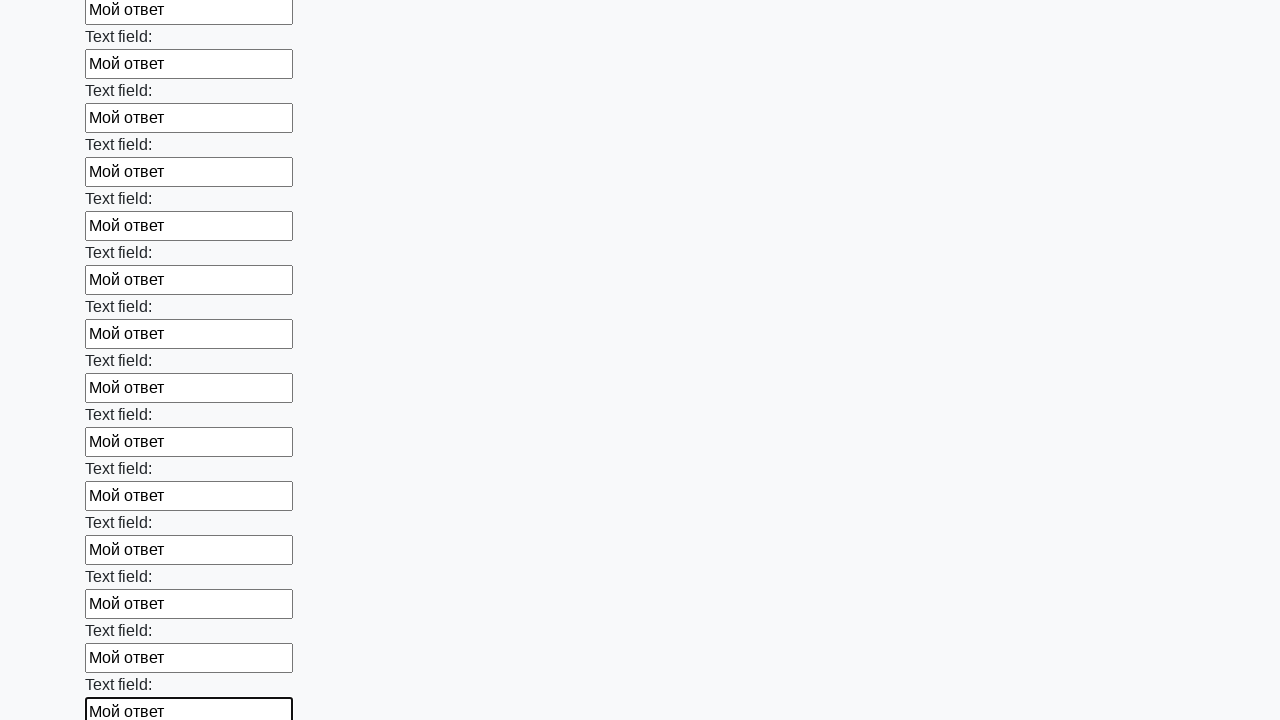

Filled an input field with 'Мой ответ' on input >> nth=50
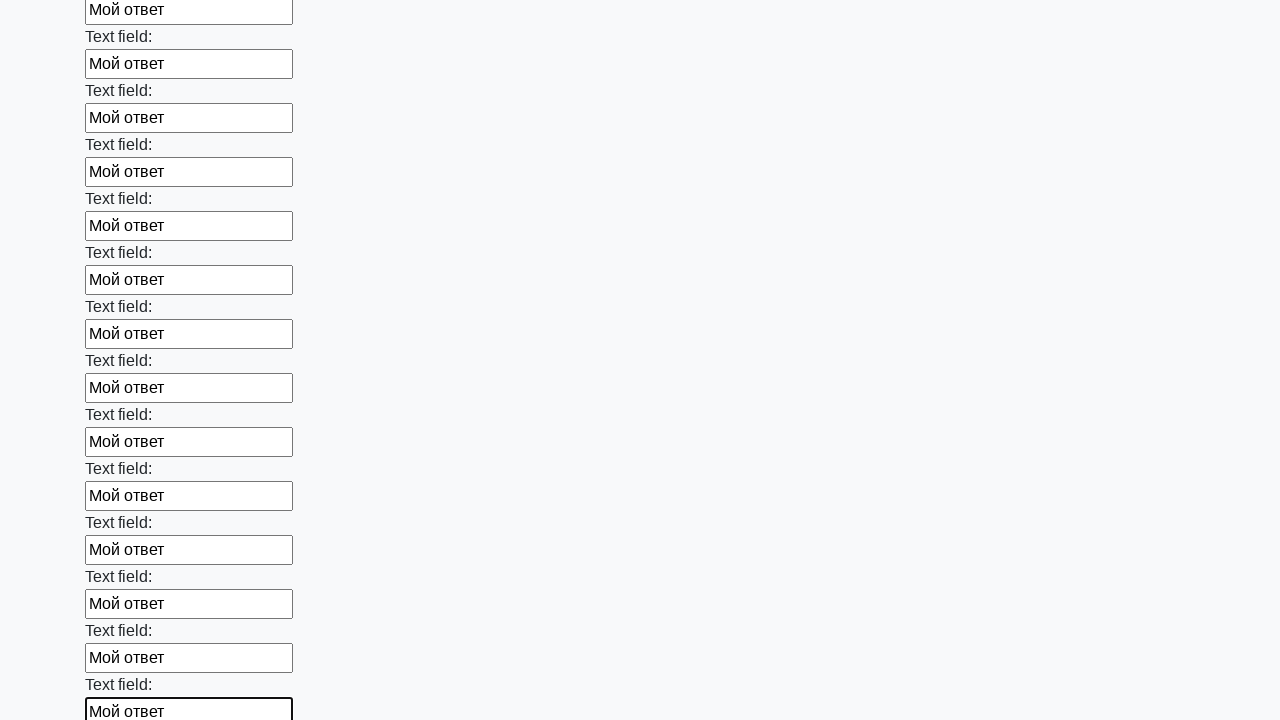

Filled an input field with 'Мой ответ' on input >> nth=51
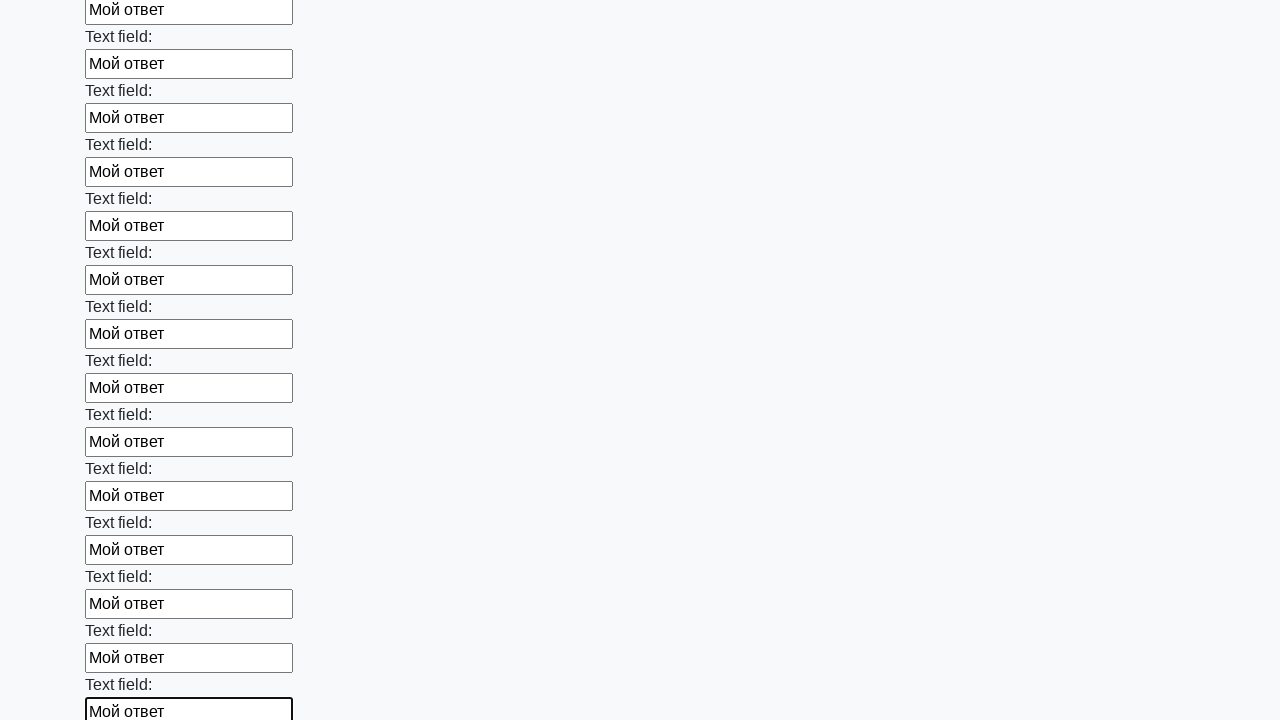

Filled an input field with 'Мой ответ' on input >> nth=52
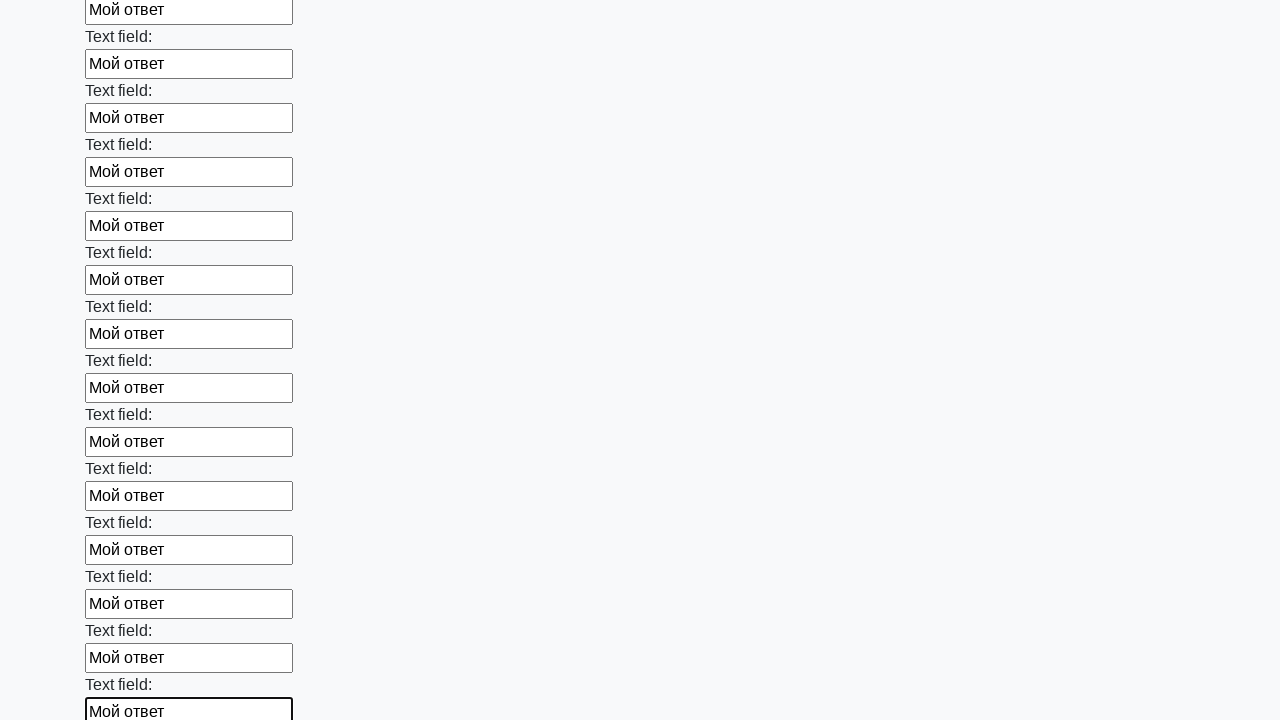

Filled an input field with 'Мой ответ' on input >> nth=53
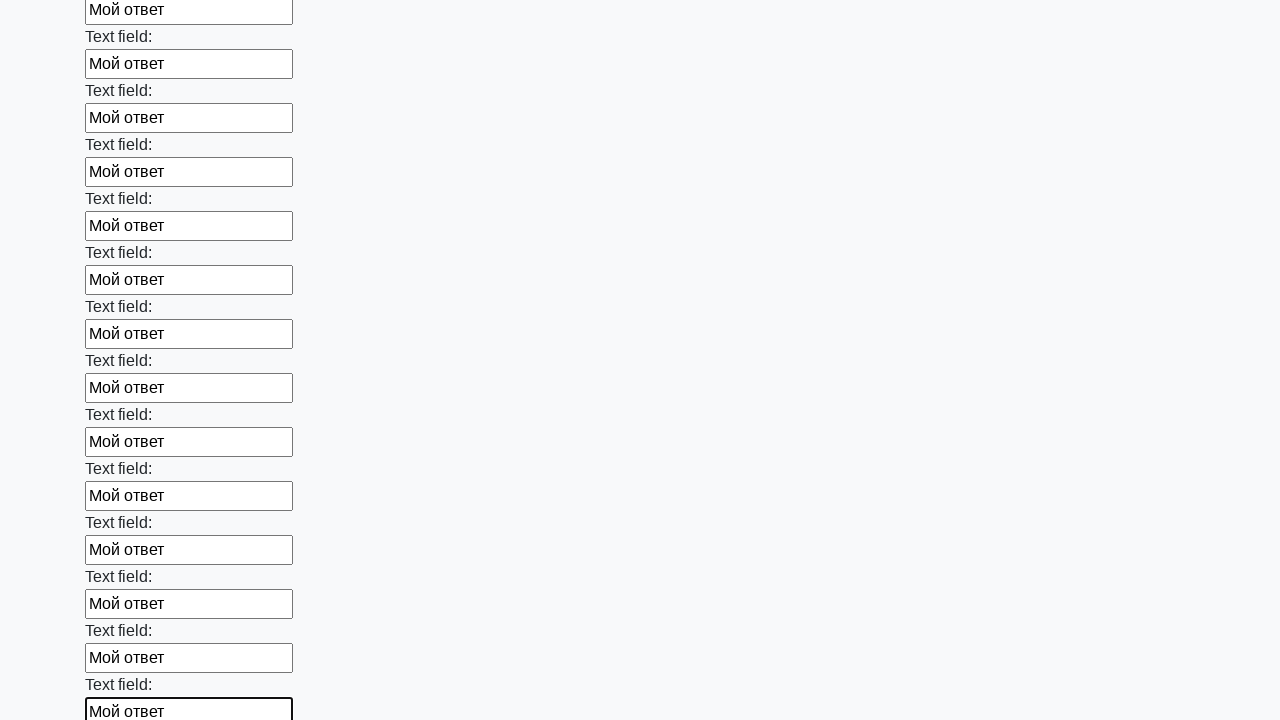

Filled an input field with 'Мой ответ' on input >> nth=54
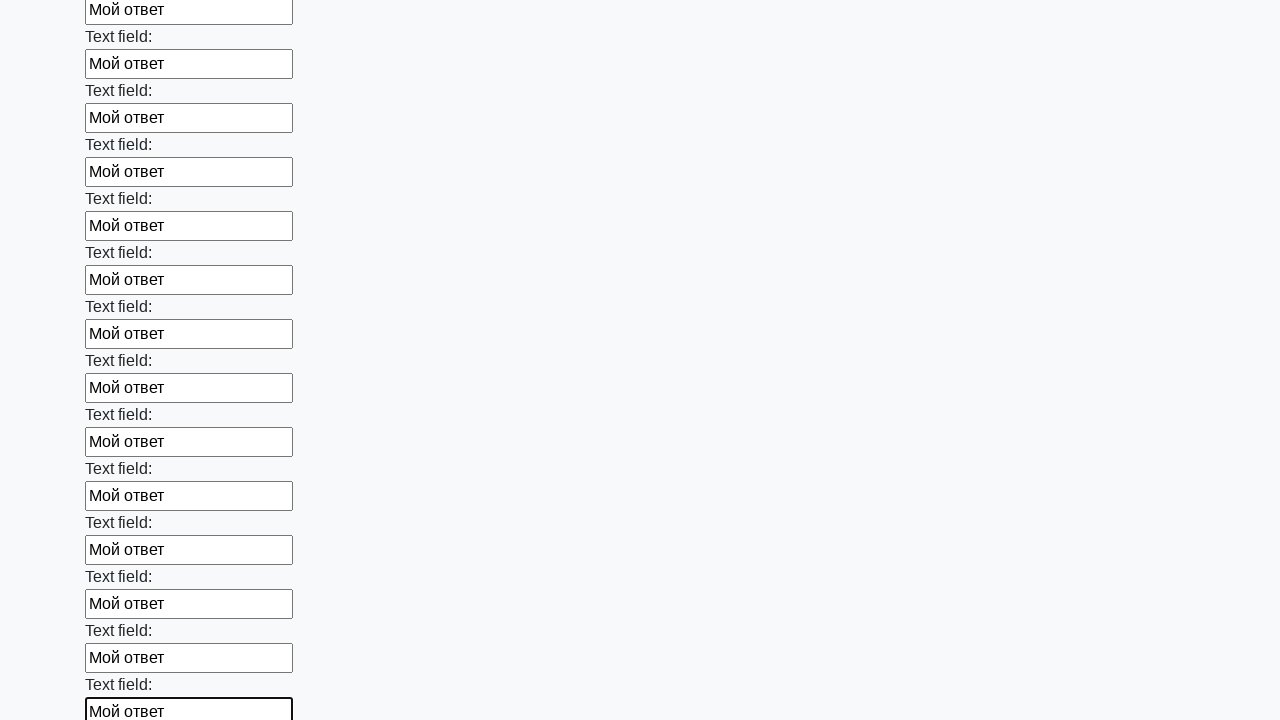

Filled an input field with 'Мой ответ' on input >> nth=55
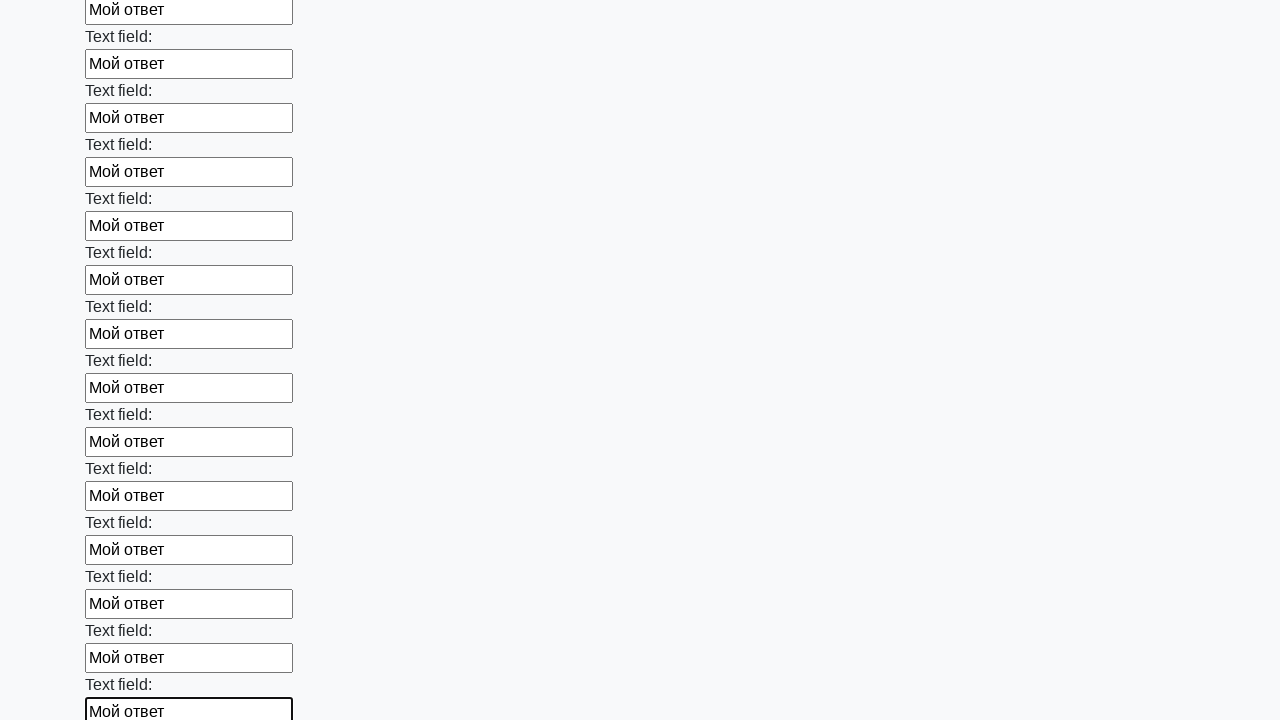

Filled an input field with 'Мой ответ' on input >> nth=56
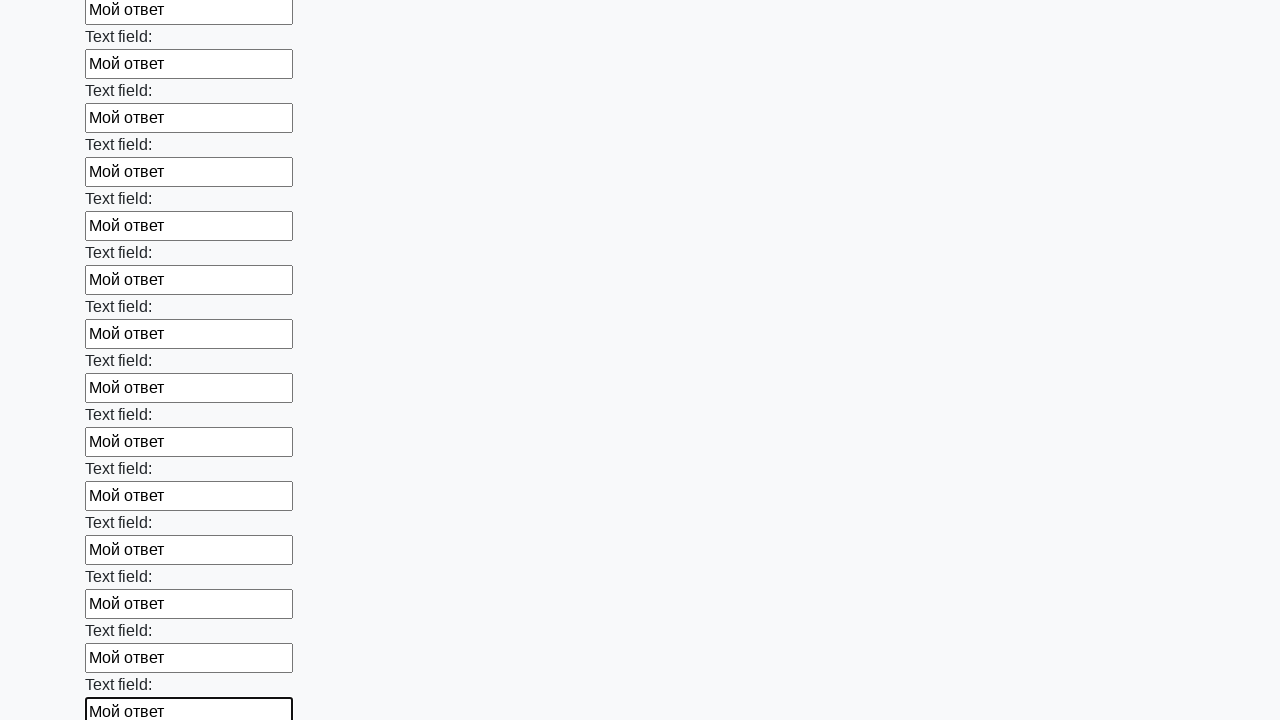

Filled an input field with 'Мой ответ' on input >> nth=57
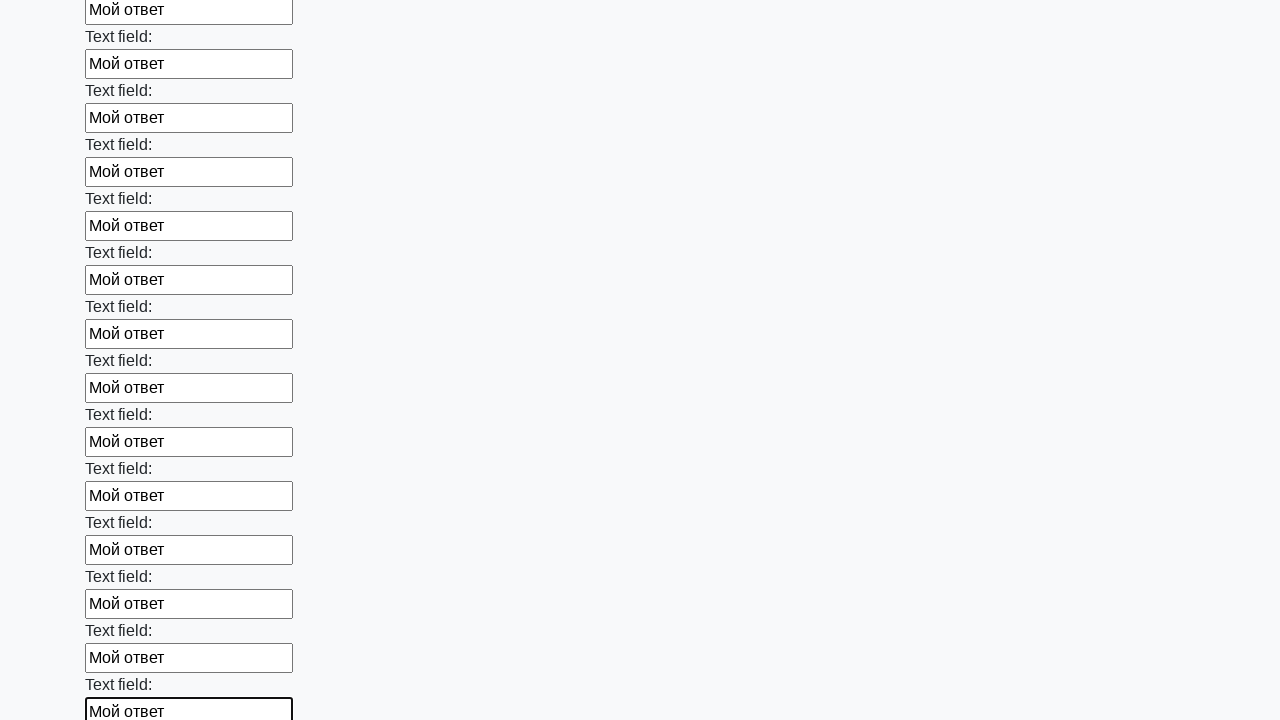

Filled an input field with 'Мой ответ' on input >> nth=58
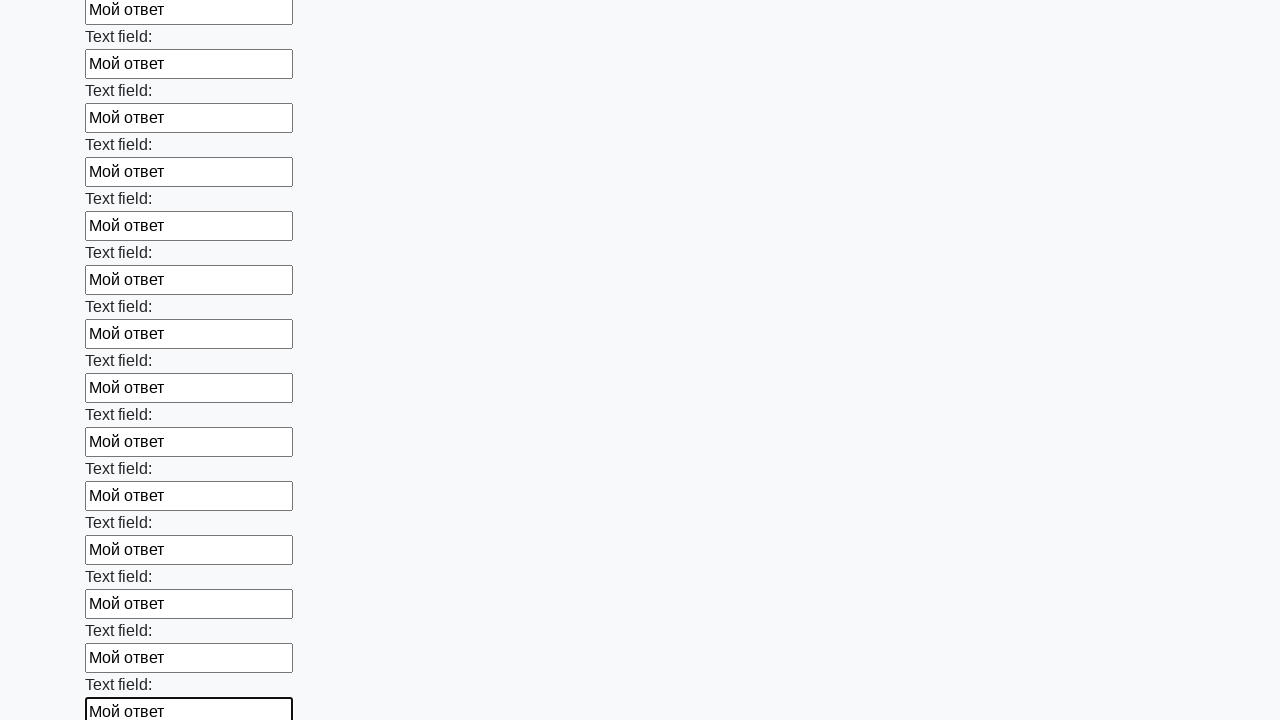

Filled an input field with 'Мой ответ' on input >> nth=59
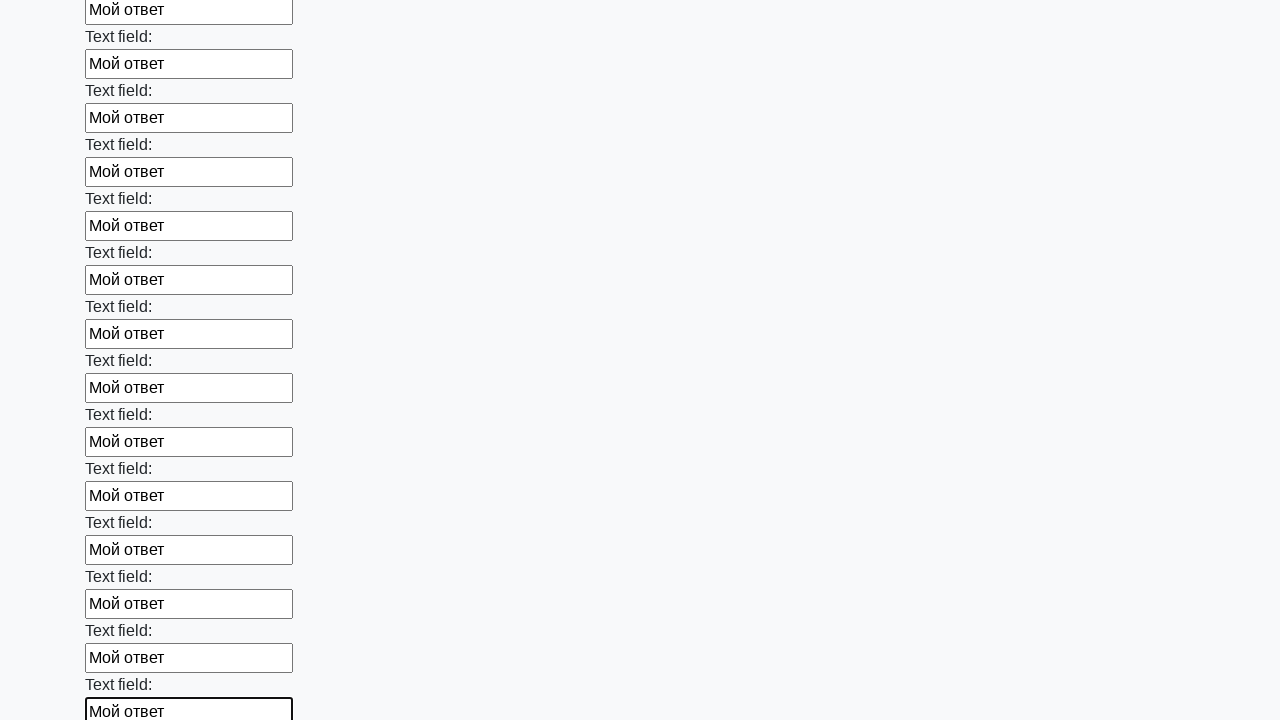

Filled an input field with 'Мой ответ' on input >> nth=60
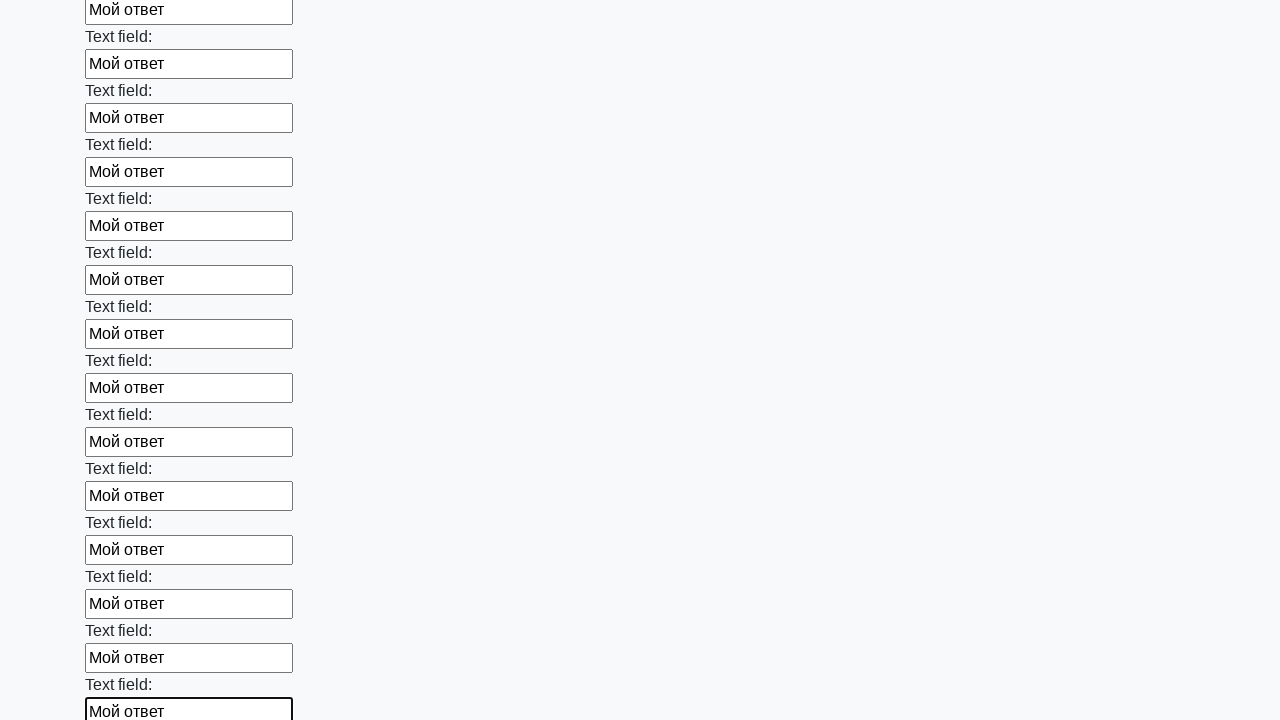

Filled an input field with 'Мой ответ' on input >> nth=61
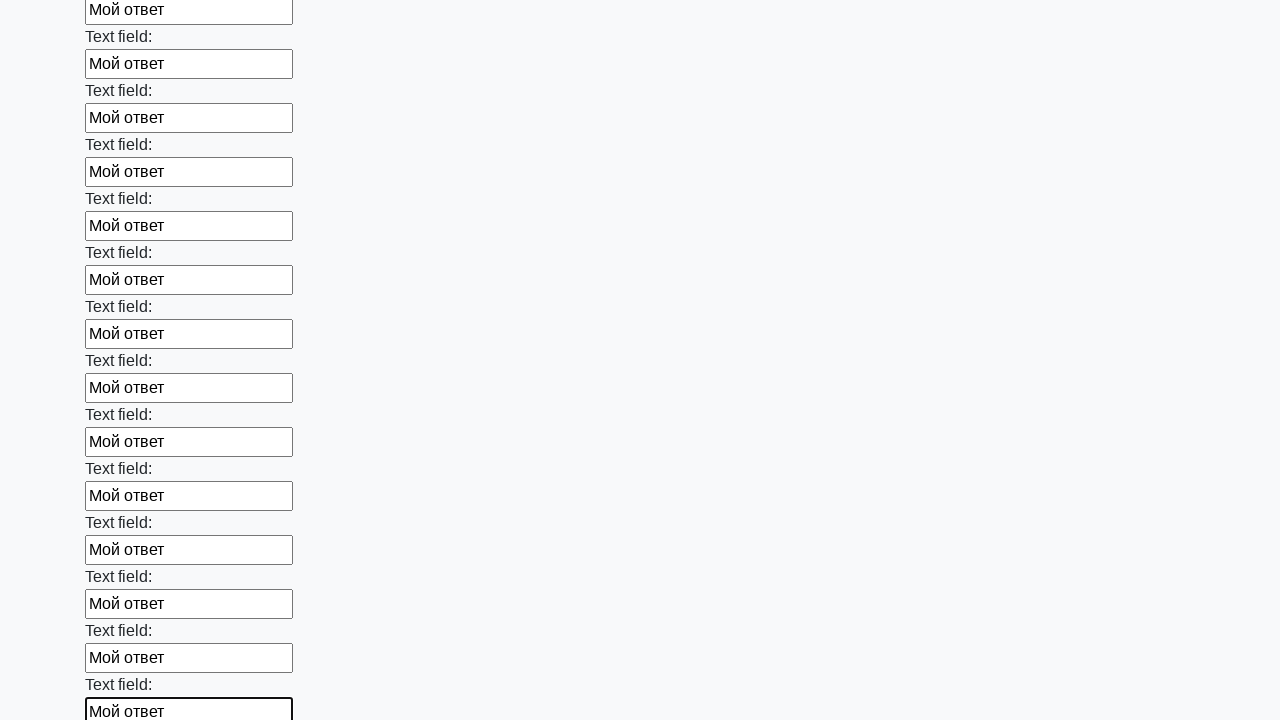

Filled an input field with 'Мой ответ' on input >> nth=62
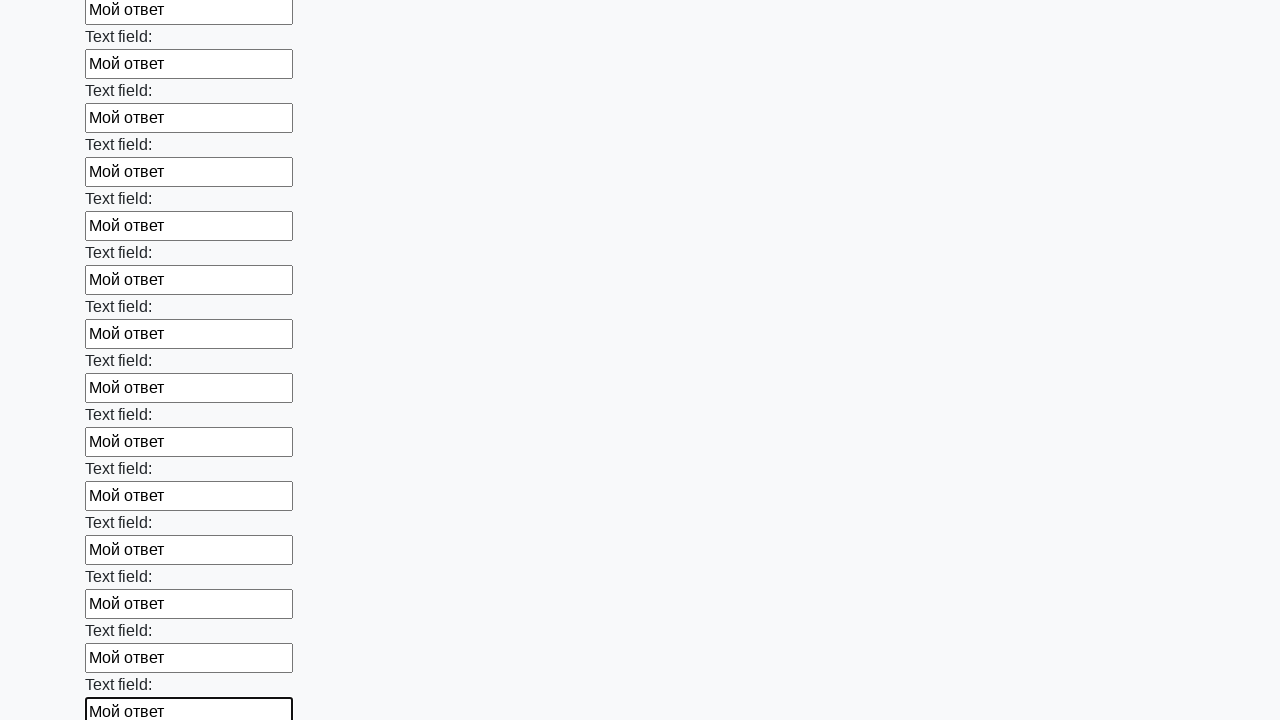

Filled an input field with 'Мой ответ' on input >> nth=63
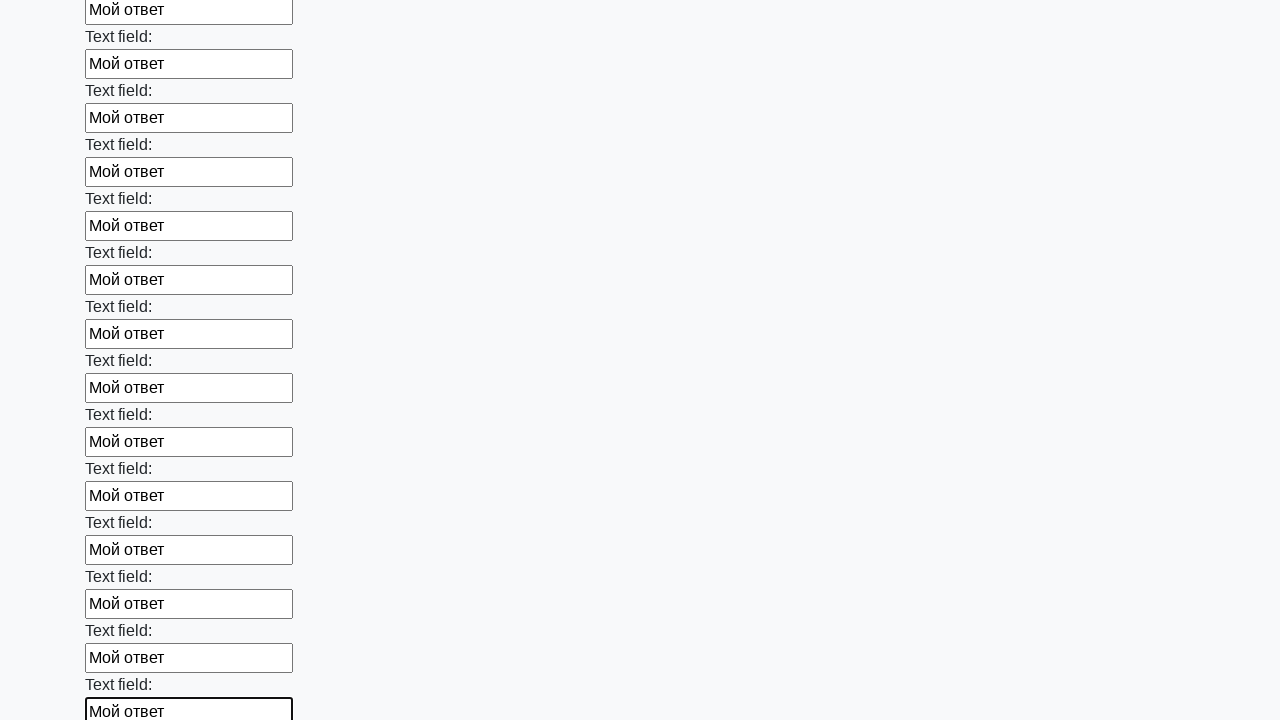

Filled an input field with 'Мой ответ' on input >> nth=64
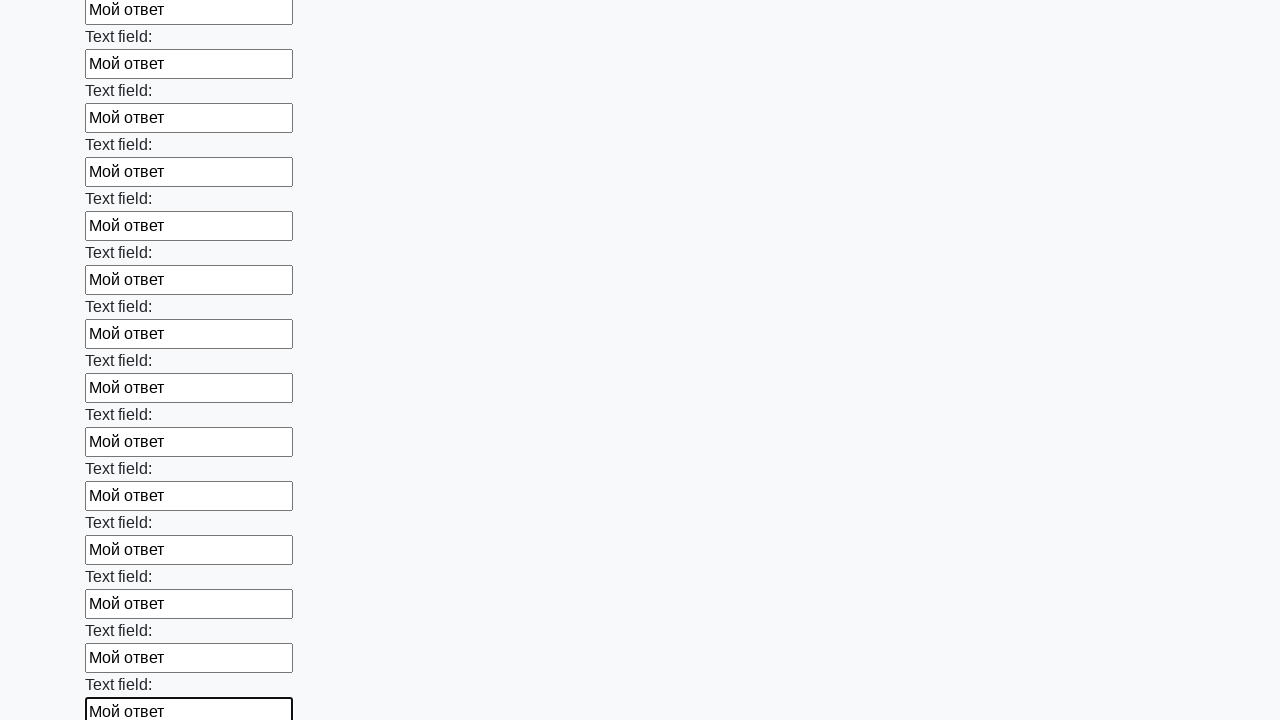

Filled an input field with 'Мой ответ' on input >> nth=65
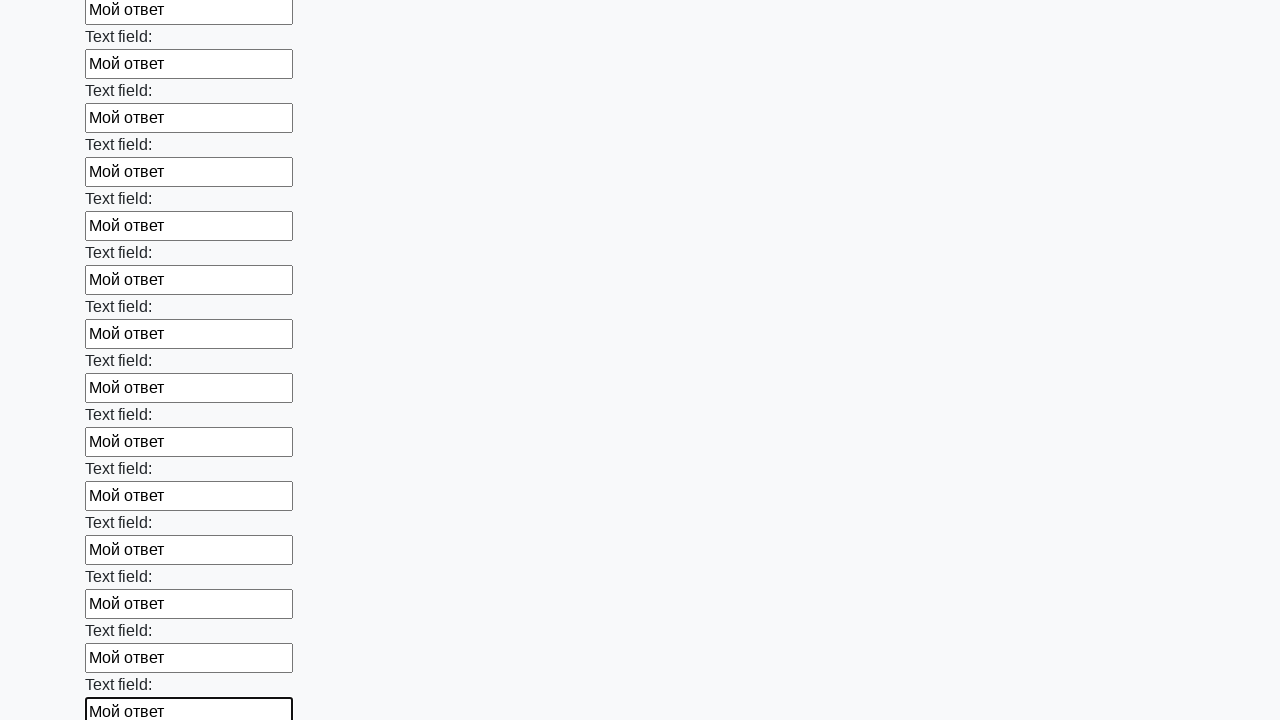

Filled an input field with 'Мой ответ' on input >> nth=66
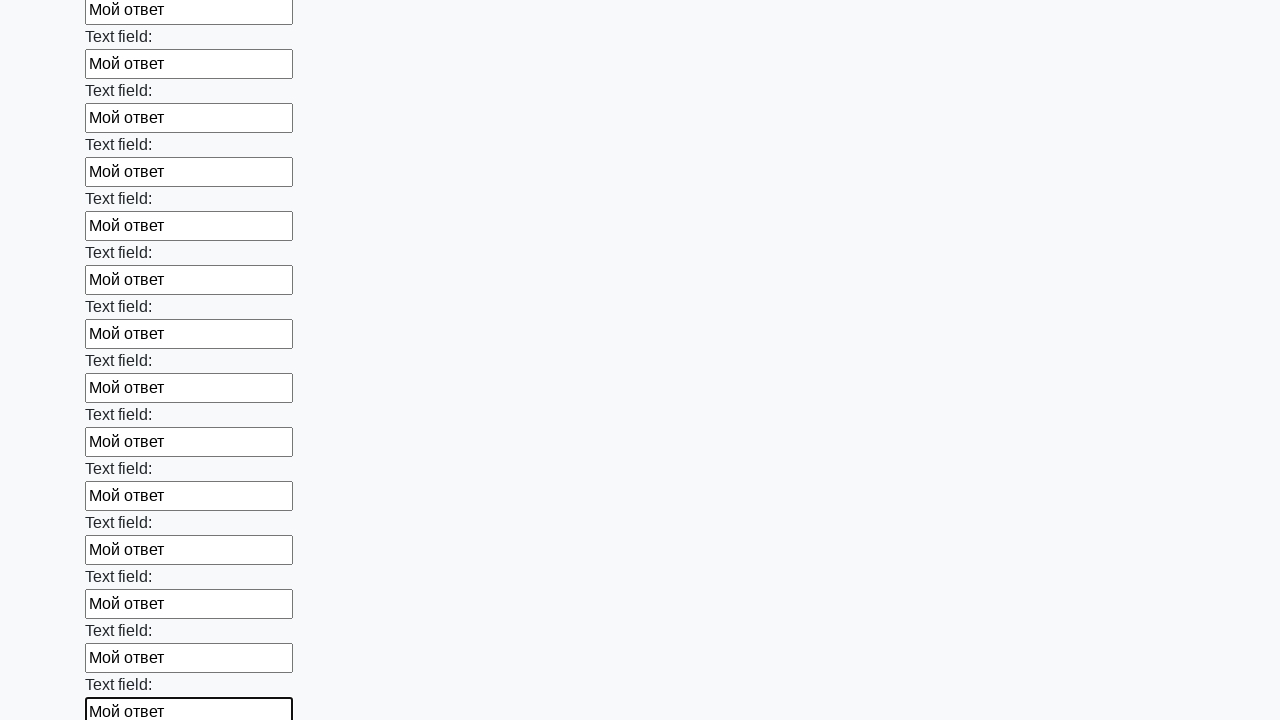

Filled an input field with 'Мой ответ' on input >> nth=67
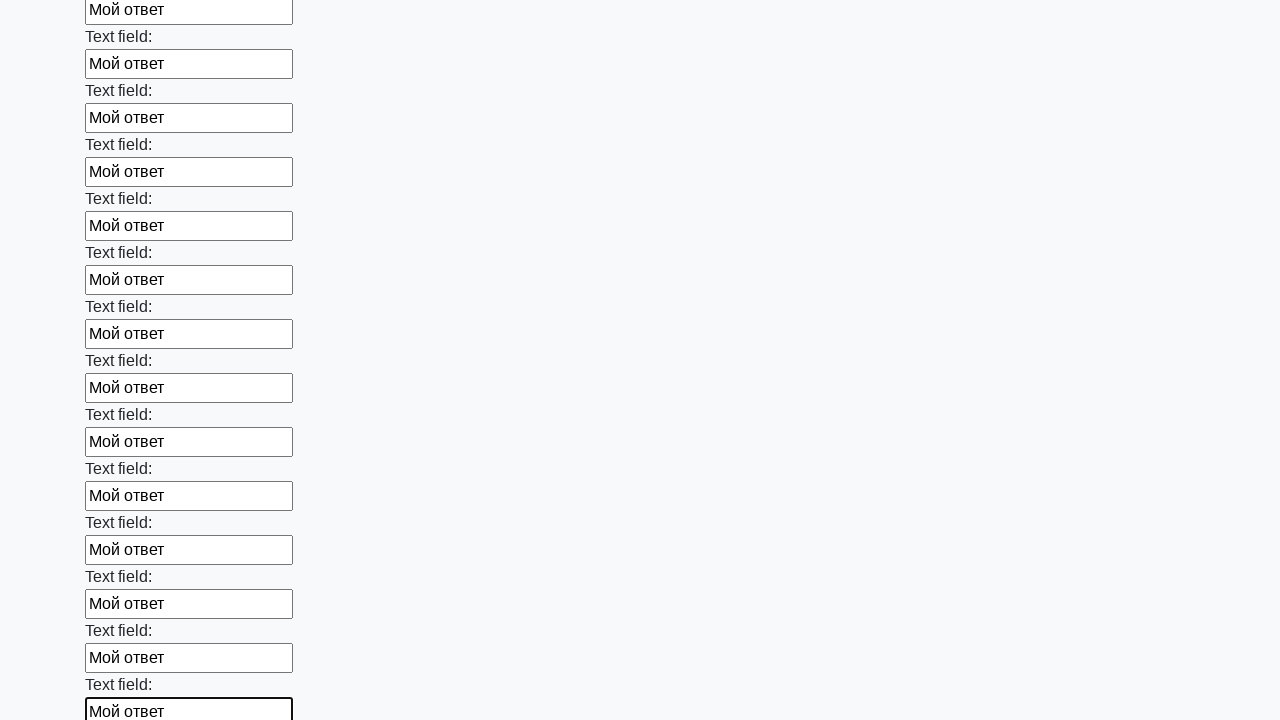

Filled an input field with 'Мой ответ' on input >> nth=68
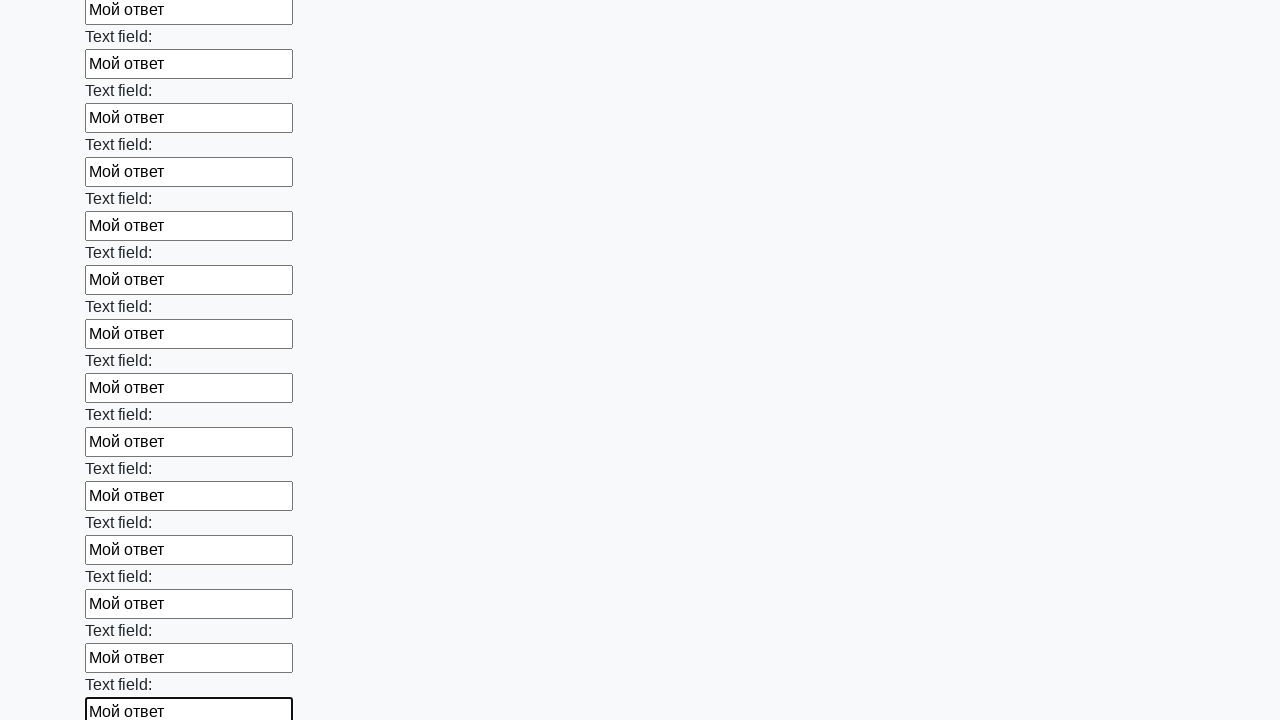

Filled an input field with 'Мой ответ' on input >> nth=69
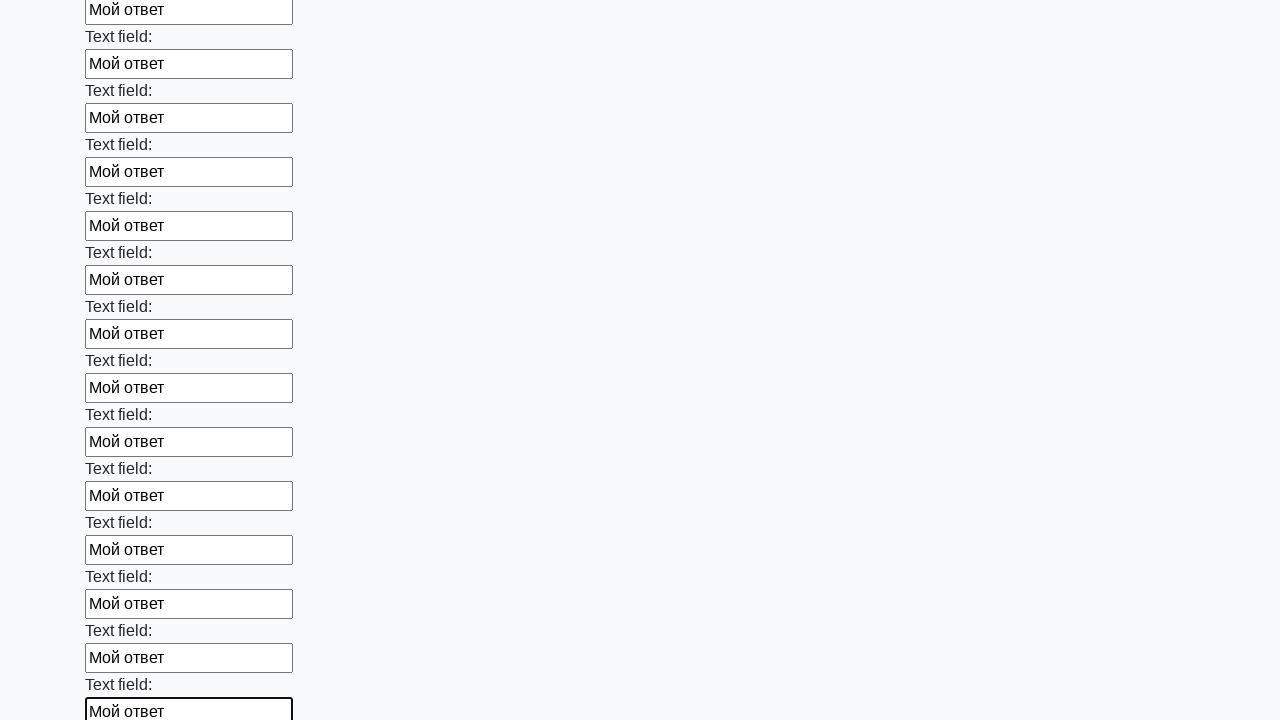

Filled an input field with 'Мой ответ' on input >> nth=70
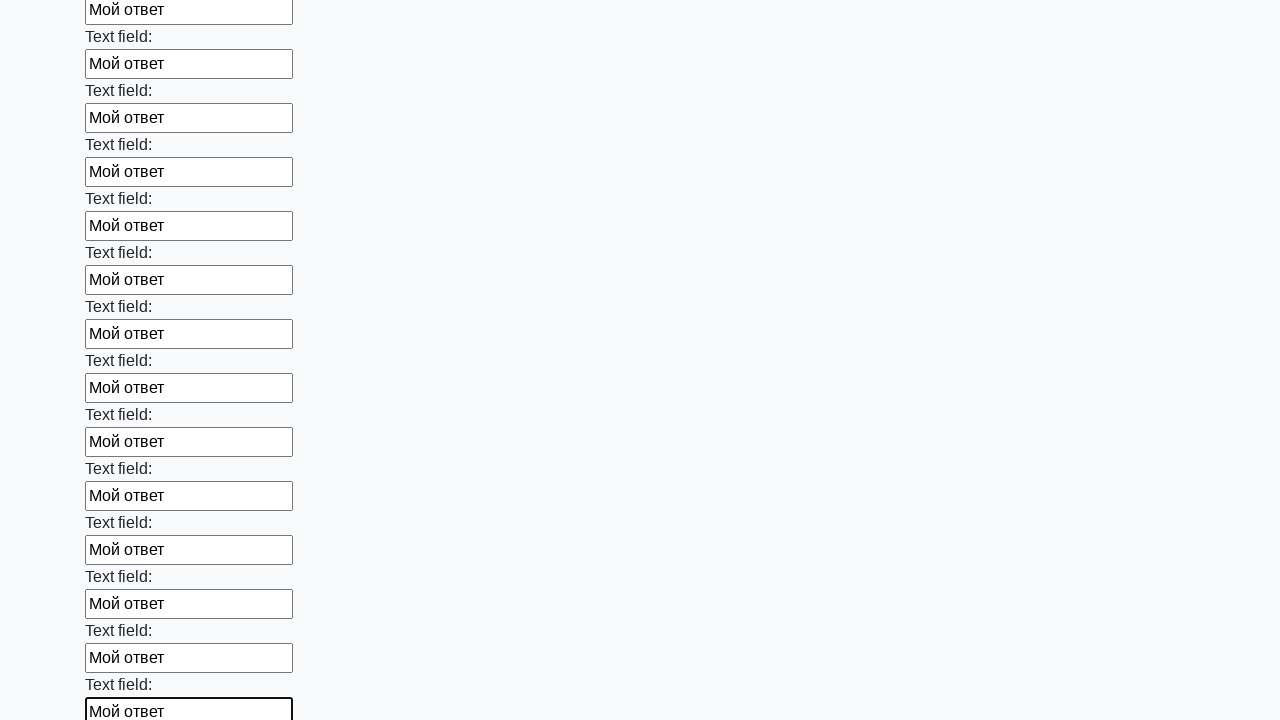

Filled an input field with 'Мой ответ' on input >> nth=71
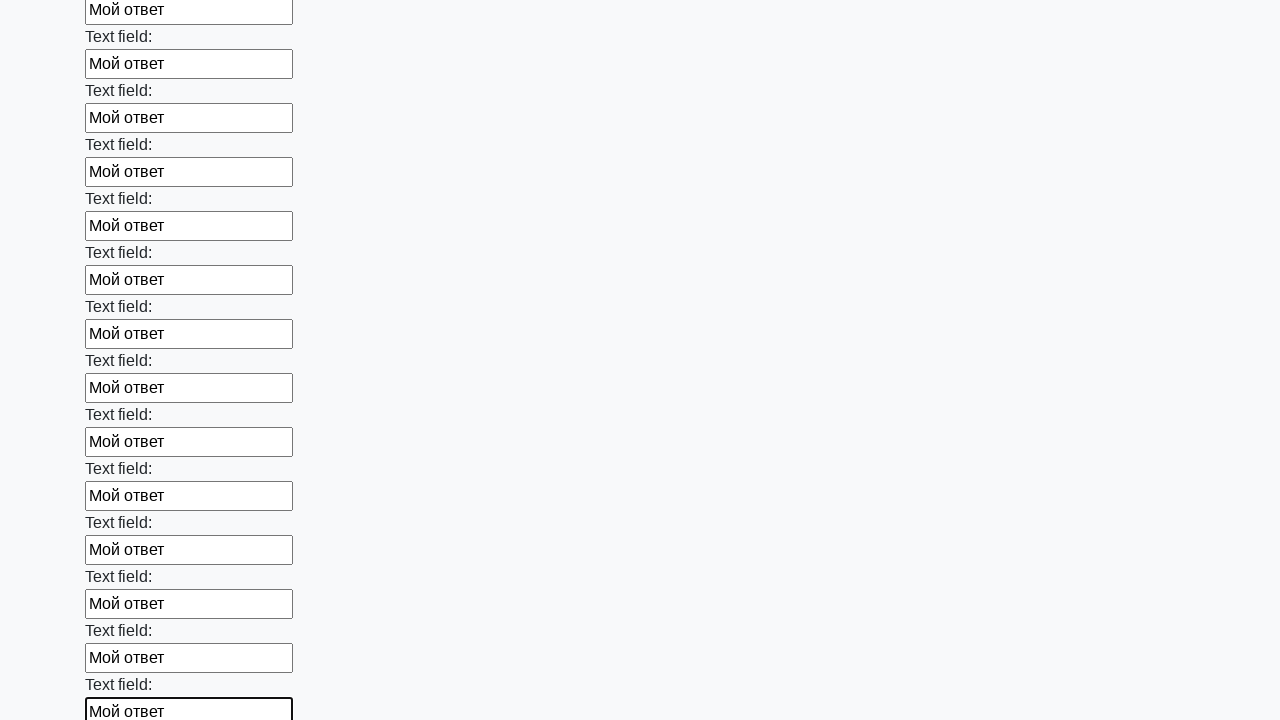

Filled an input field with 'Мой ответ' on input >> nth=72
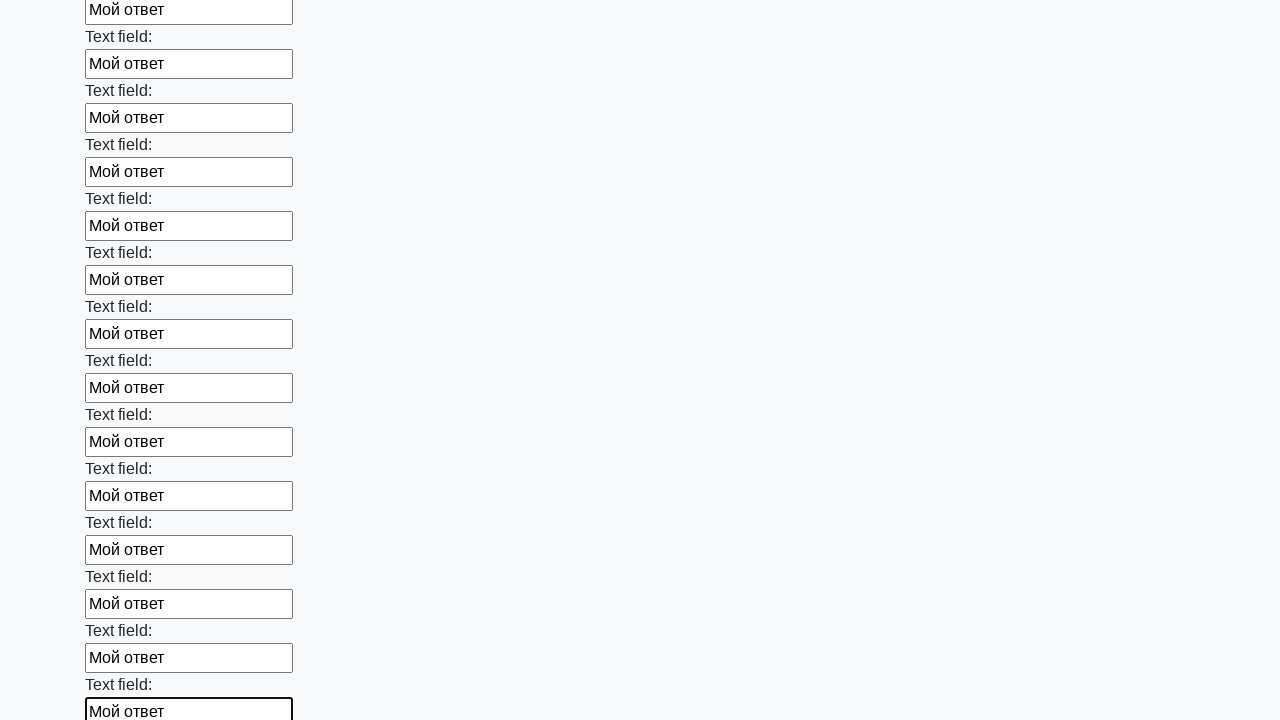

Filled an input field with 'Мой ответ' on input >> nth=73
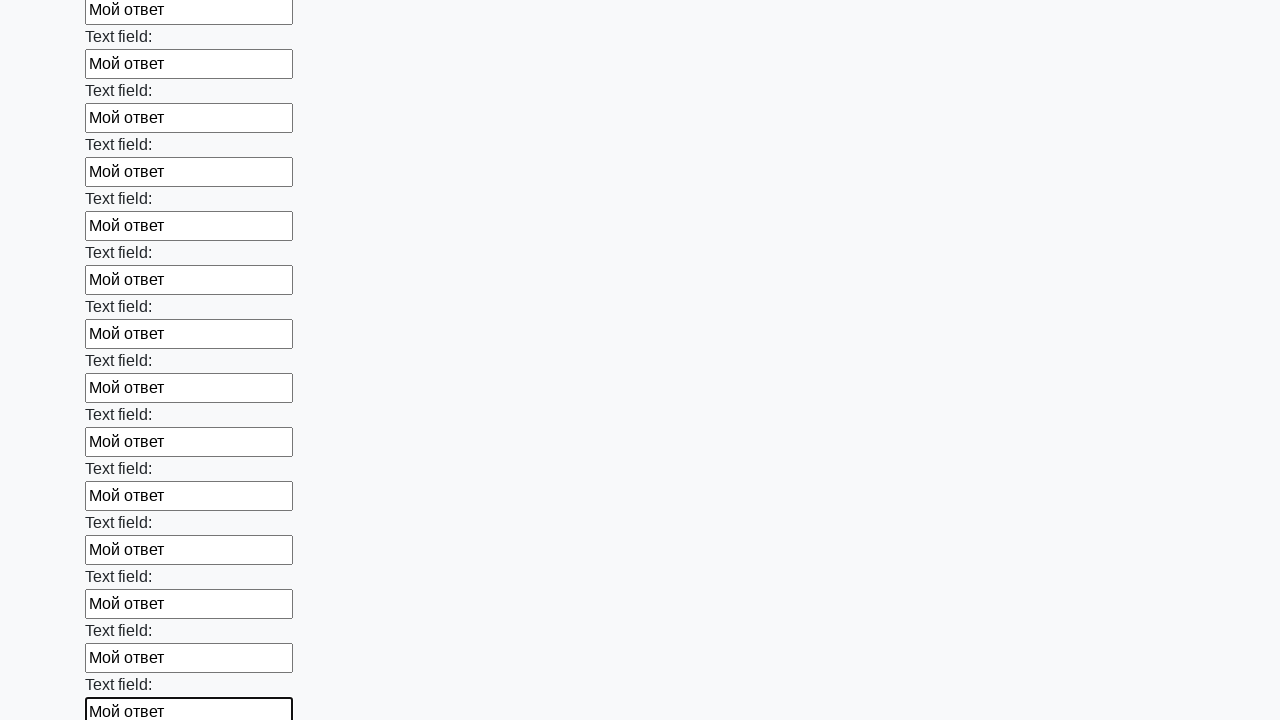

Filled an input field with 'Мой ответ' on input >> nth=74
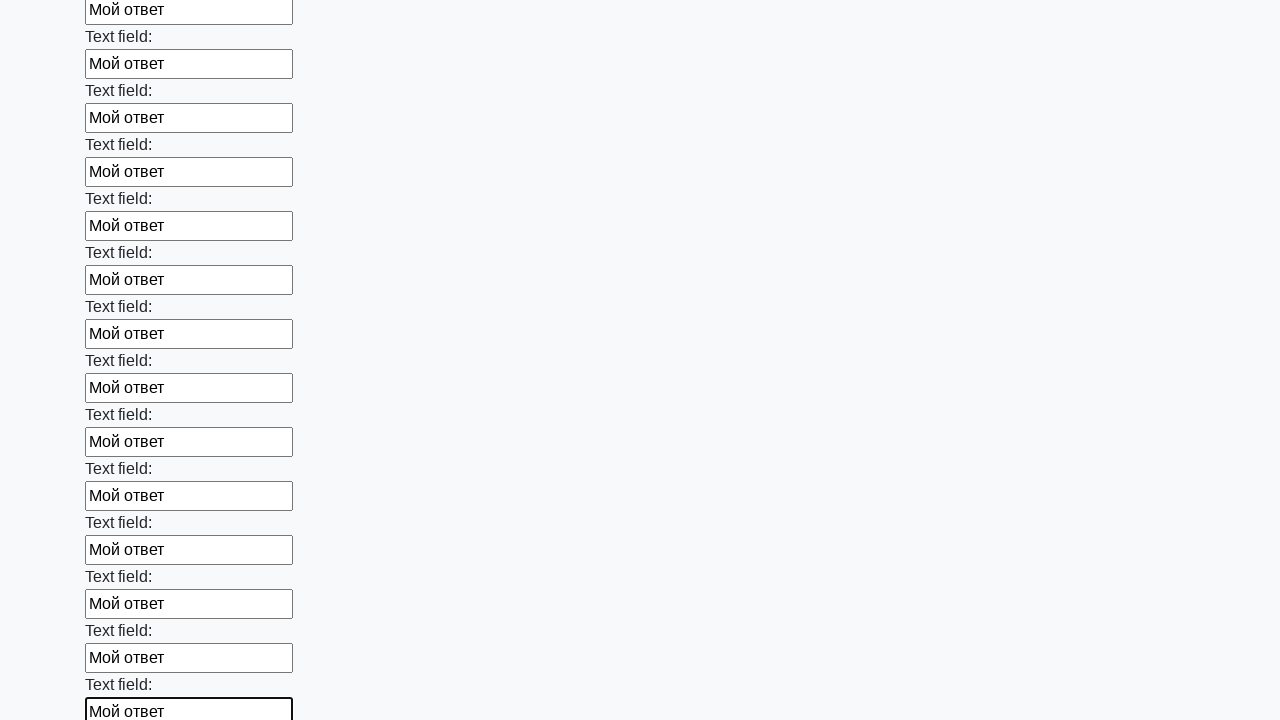

Filled an input field with 'Мой ответ' on input >> nth=75
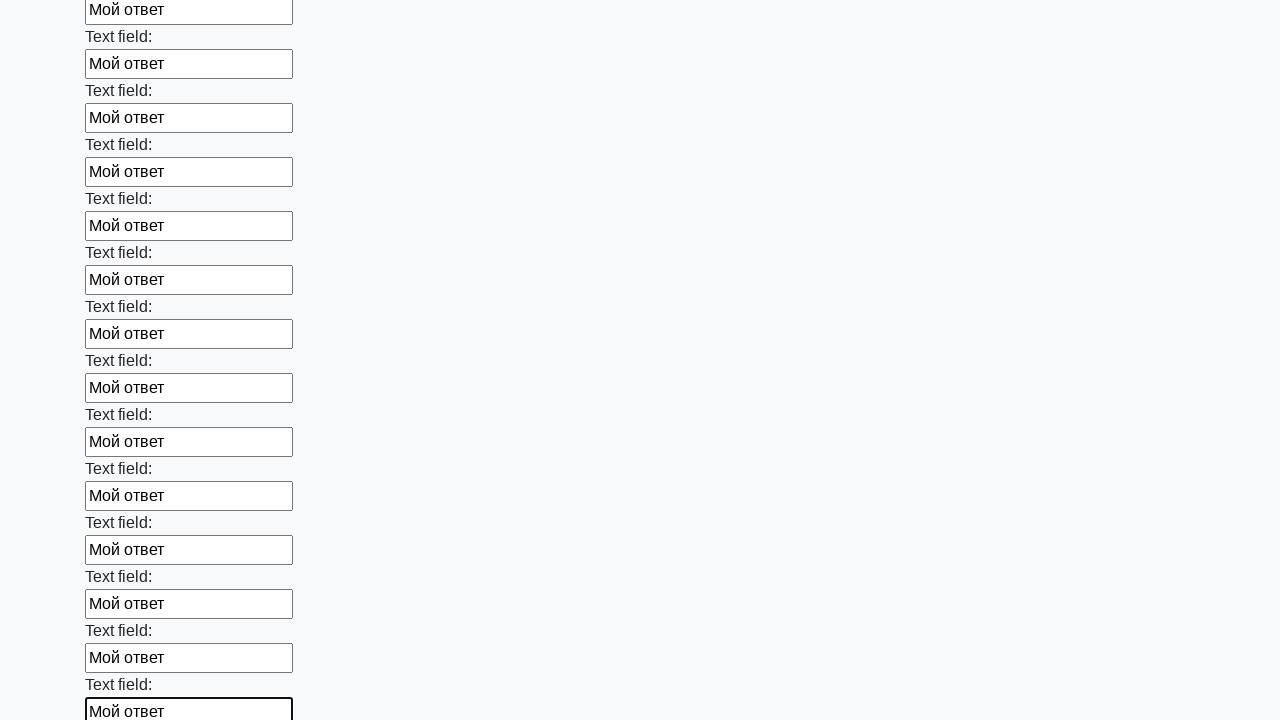

Filled an input field with 'Мой ответ' on input >> nth=76
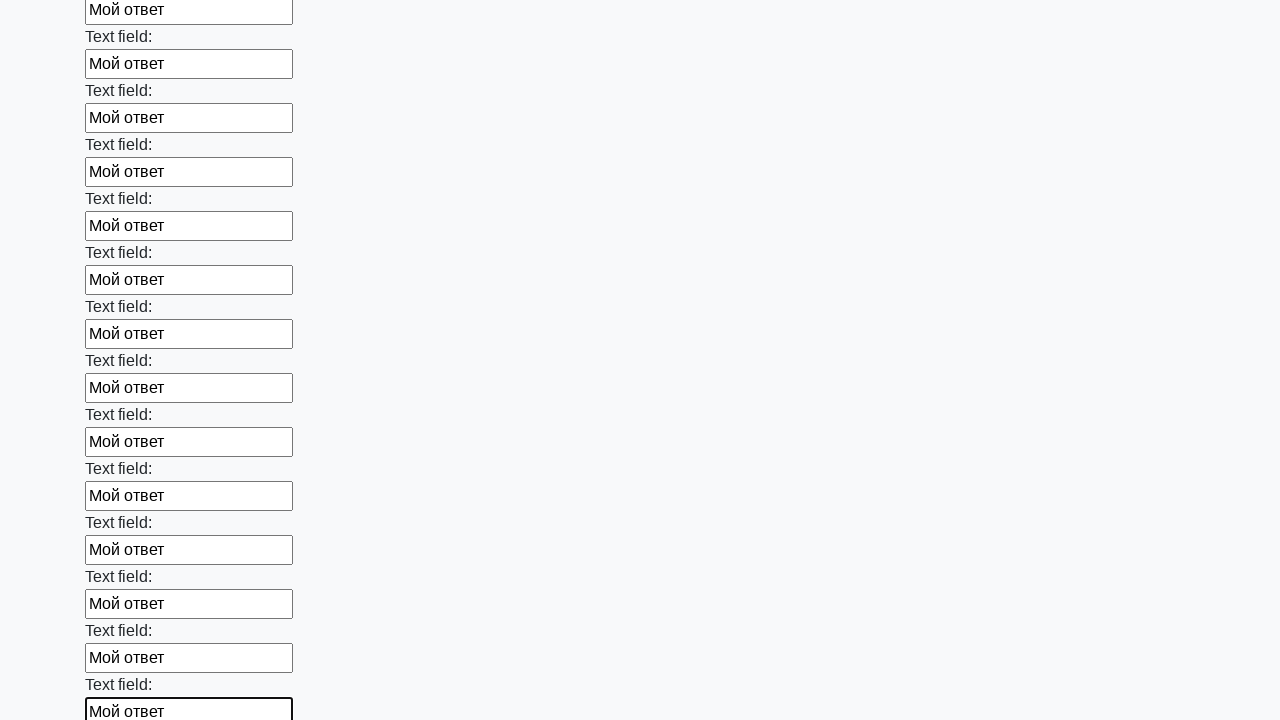

Filled an input field with 'Мой ответ' on input >> nth=77
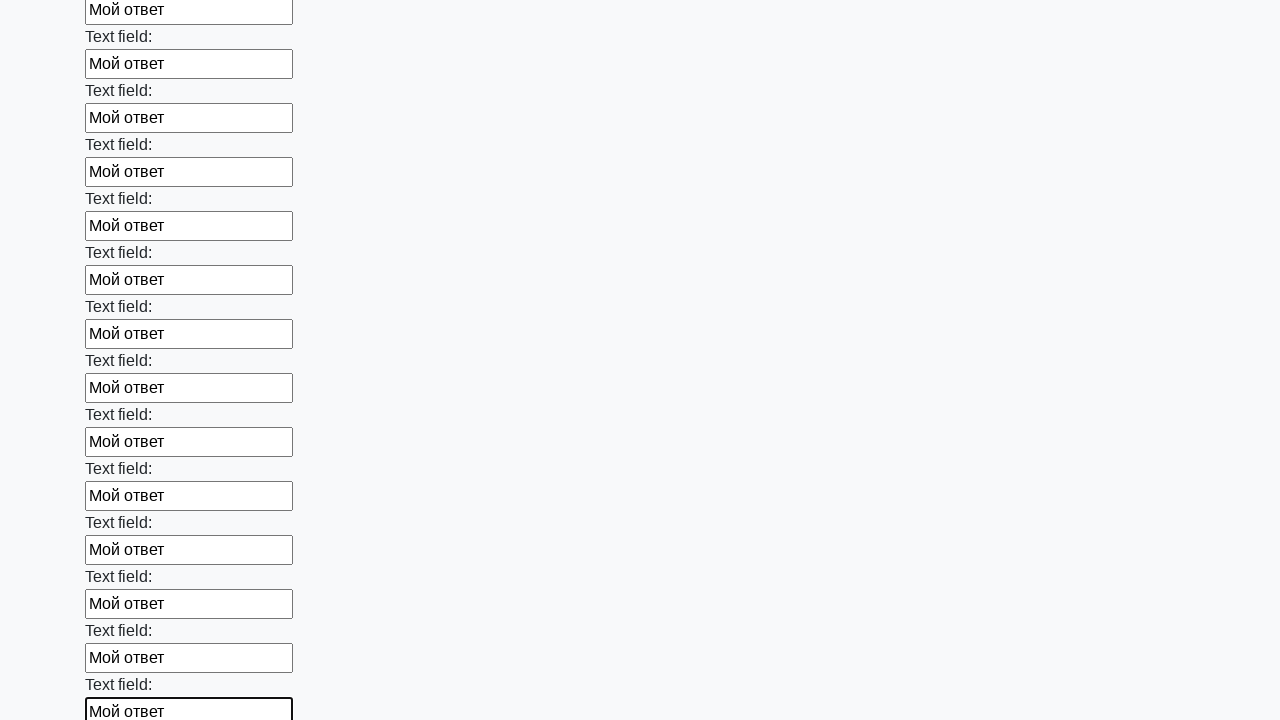

Filled an input field with 'Мой ответ' on input >> nth=78
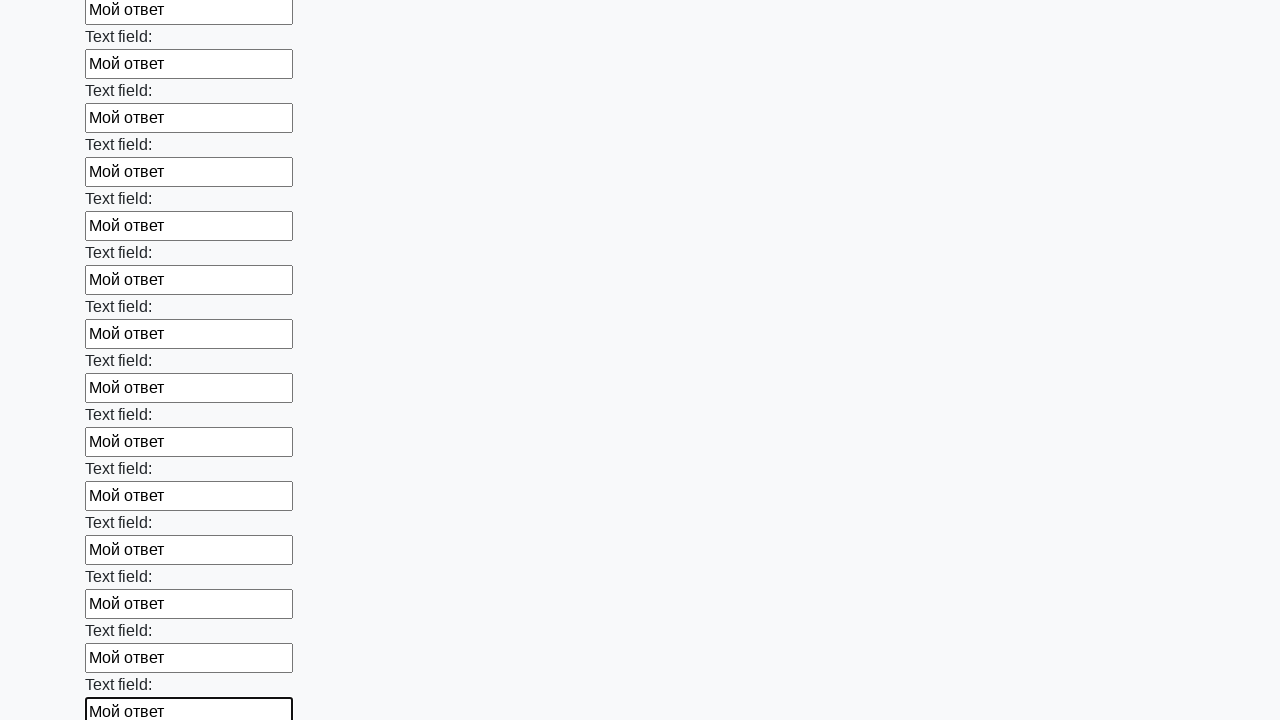

Filled an input field with 'Мой ответ' on input >> nth=79
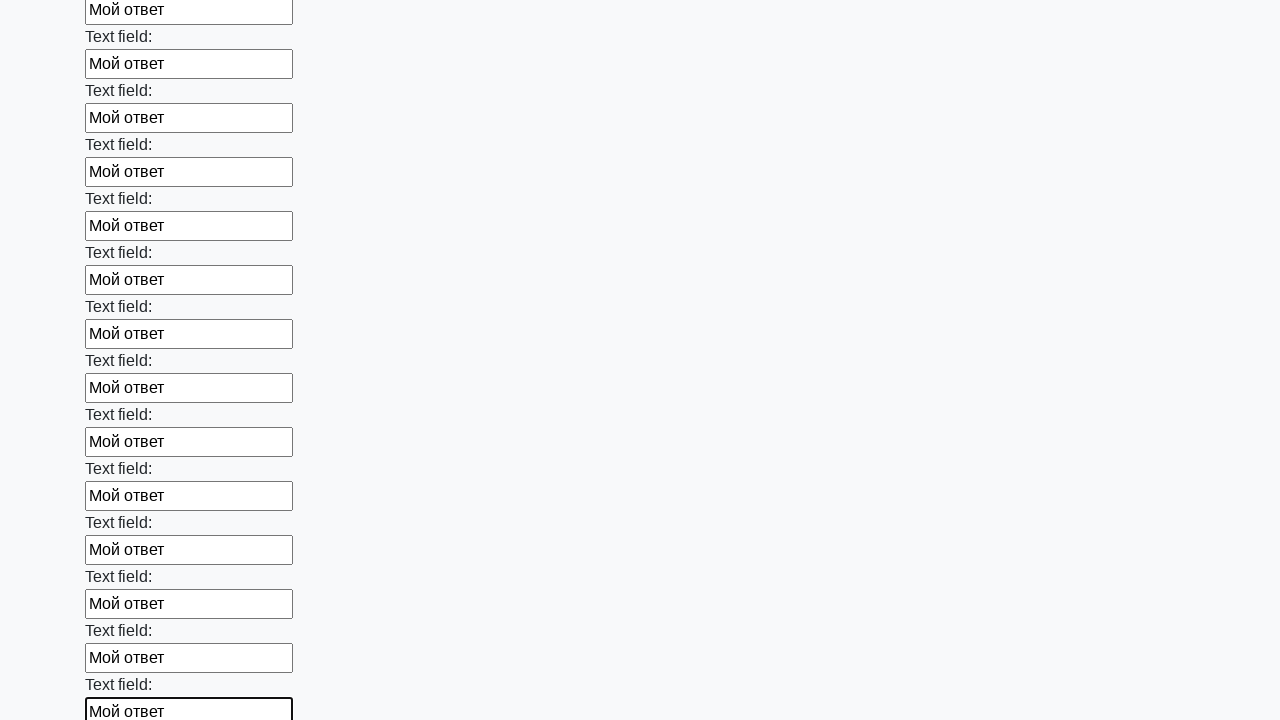

Filled an input field with 'Мой ответ' on input >> nth=80
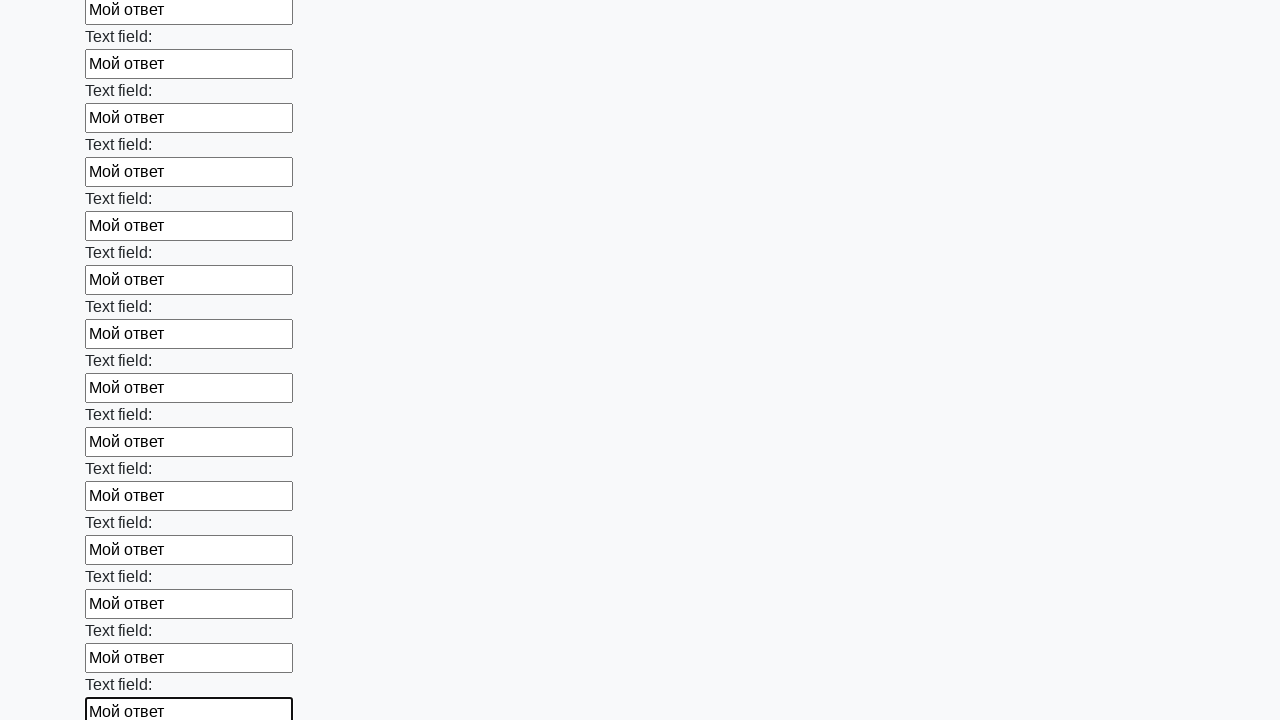

Filled an input field with 'Мой ответ' on input >> nth=81
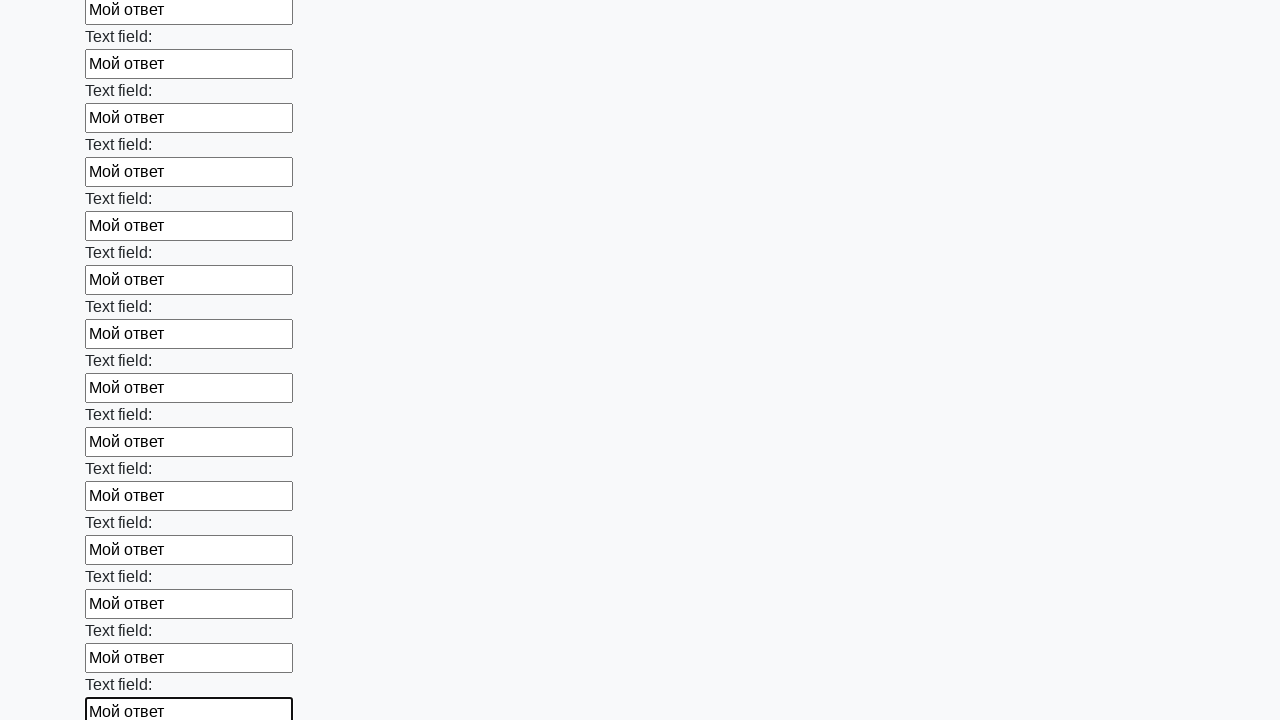

Filled an input field with 'Мой ответ' on input >> nth=82
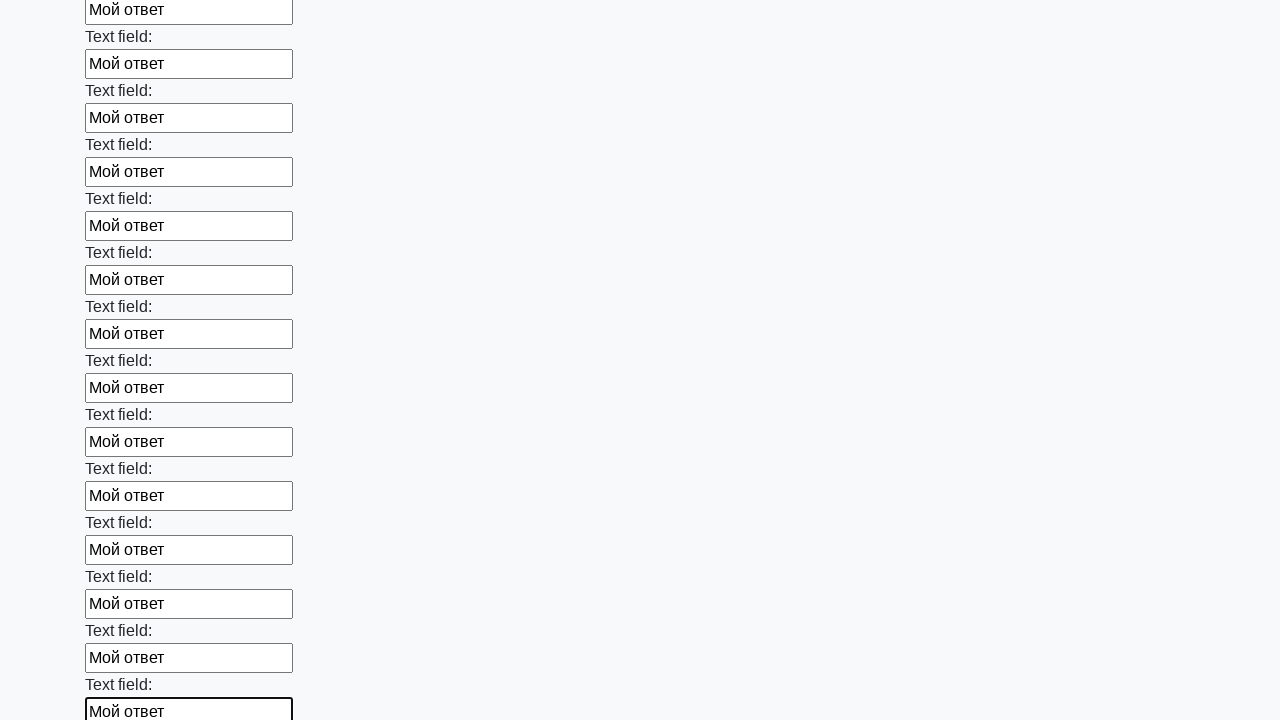

Filled an input field with 'Мой ответ' on input >> nth=83
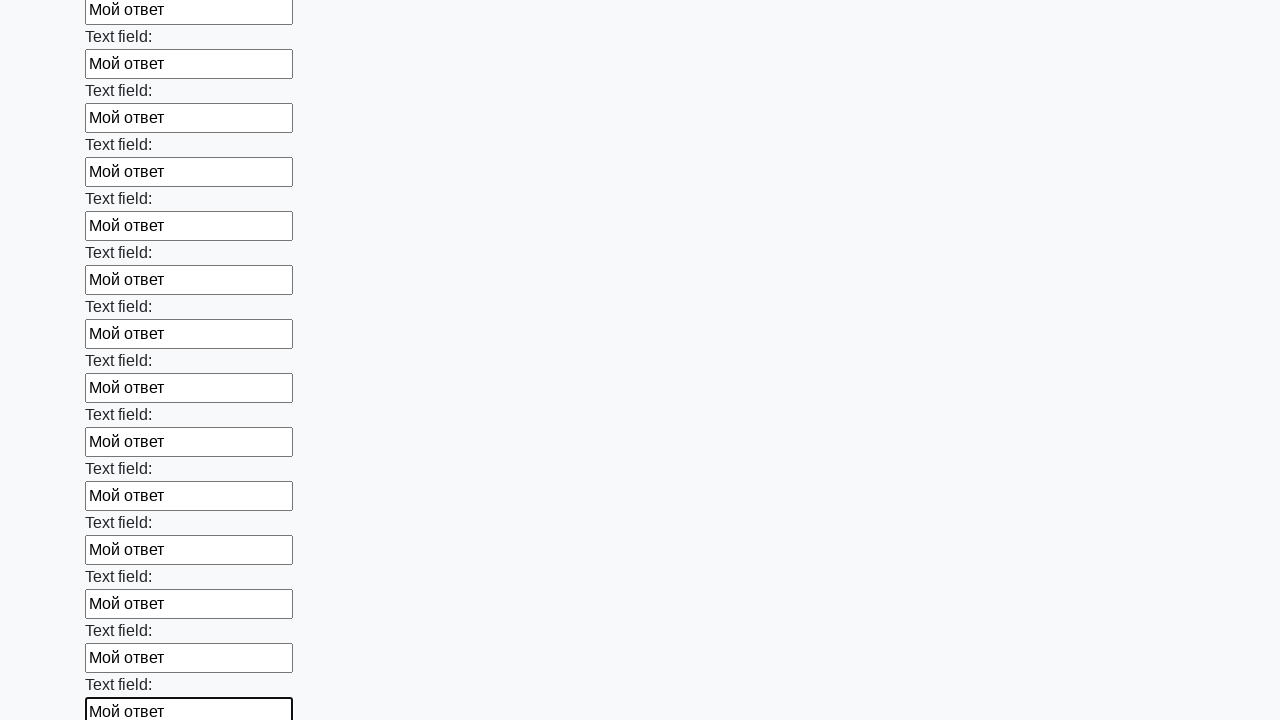

Filled an input field with 'Мой ответ' on input >> nth=84
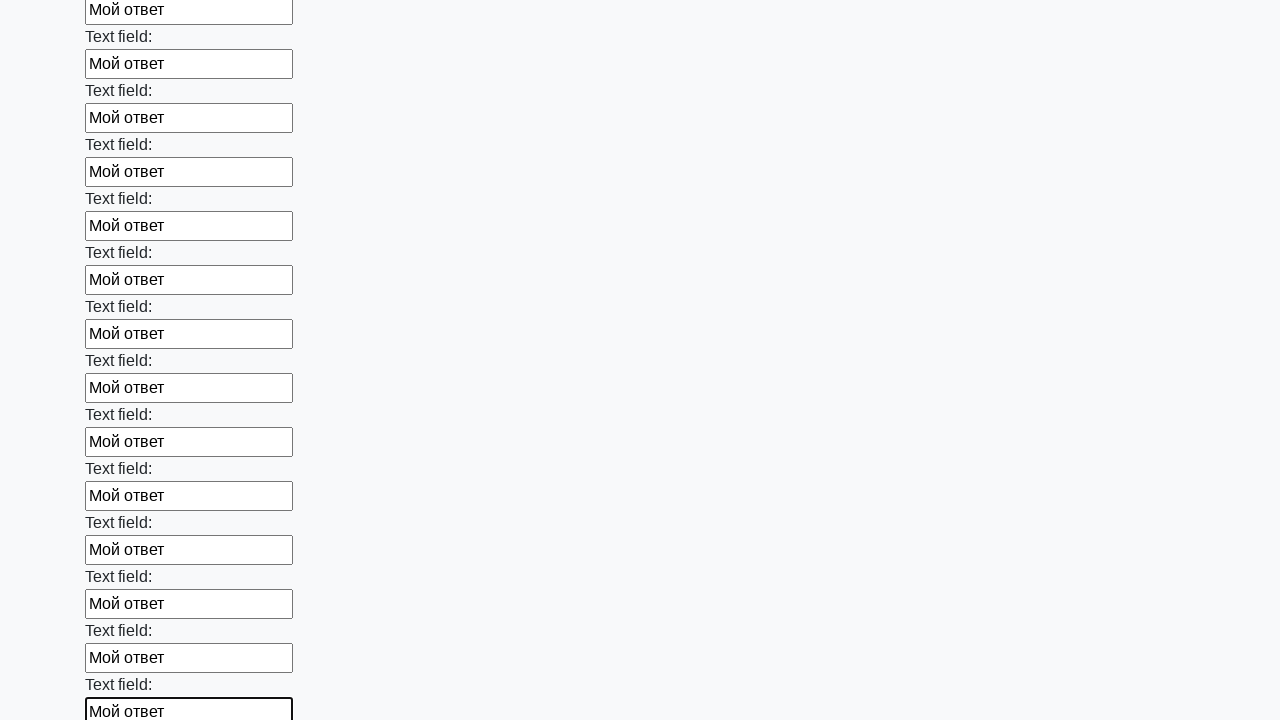

Filled an input field with 'Мой ответ' on input >> nth=85
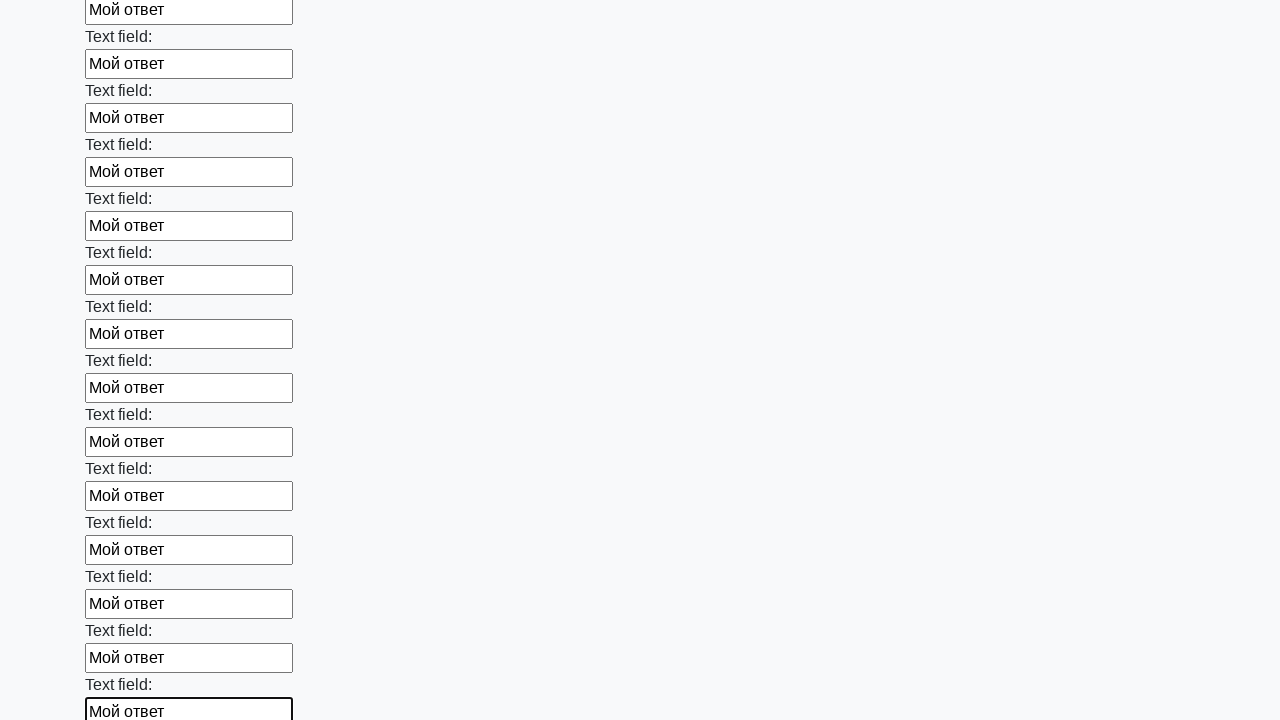

Filled an input field with 'Мой ответ' on input >> nth=86
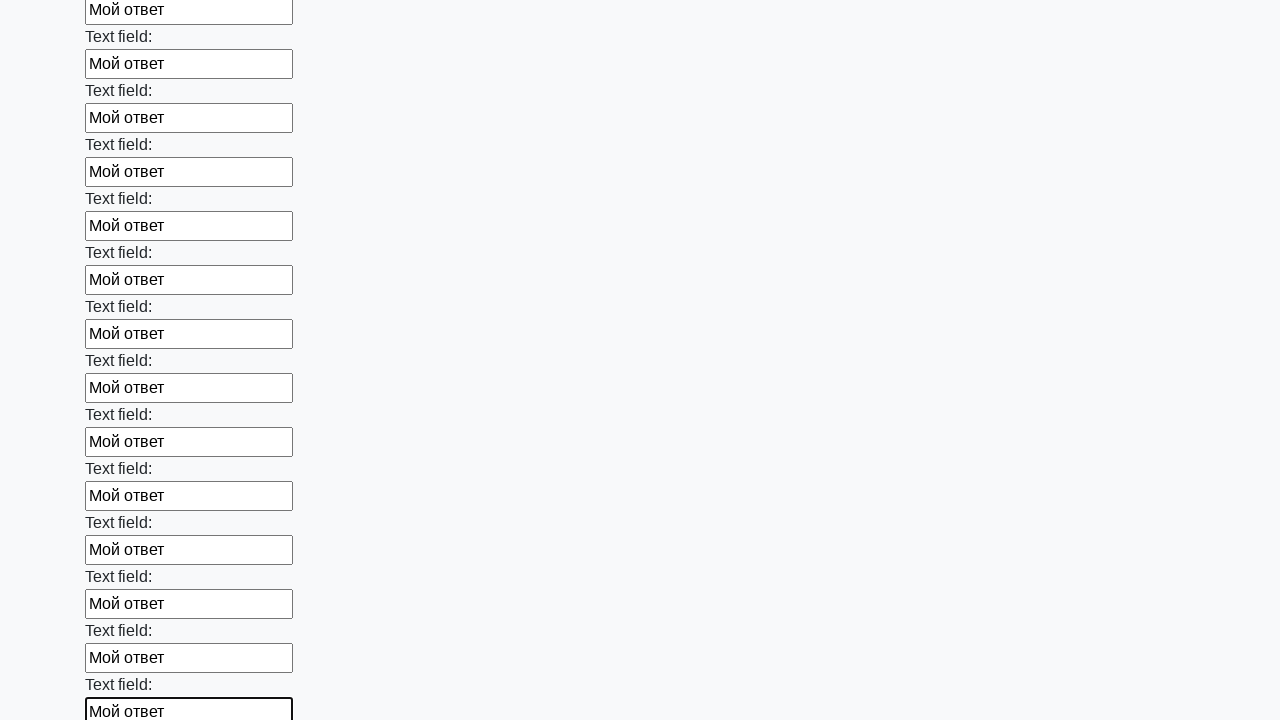

Filled an input field with 'Мой ответ' on input >> nth=87
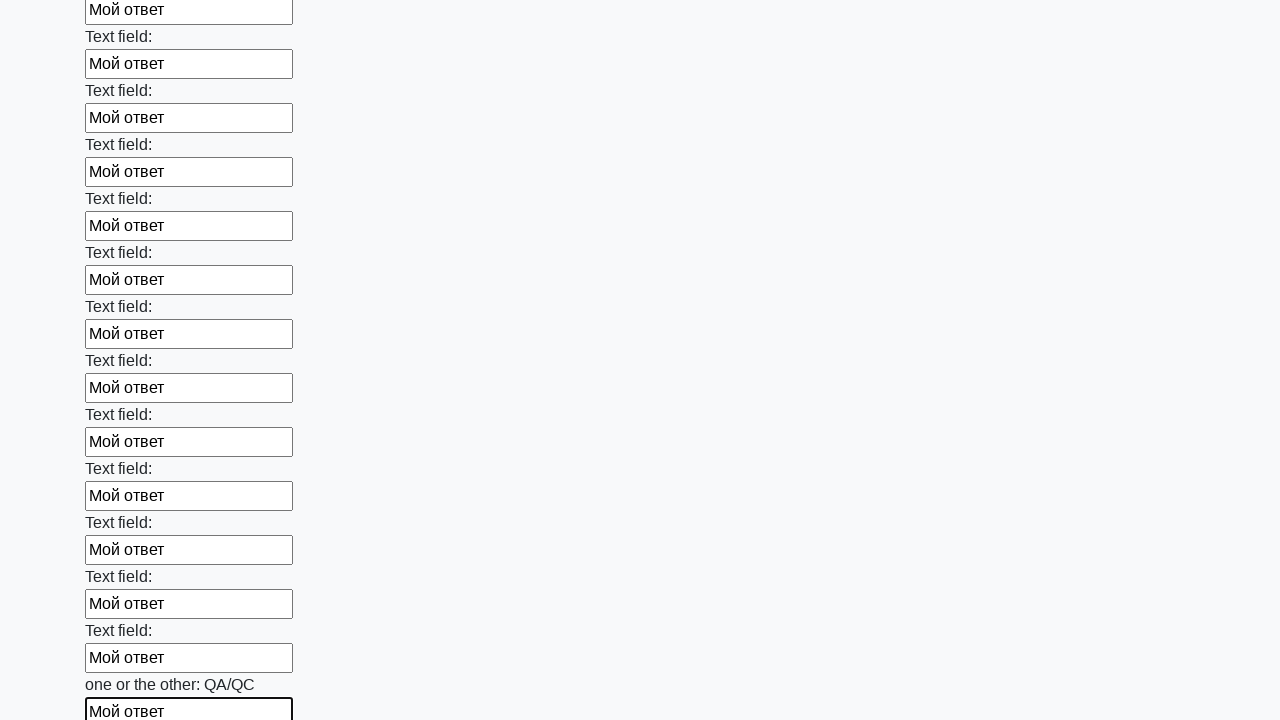

Filled an input field with 'Мой ответ' on input >> nth=88
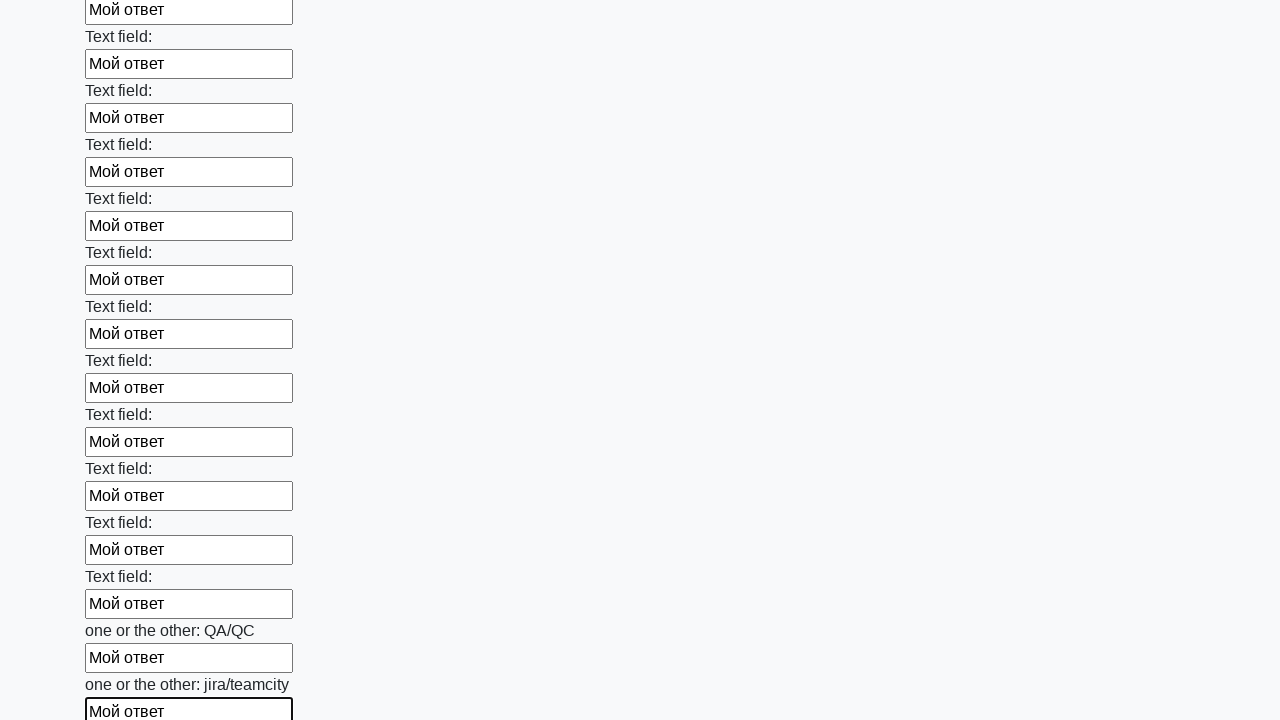

Filled an input field with 'Мой ответ' on input >> nth=89
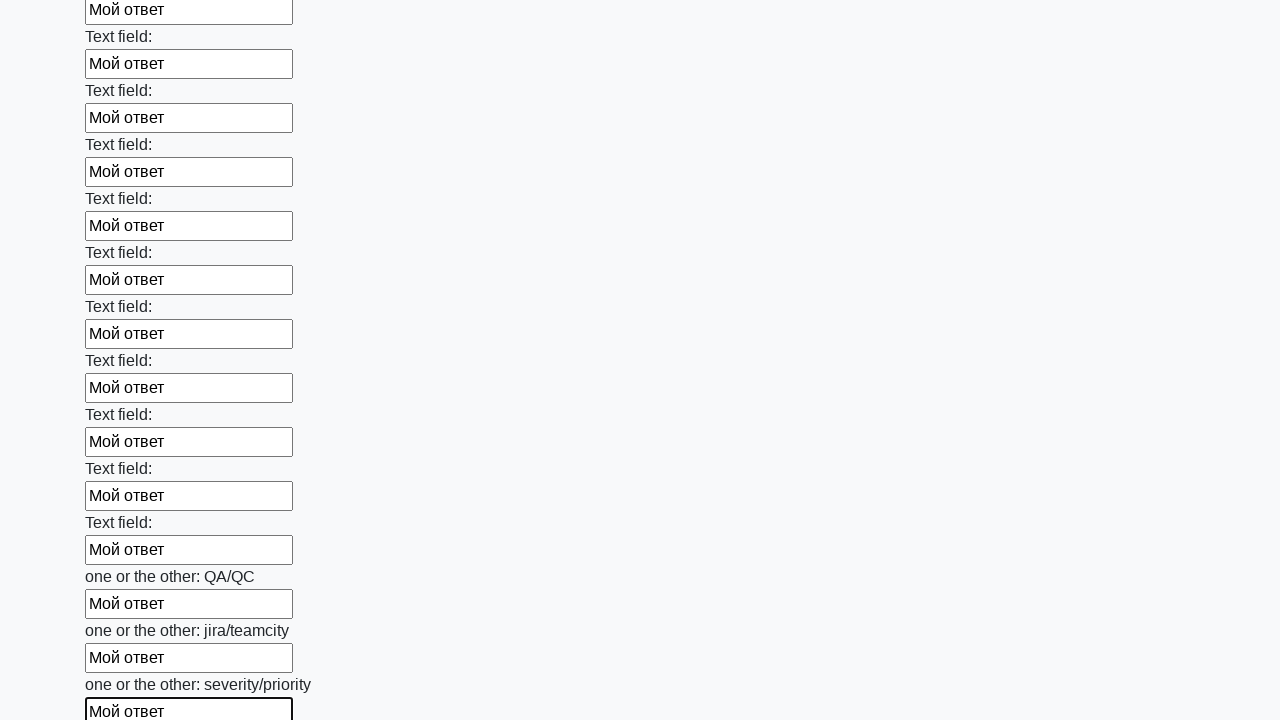

Filled an input field with 'Мой ответ' on input >> nth=90
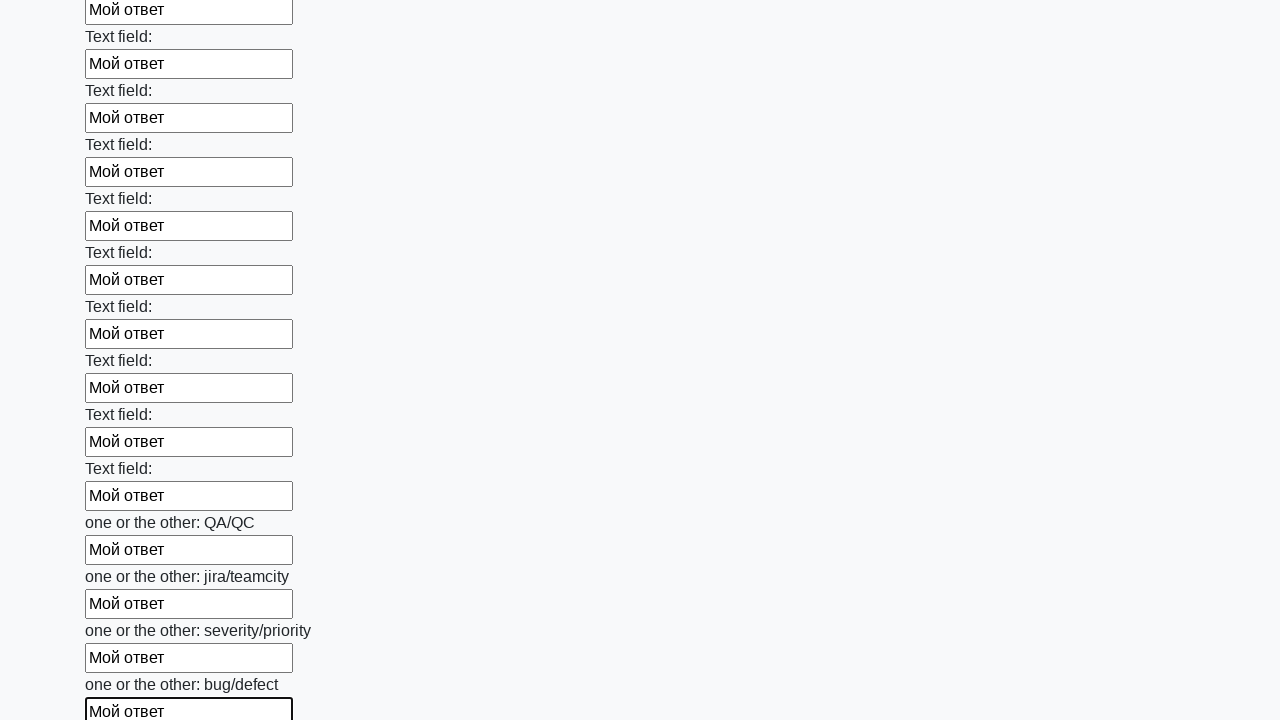

Filled an input field with 'Мой ответ' on input >> nth=91
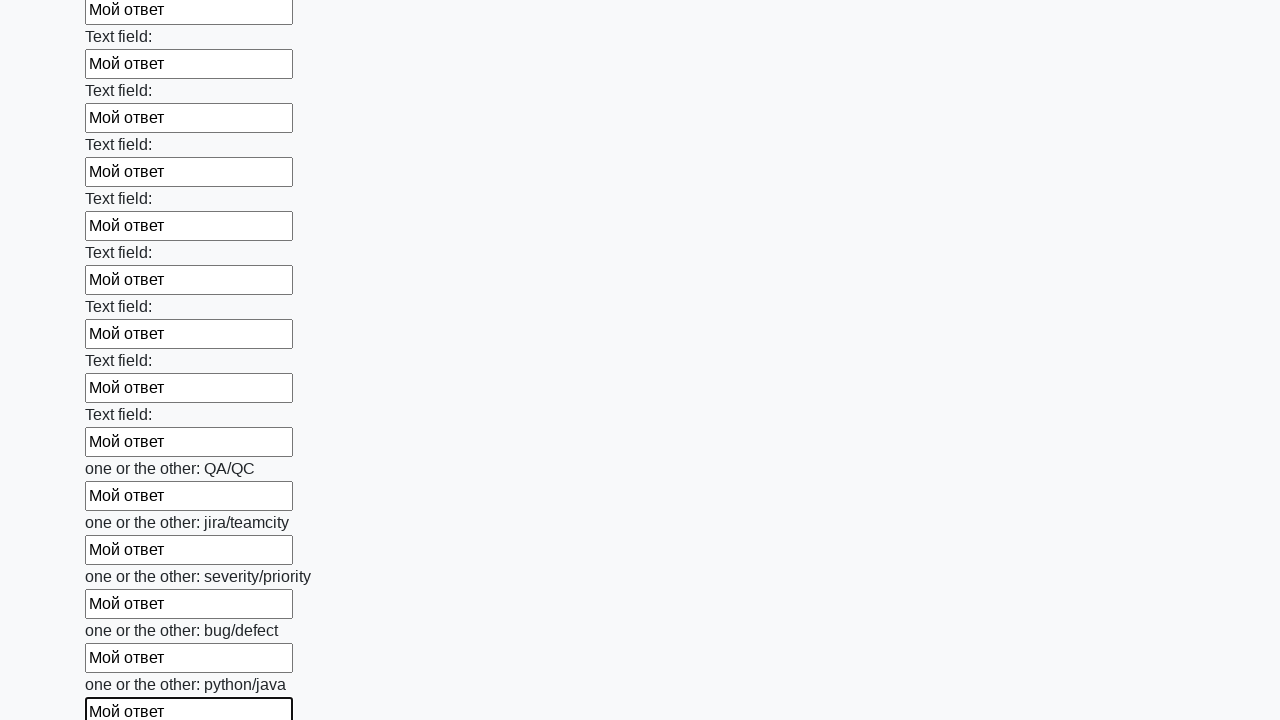

Filled an input field with 'Мой ответ' on input >> nth=92
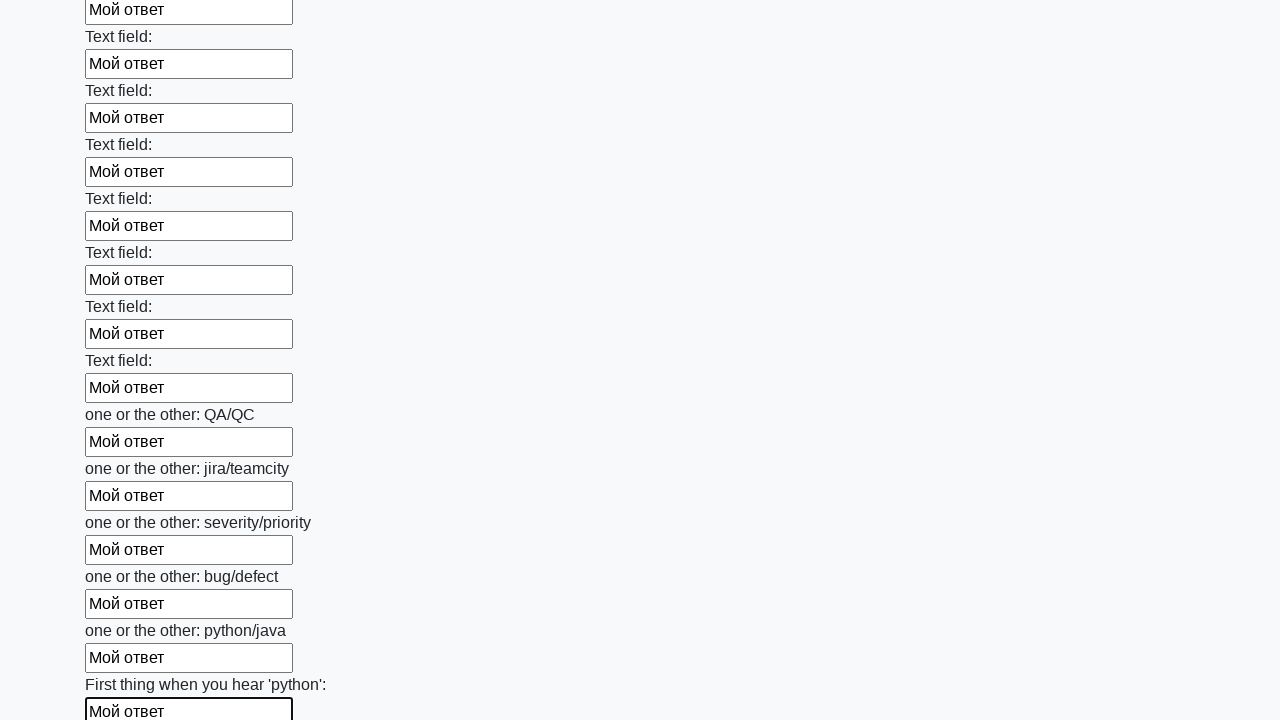

Filled an input field with 'Мой ответ' on input >> nth=93
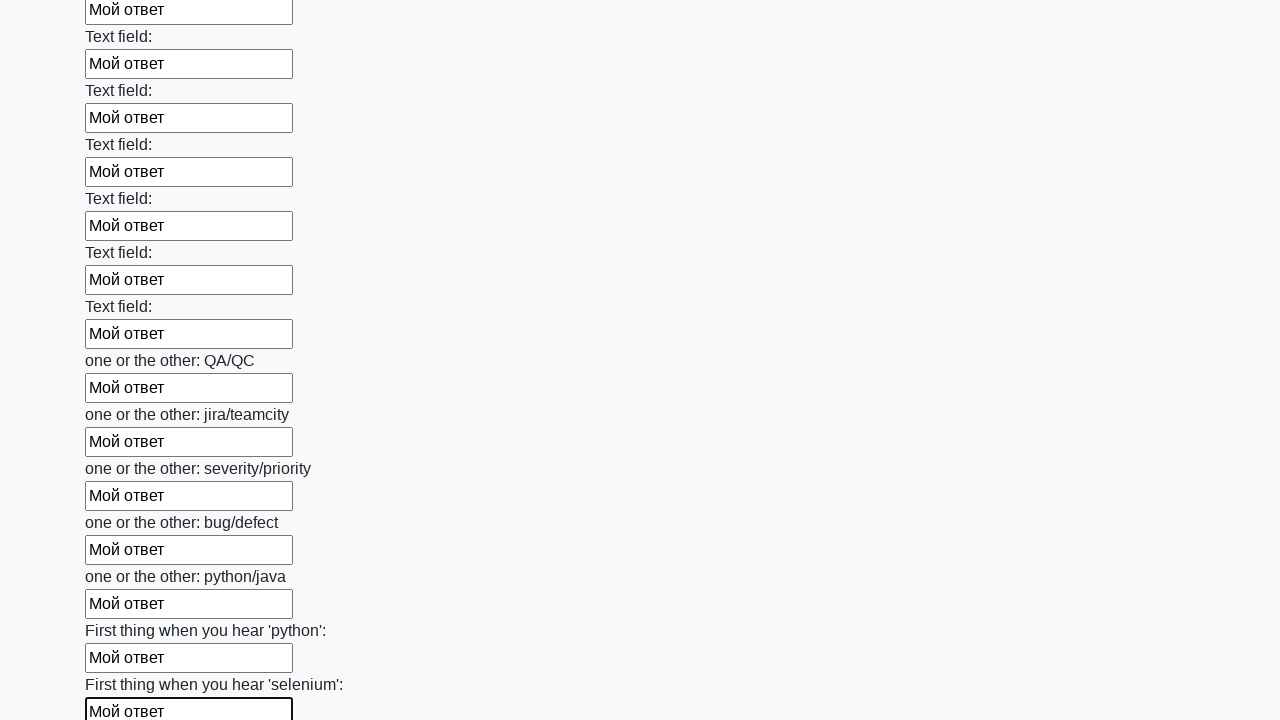

Filled an input field with 'Мой ответ' on input >> nth=94
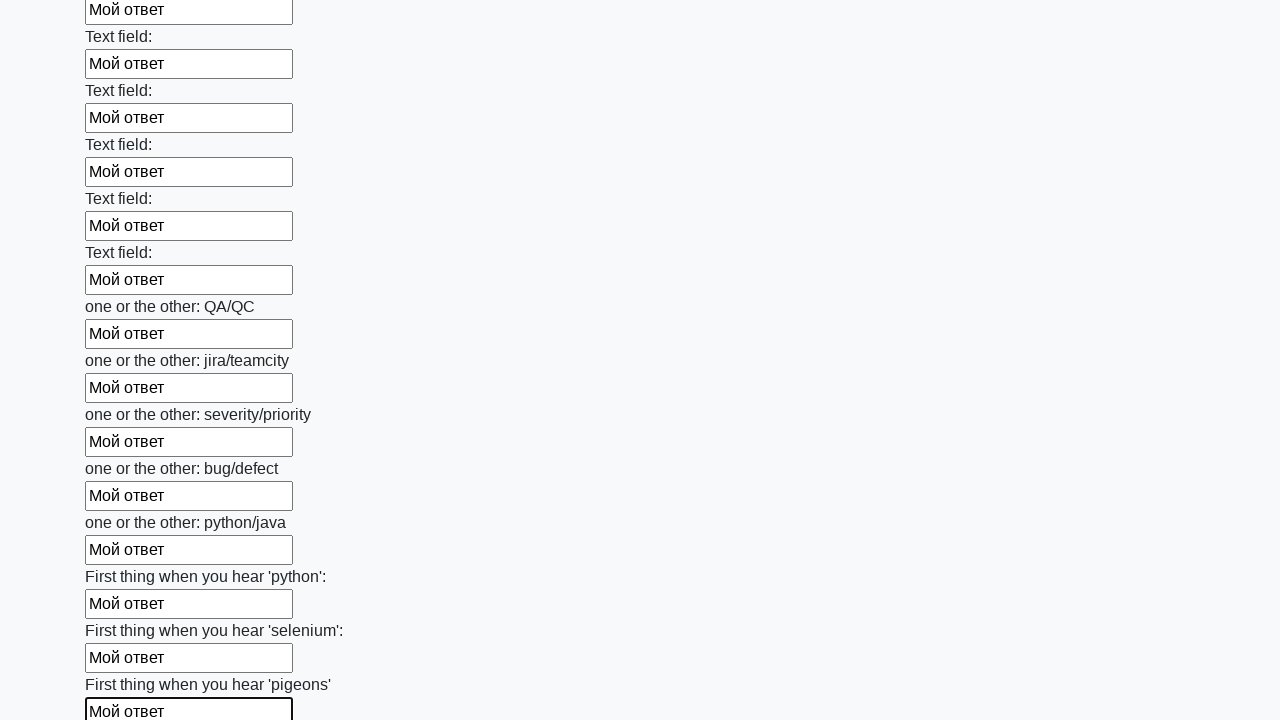

Filled an input field with 'Мой ответ' on input >> nth=95
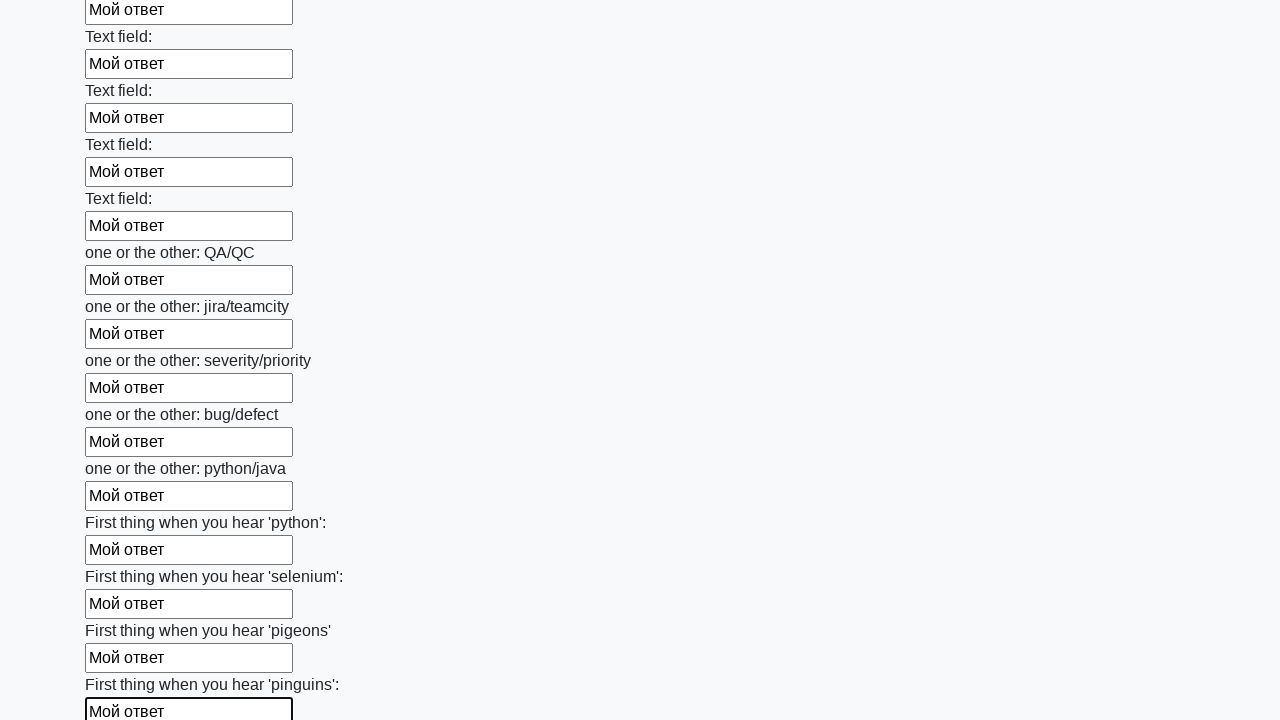

Filled an input field with 'Мой ответ' on input >> nth=96
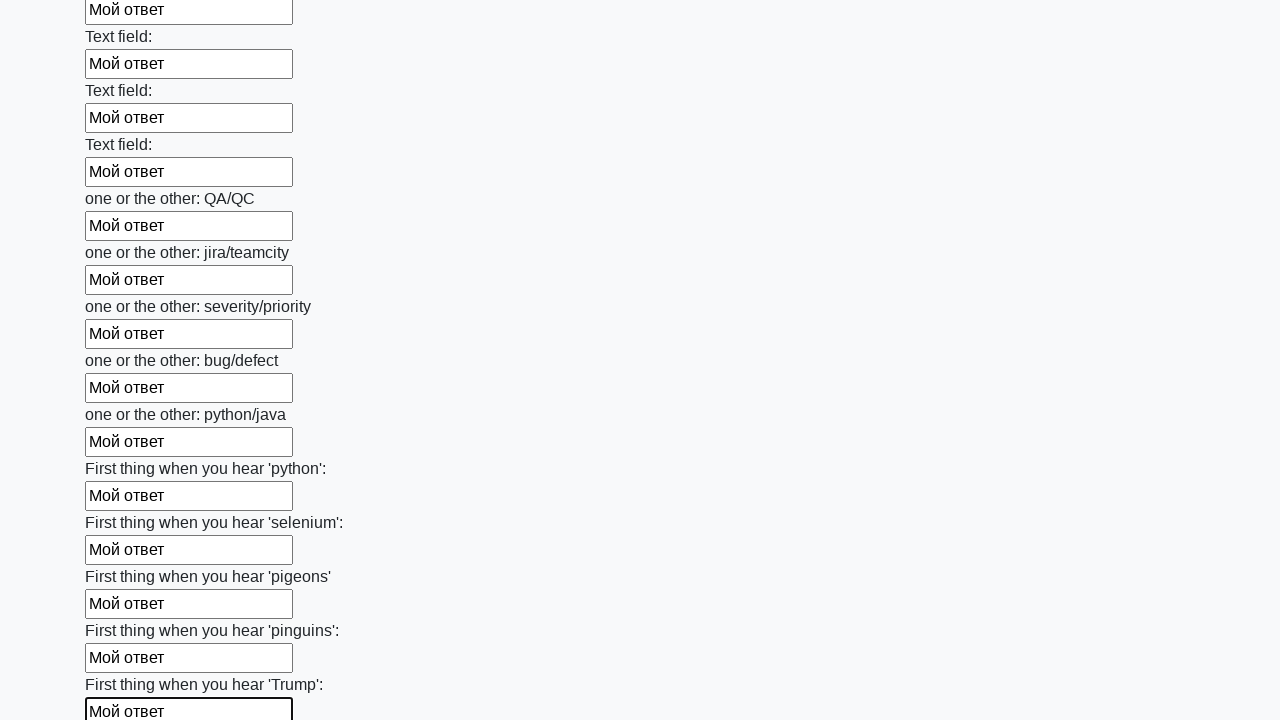

Filled an input field with 'Мой ответ' on input >> nth=97
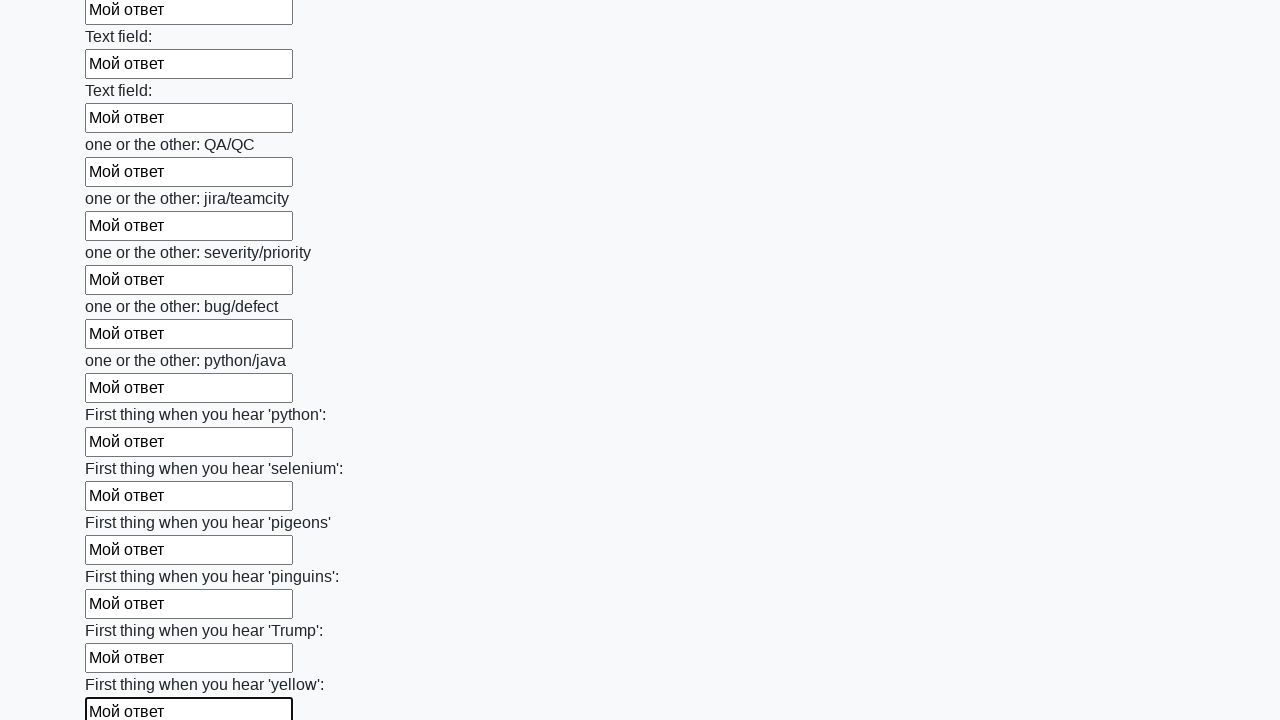

Filled an input field with 'Мой ответ' on input >> nth=98
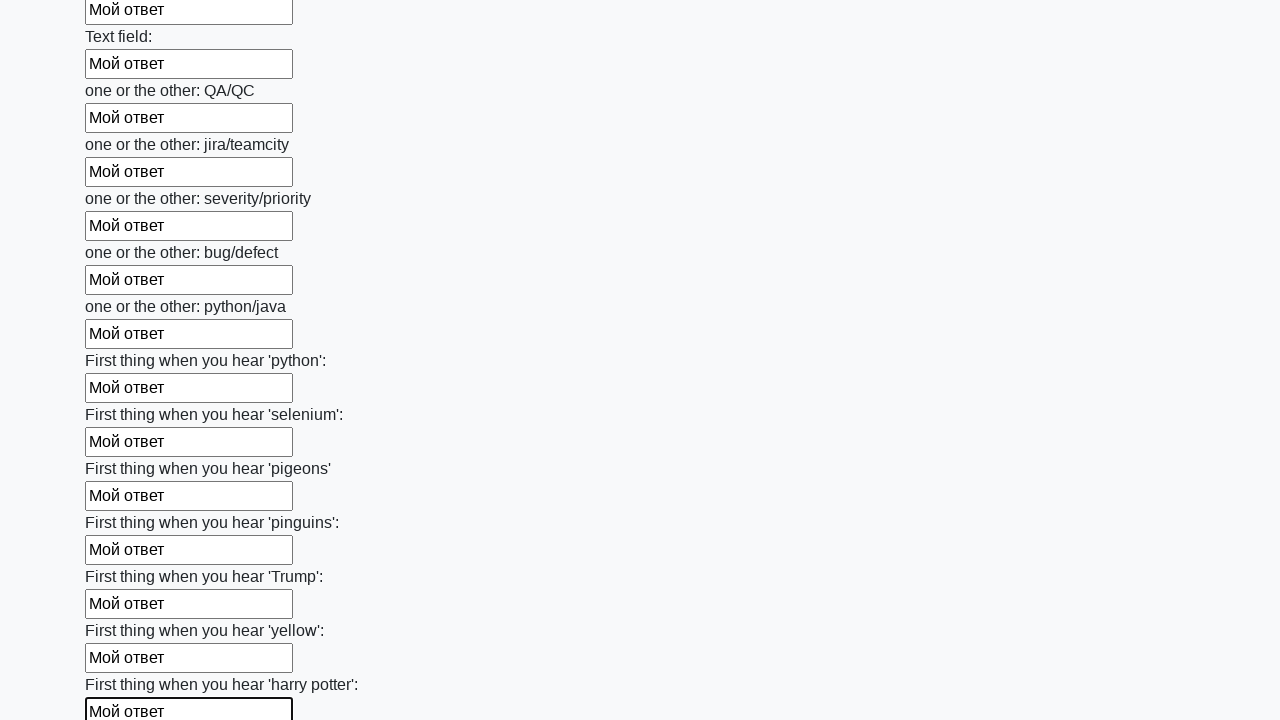

Filled an input field with 'Мой ответ' on input >> nth=99
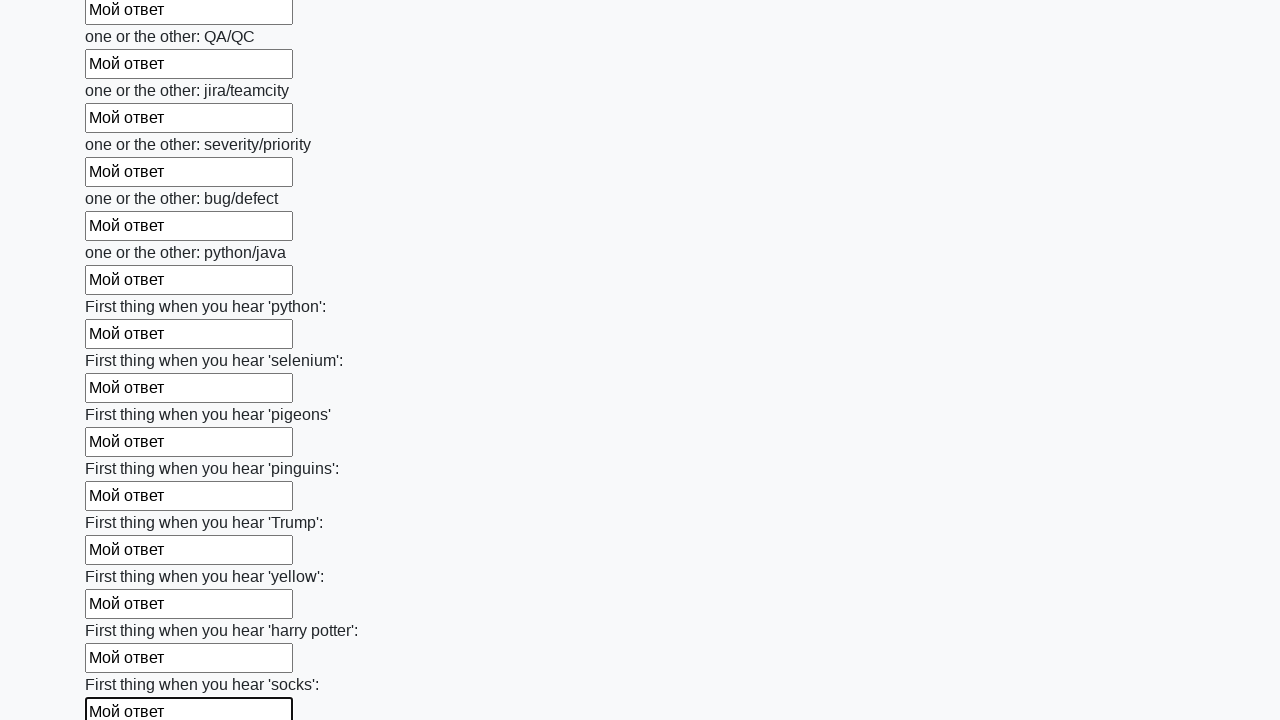

Clicked the form submit button at (123, 611) on button.btn
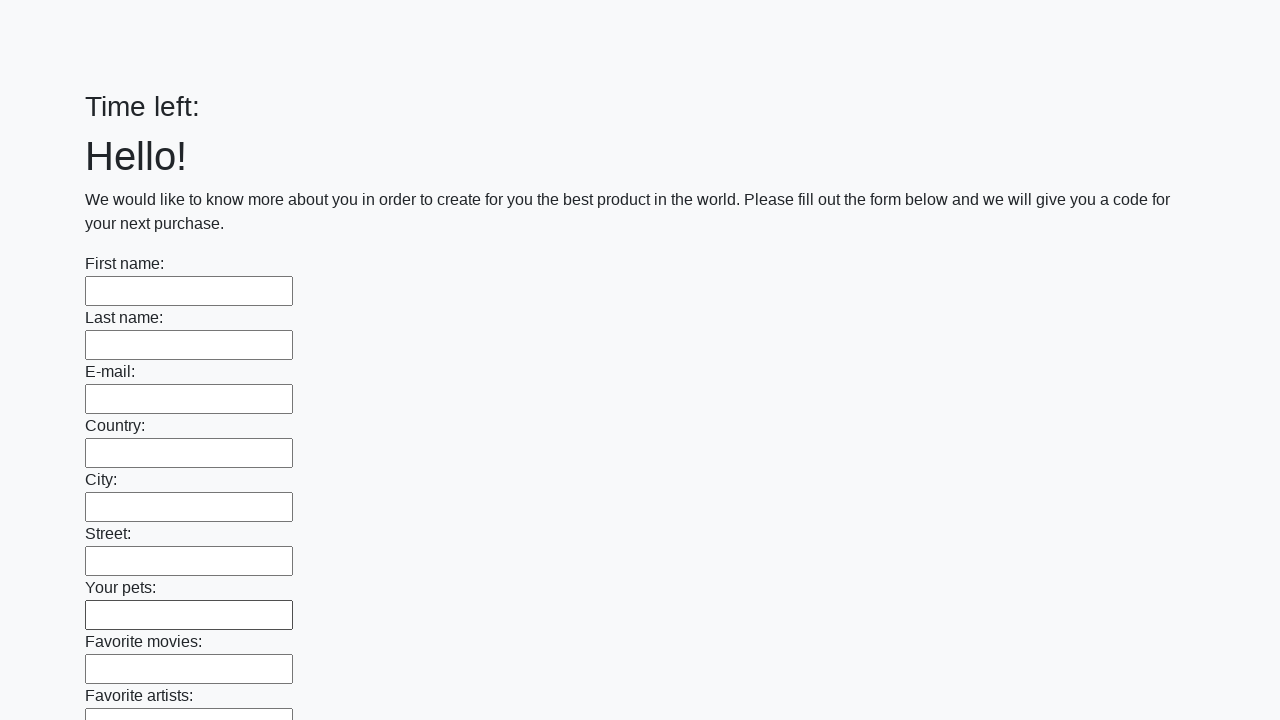

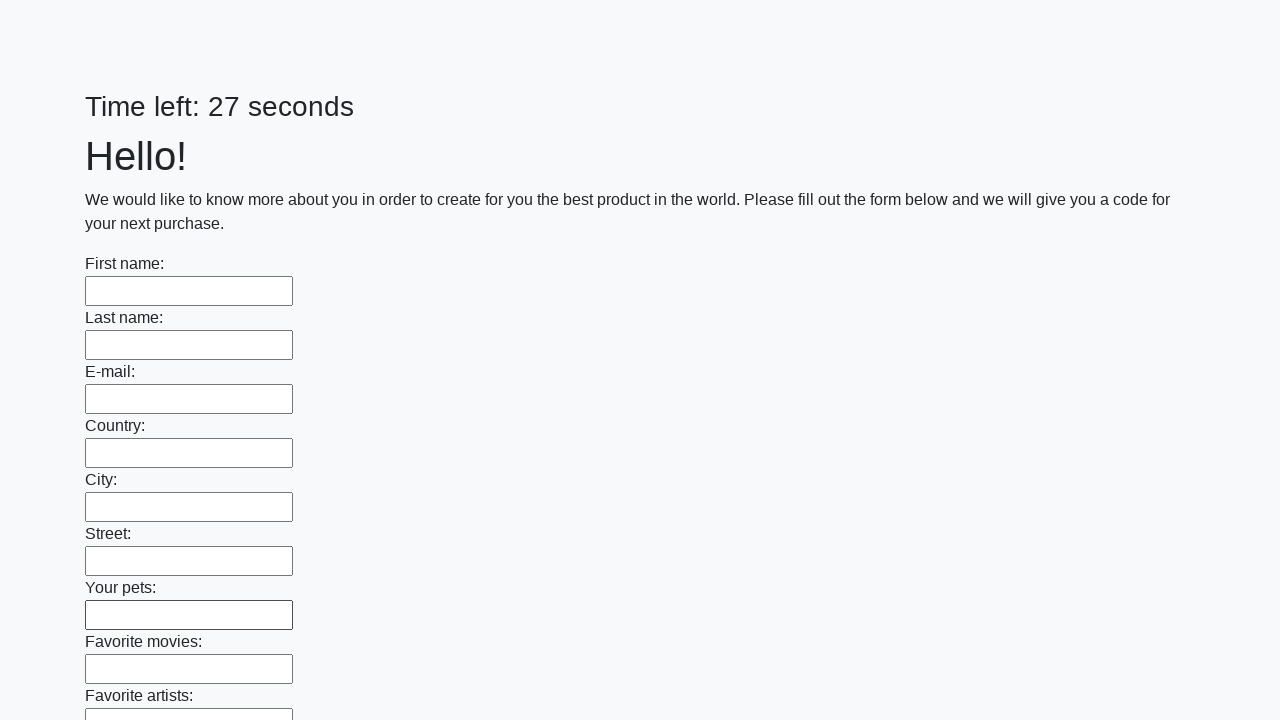